Tests a large form by filling all text input fields with a value and submitting the form by clicking the submit button

Starting URL: http://suninjuly.github.io/huge_form.html

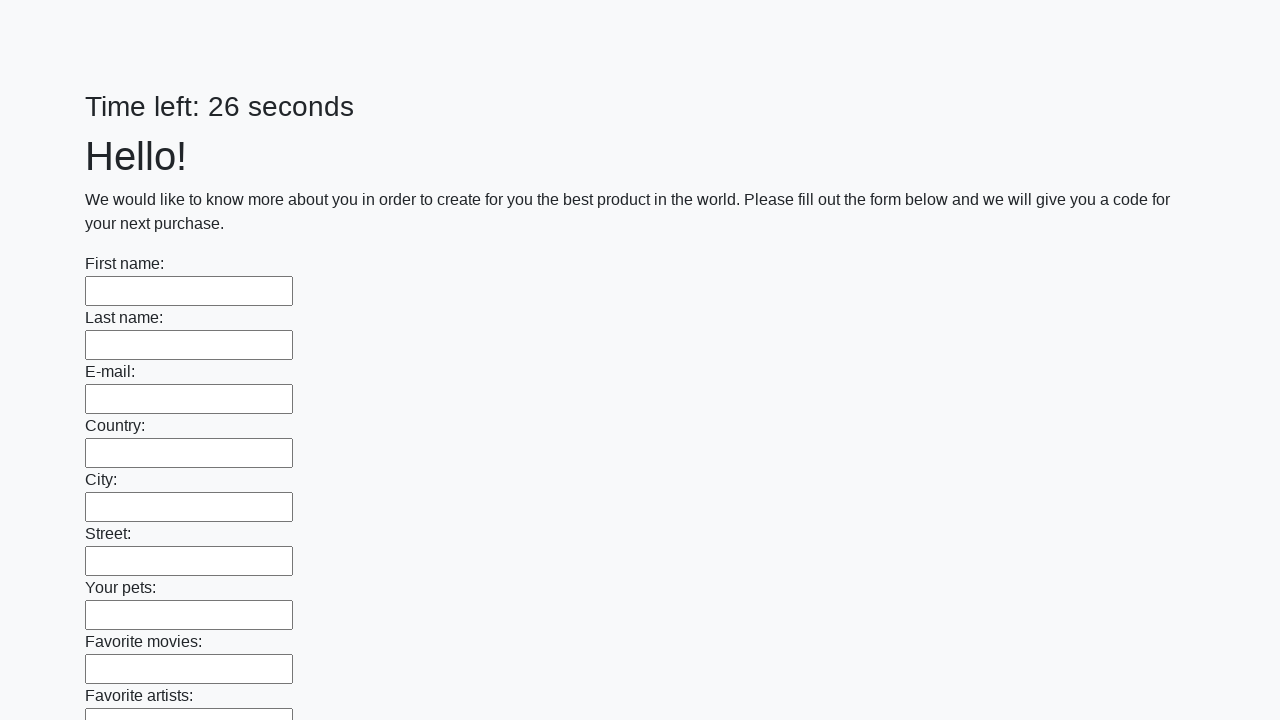

Located all text input fields on the huge form
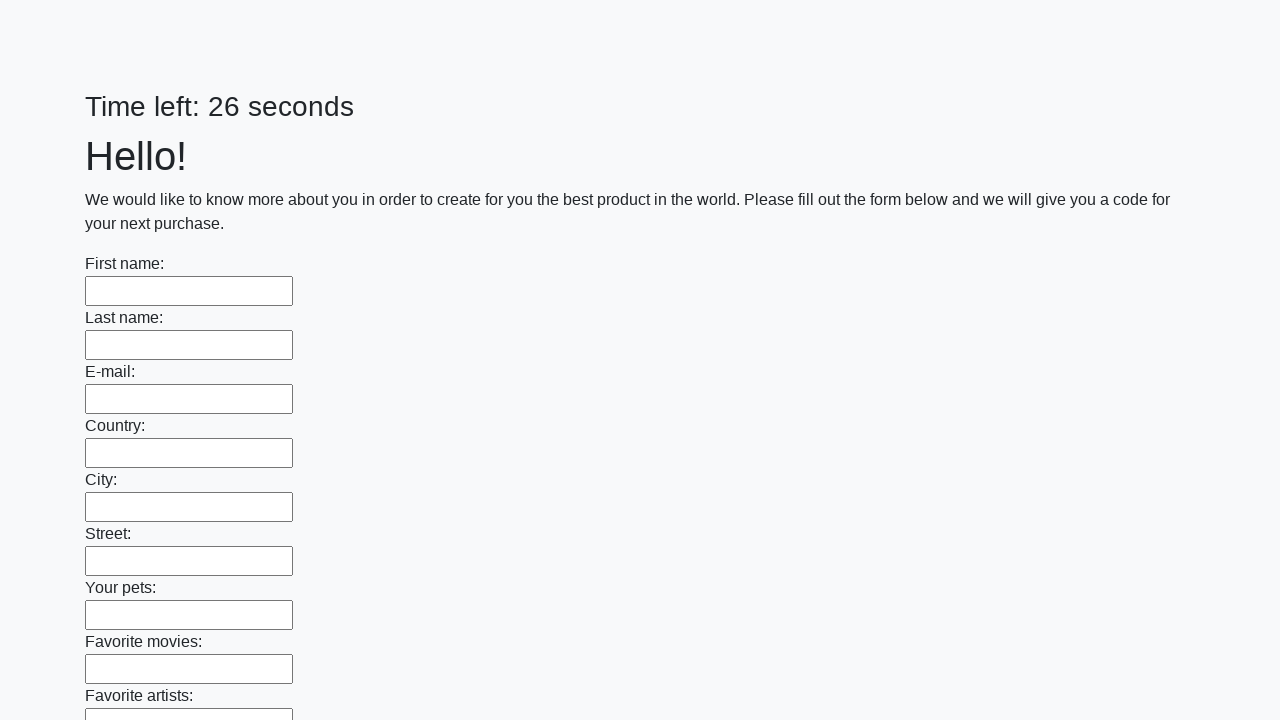

Filled a text input field with '123' on input[type='text'] >> nth=0
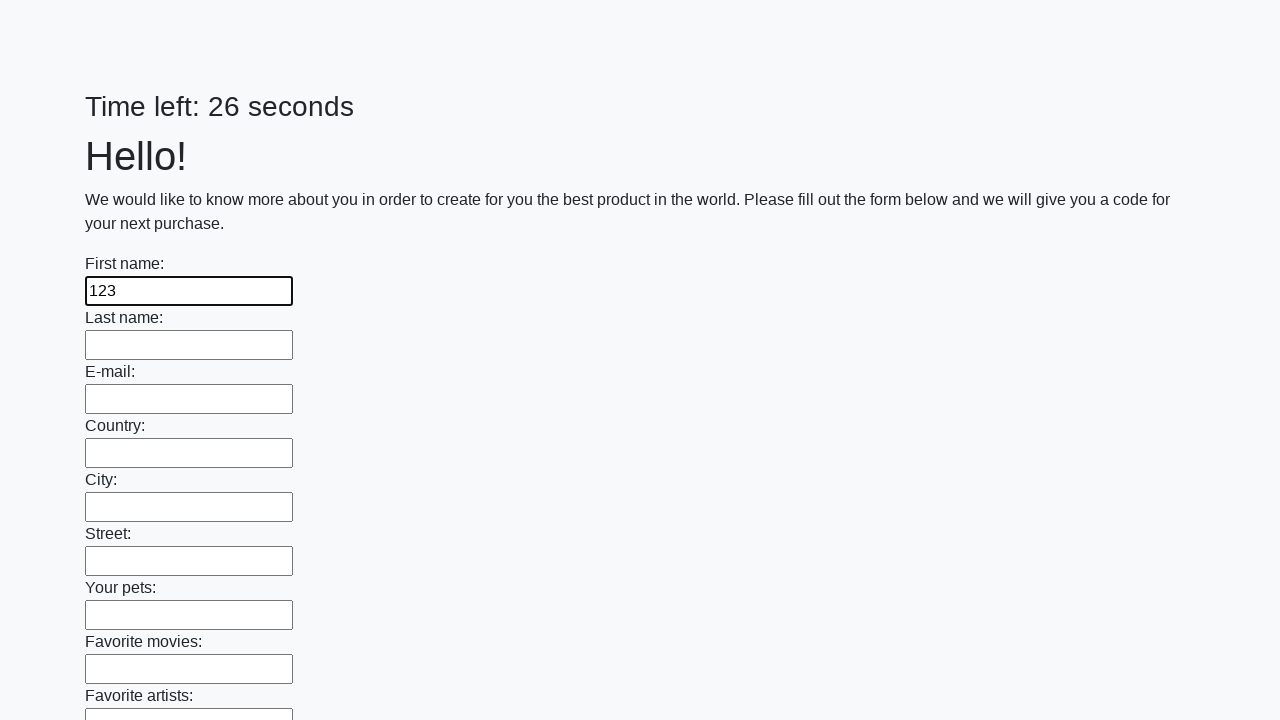

Filled a text input field with '123' on input[type='text'] >> nth=1
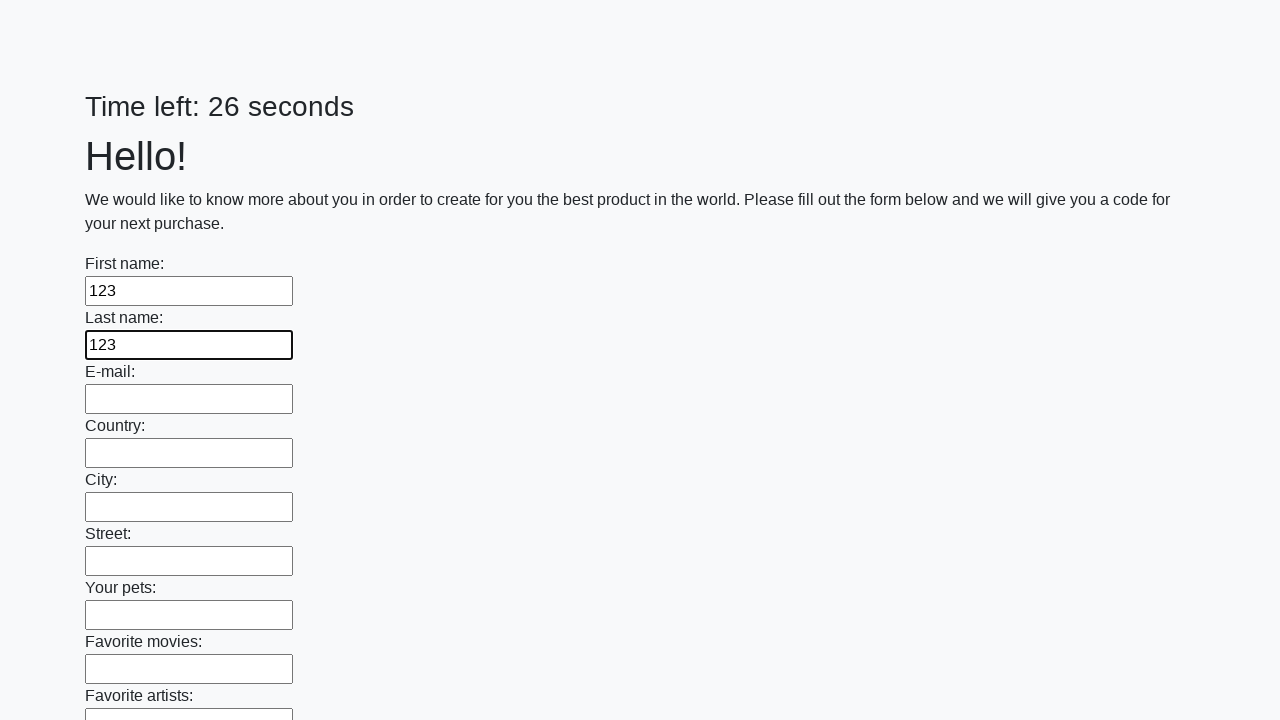

Filled a text input field with '123' on input[type='text'] >> nth=2
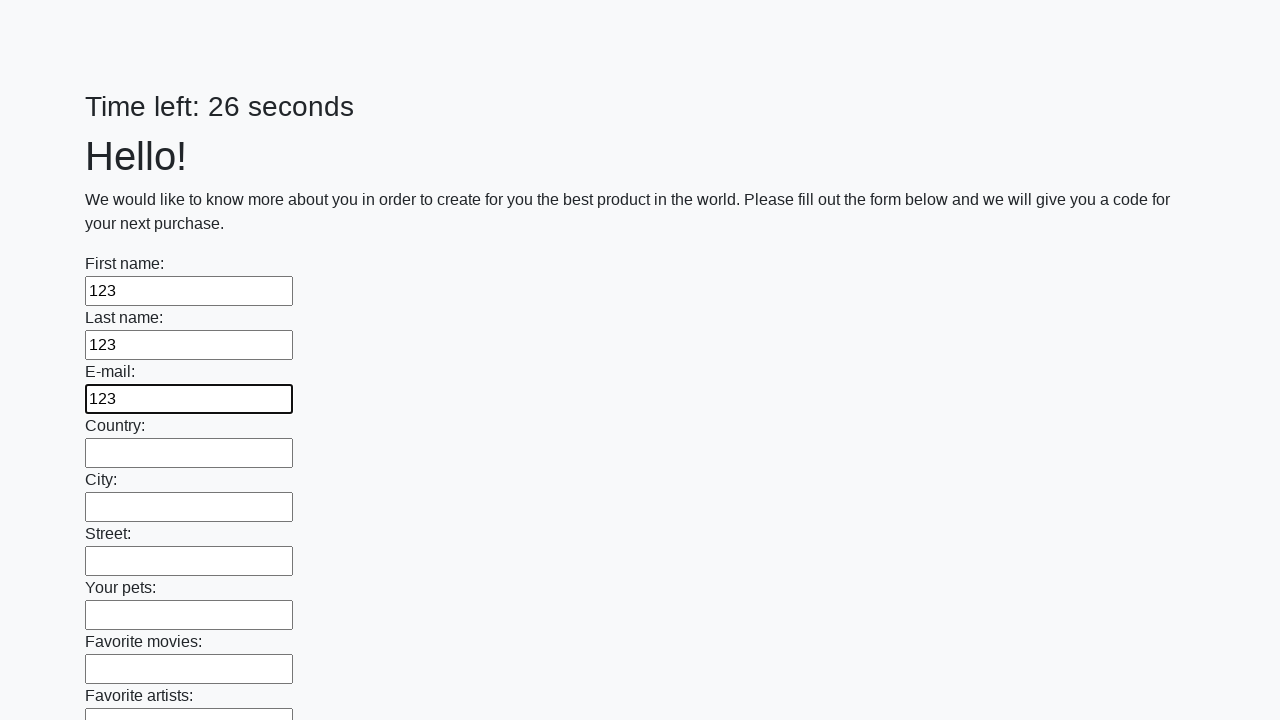

Filled a text input field with '123' on input[type='text'] >> nth=3
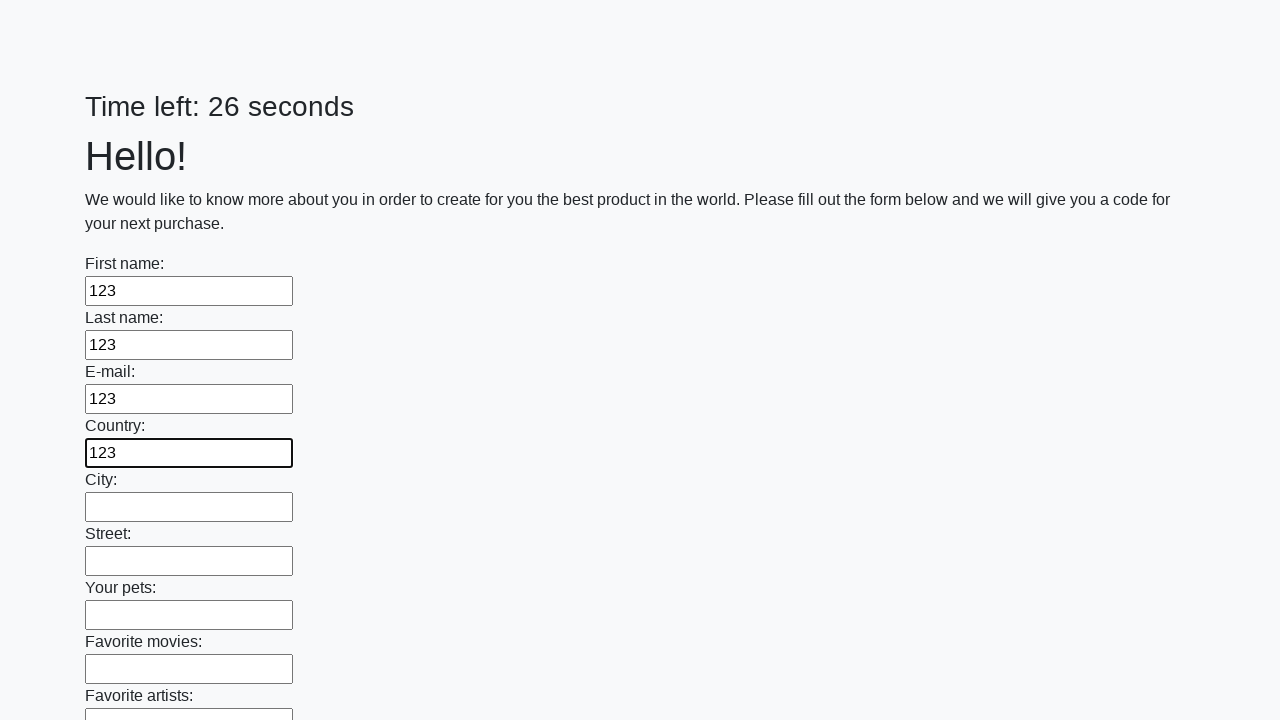

Filled a text input field with '123' on input[type='text'] >> nth=4
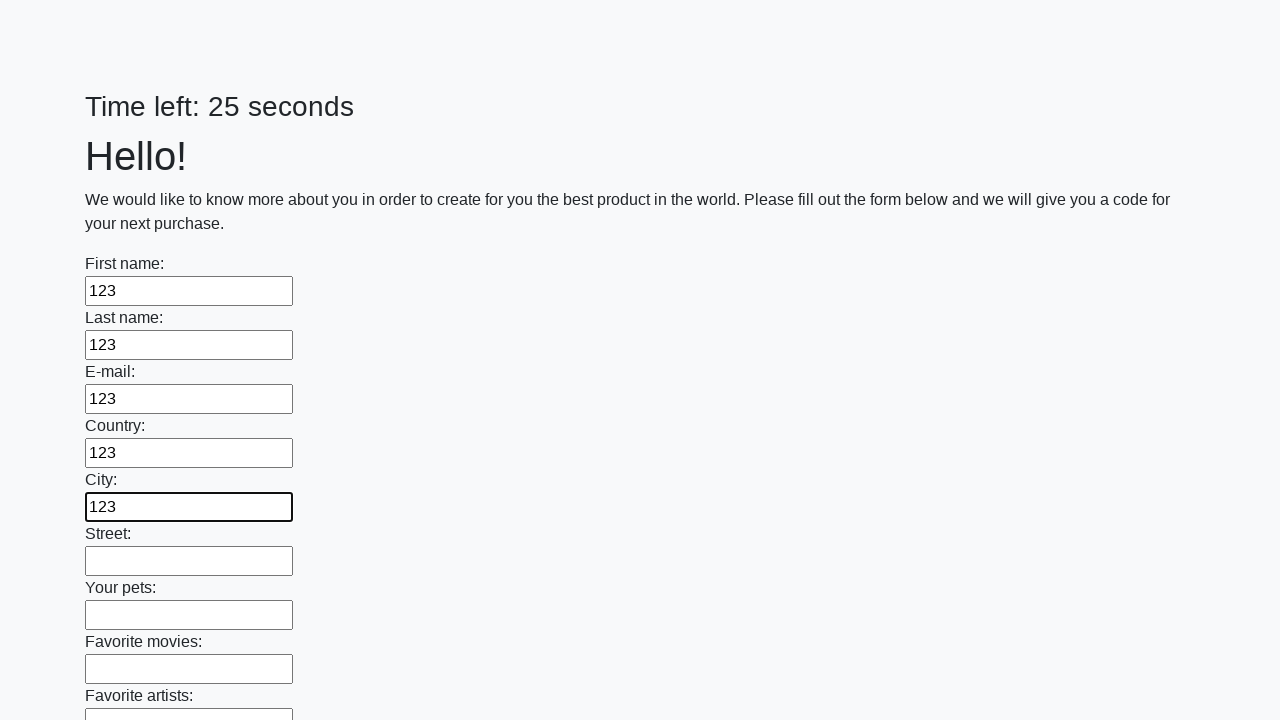

Filled a text input field with '123' on input[type='text'] >> nth=5
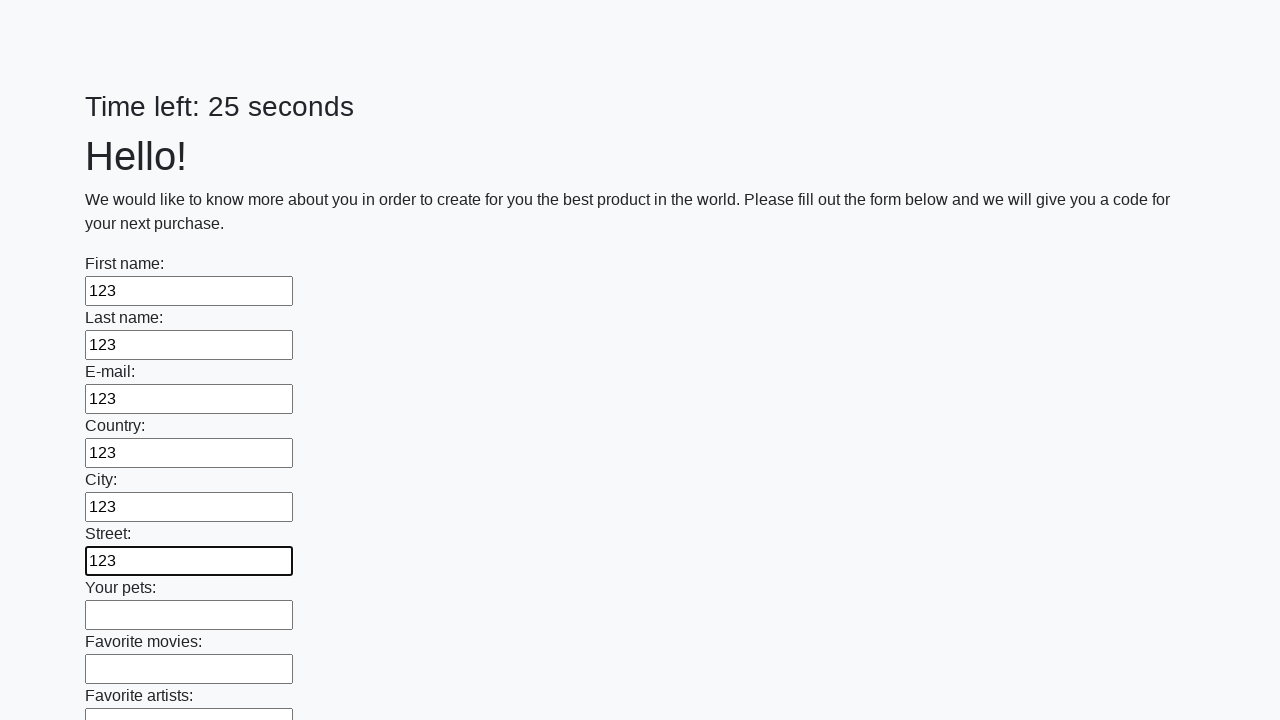

Filled a text input field with '123' on input[type='text'] >> nth=6
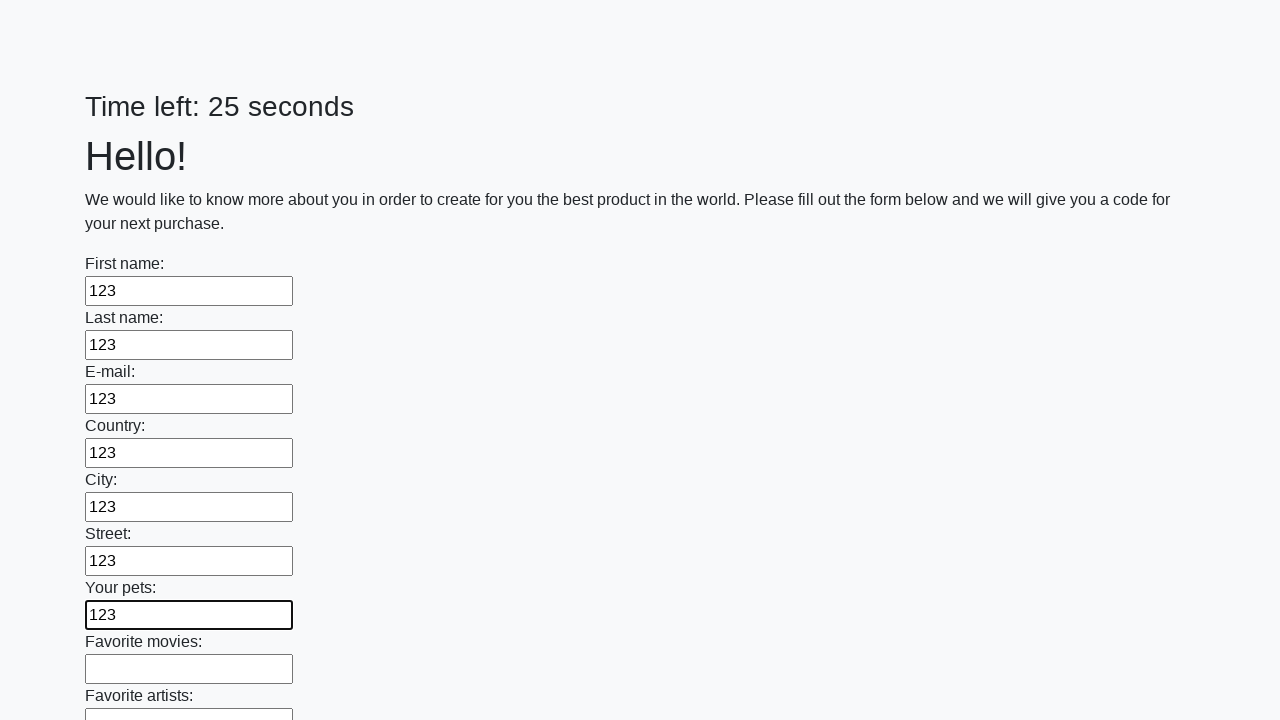

Filled a text input field with '123' on input[type='text'] >> nth=7
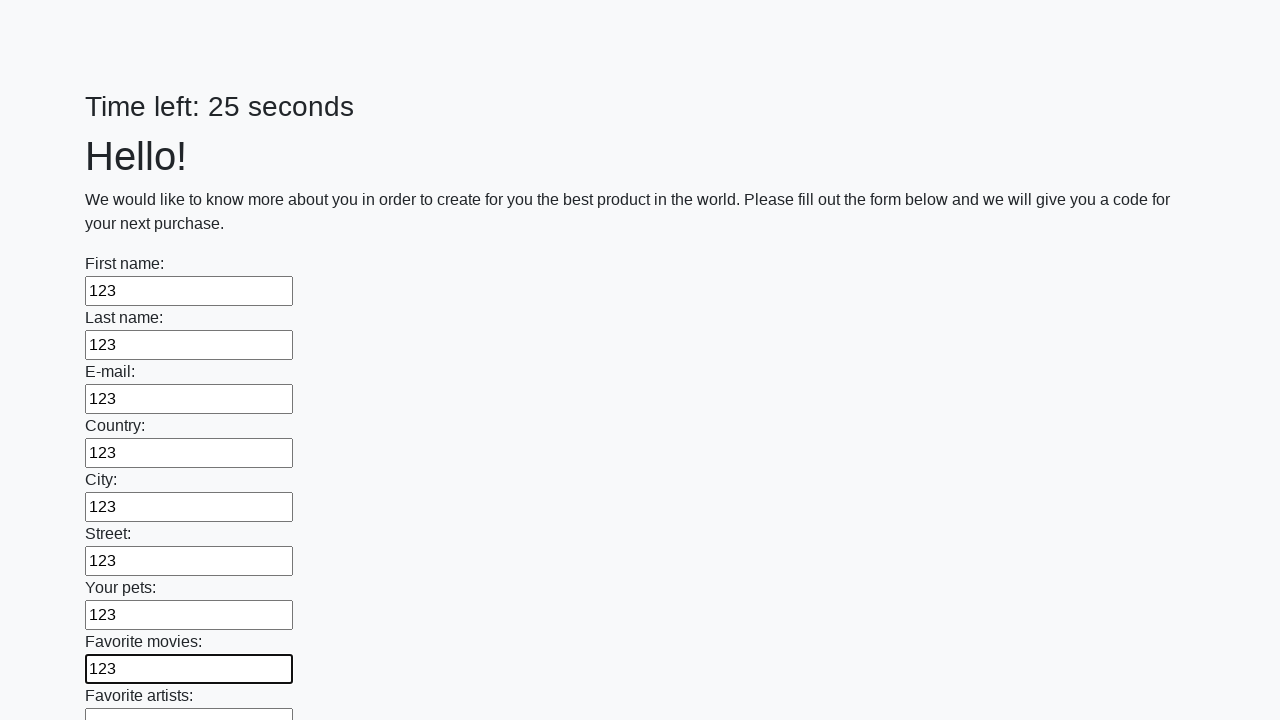

Filled a text input field with '123' on input[type='text'] >> nth=8
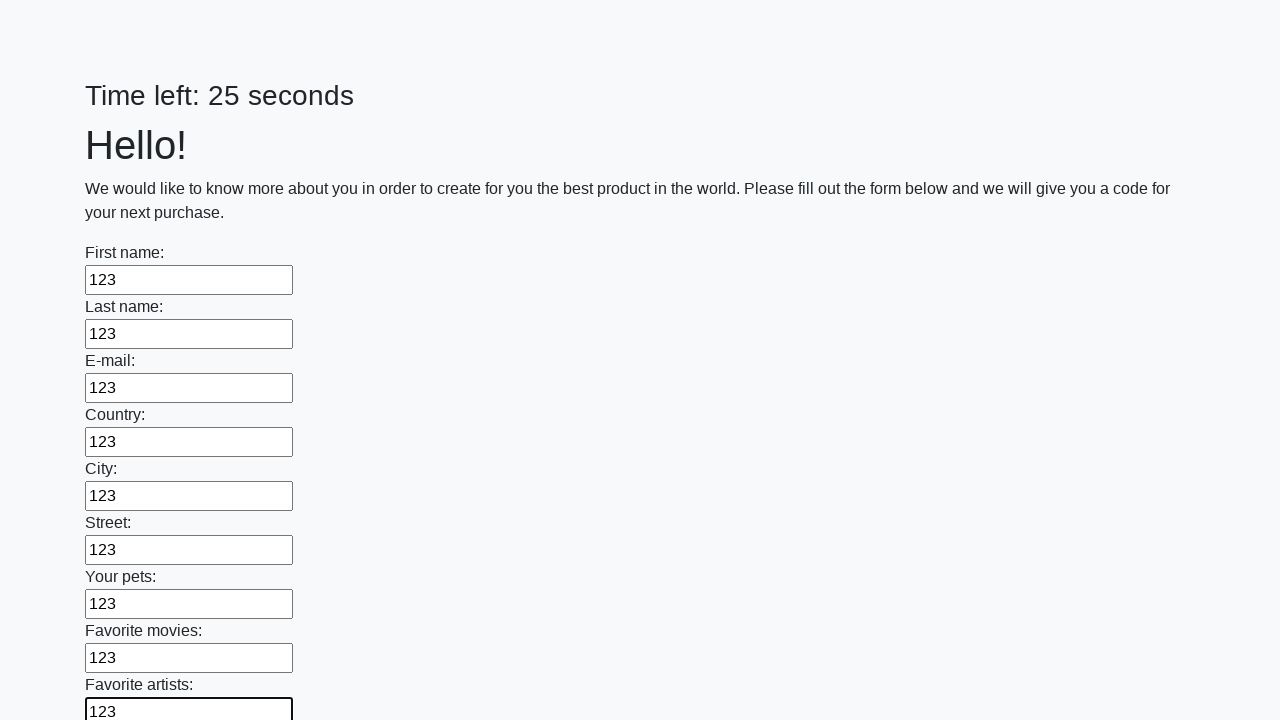

Filled a text input field with '123' on input[type='text'] >> nth=9
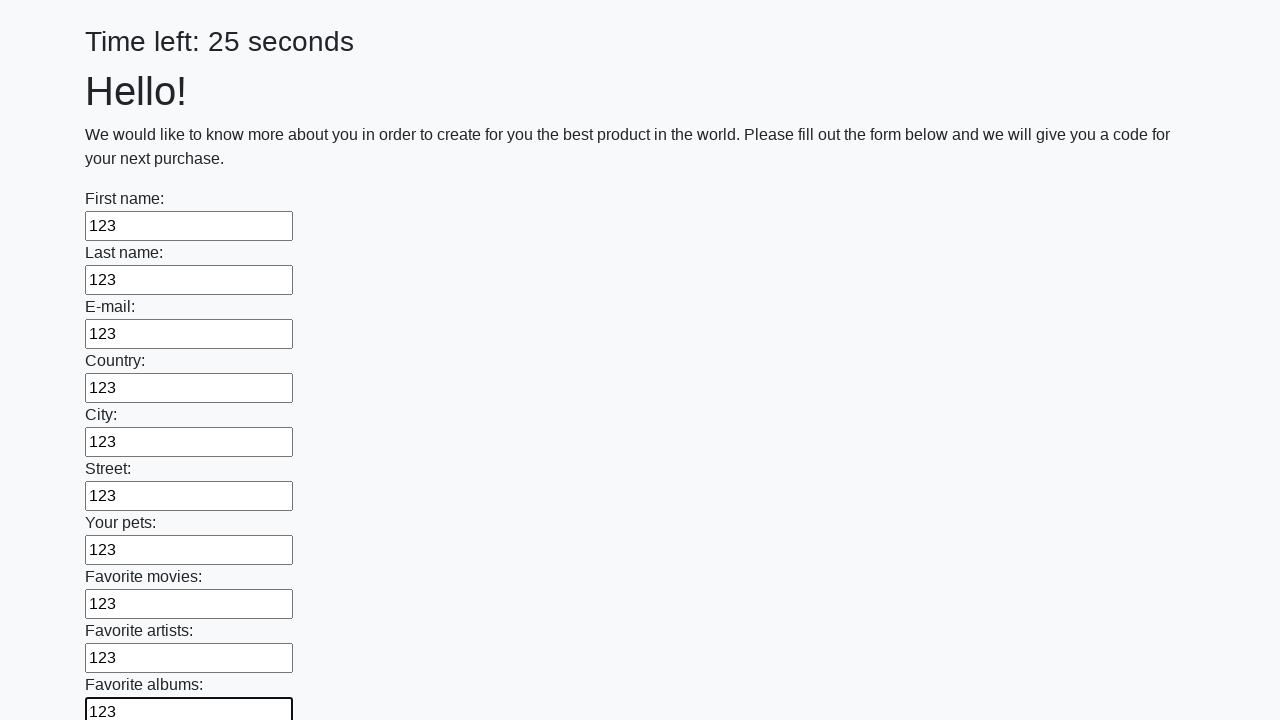

Filled a text input field with '123' on input[type='text'] >> nth=10
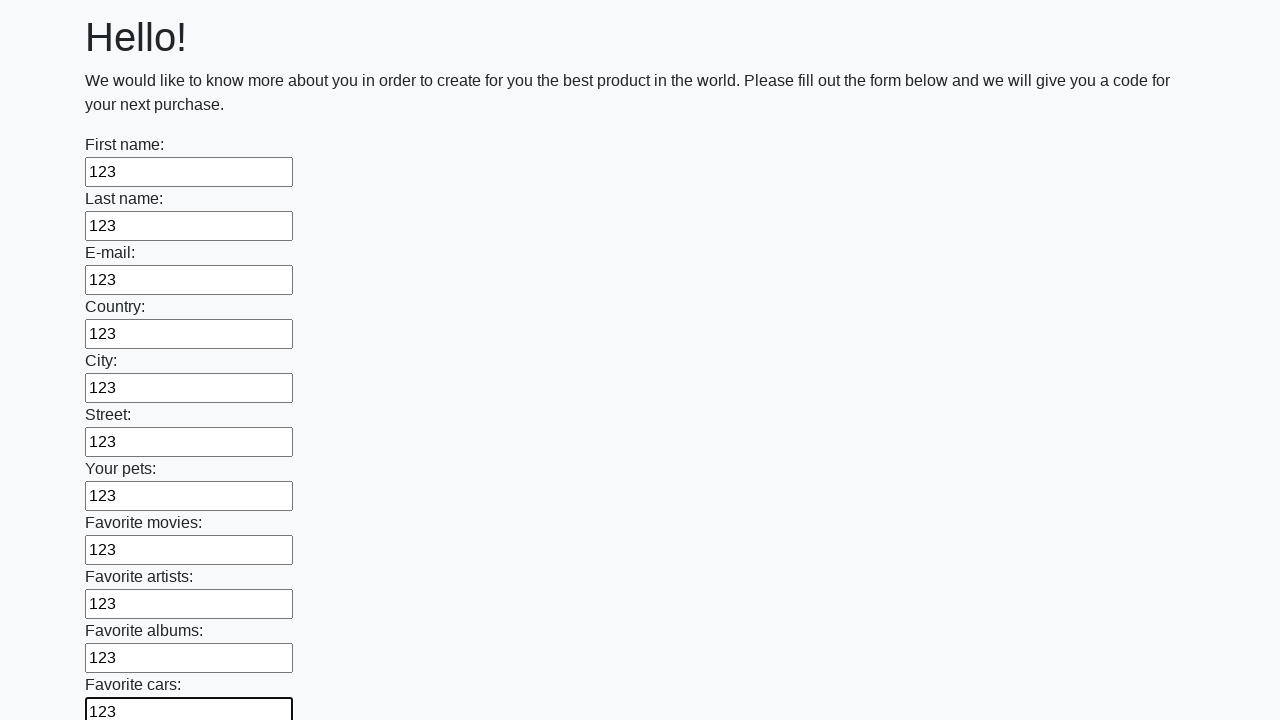

Filled a text input field with '123' on input[type='text'] >> nth=11
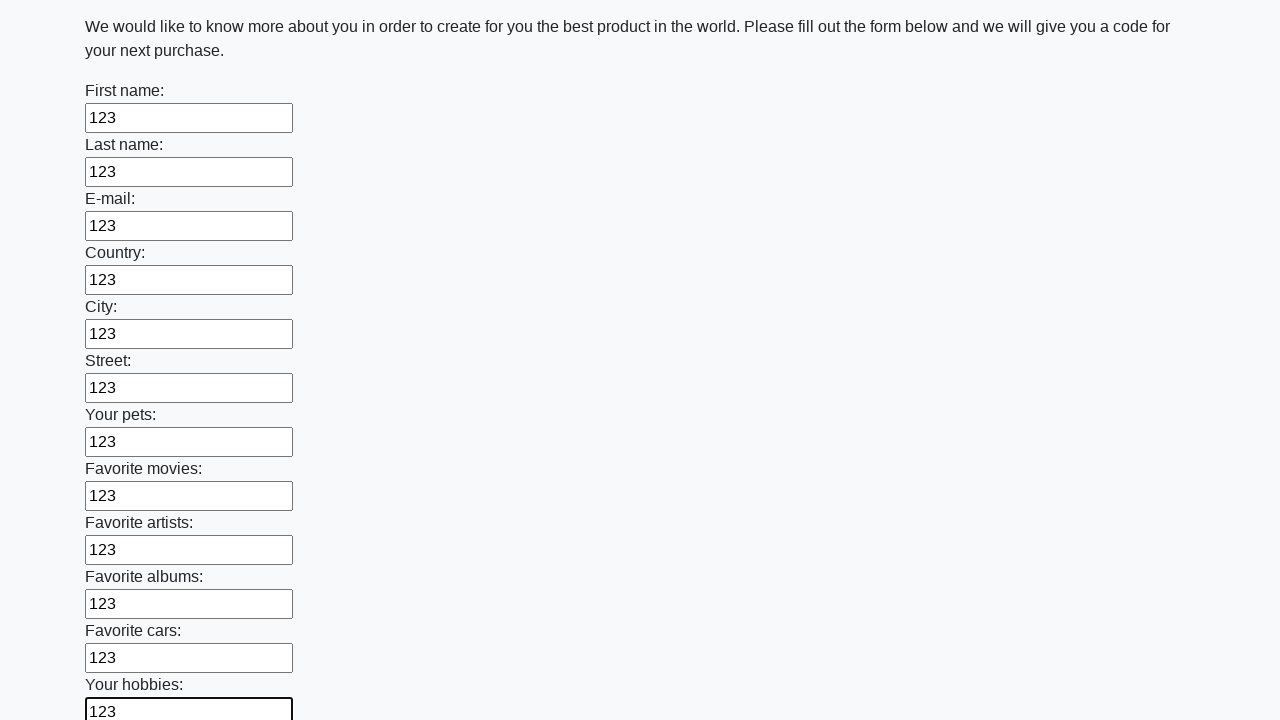

Filled a text input field with '123' on input[type='text'] >> nth=12
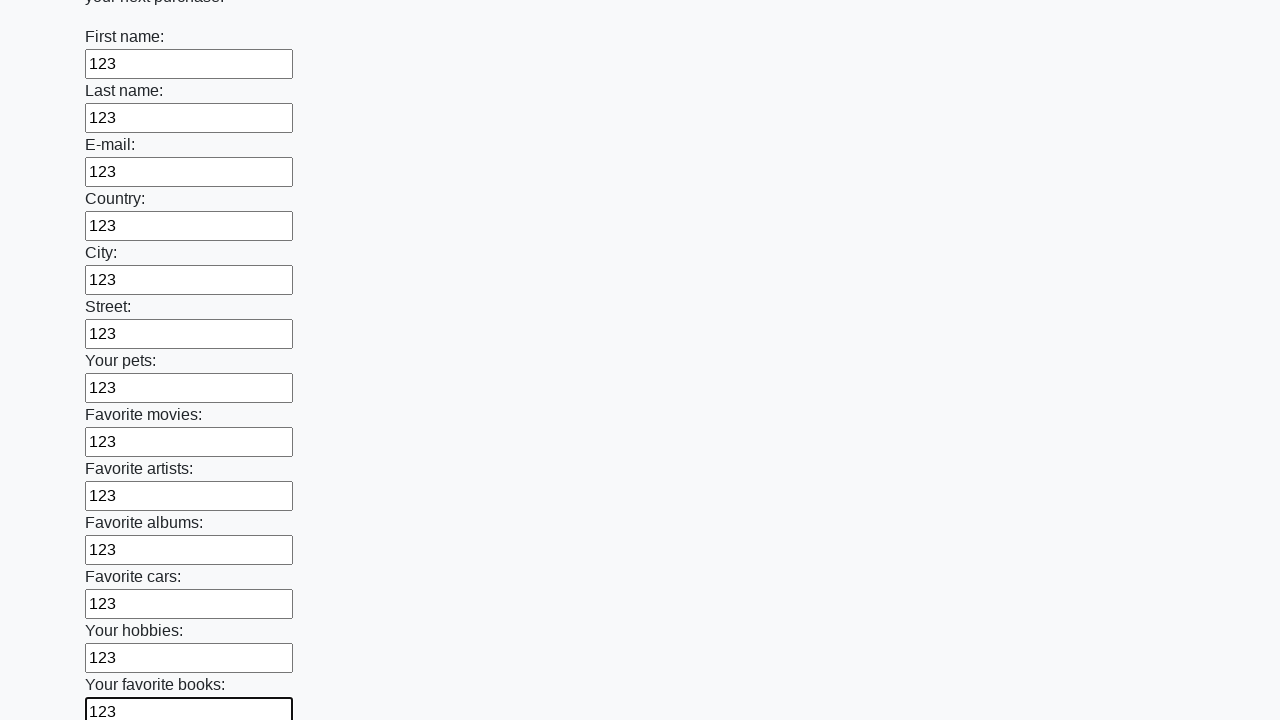

Filled a text input field with '123' on input[type='text'] >> nth=13
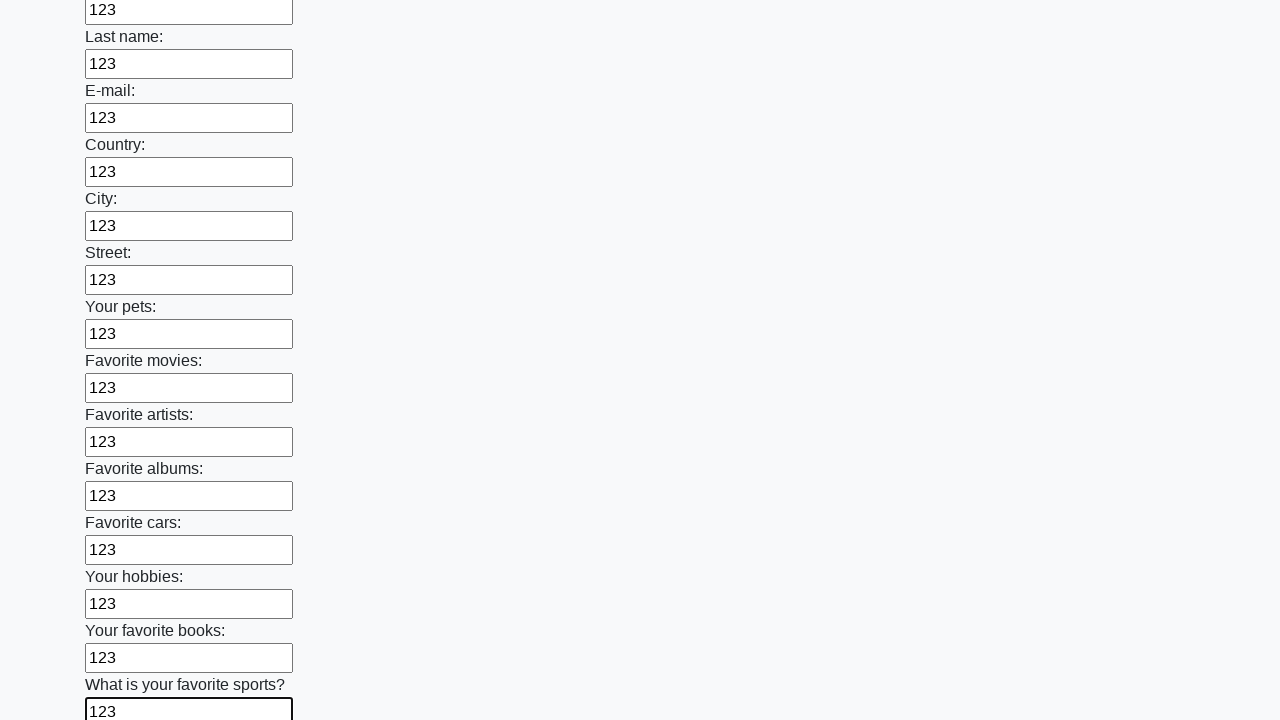

Filled a text input field with '123' on input[type='text'] >> nth=14
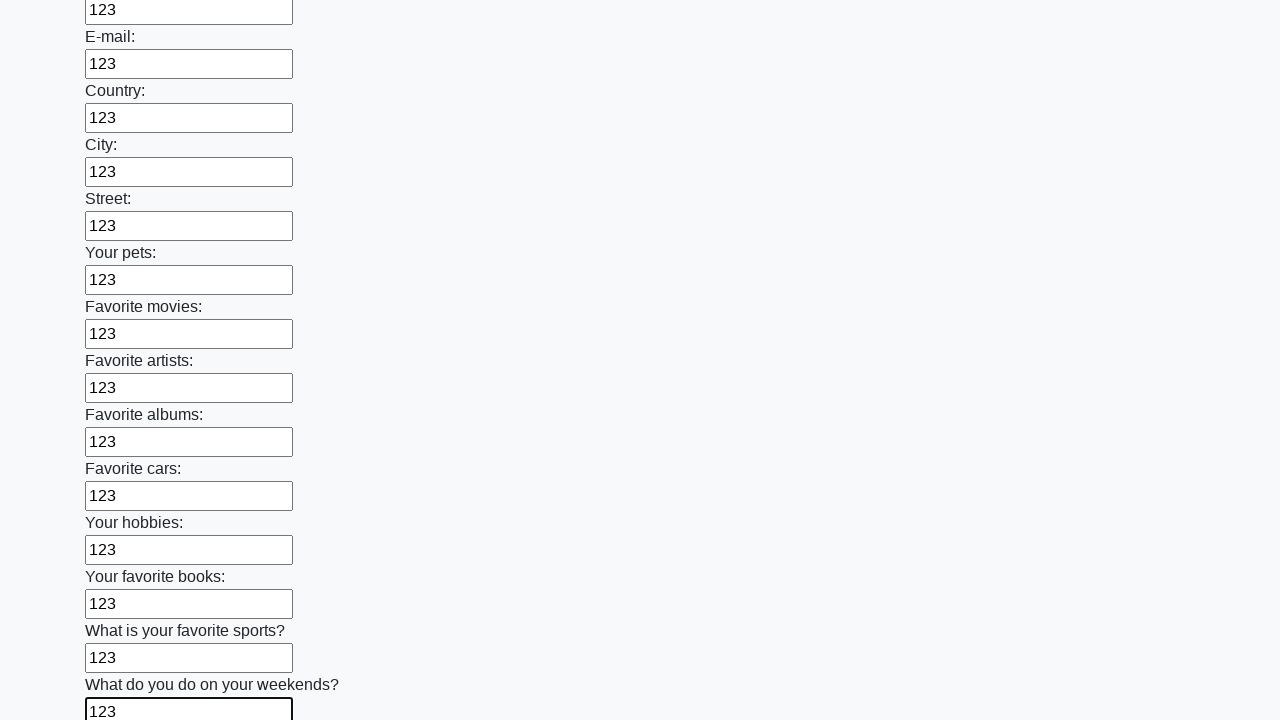

Filled a text input field with '123' on input[type='text'] >> nth=15
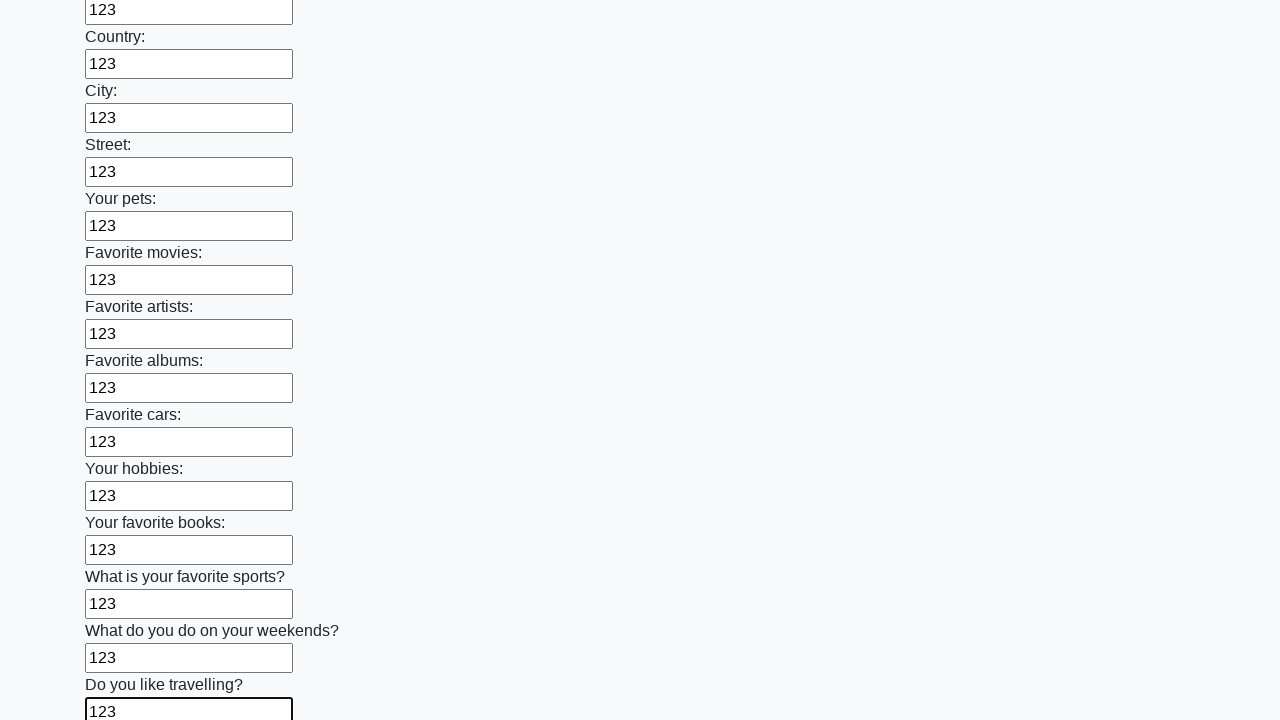

Filled a text input field with '123' on input[type='text'] >> nth=16
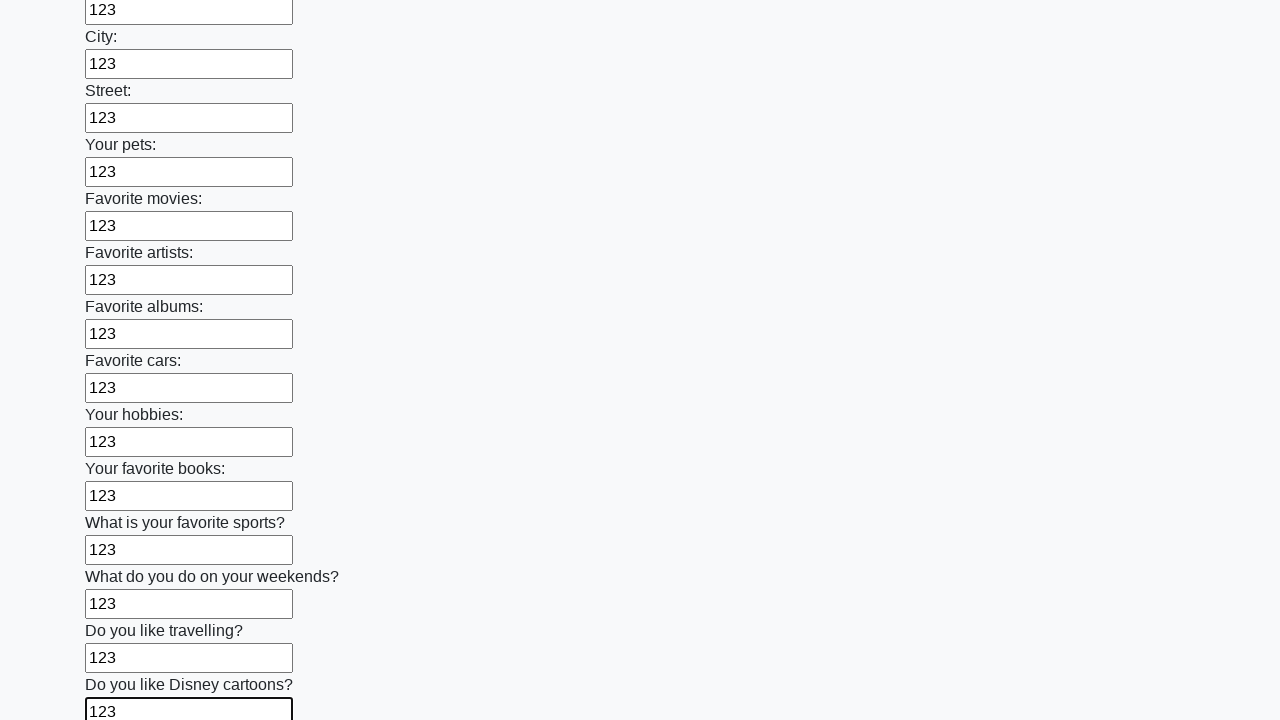

Filled a text input field with '123' on input[type='text'] >> nth=17
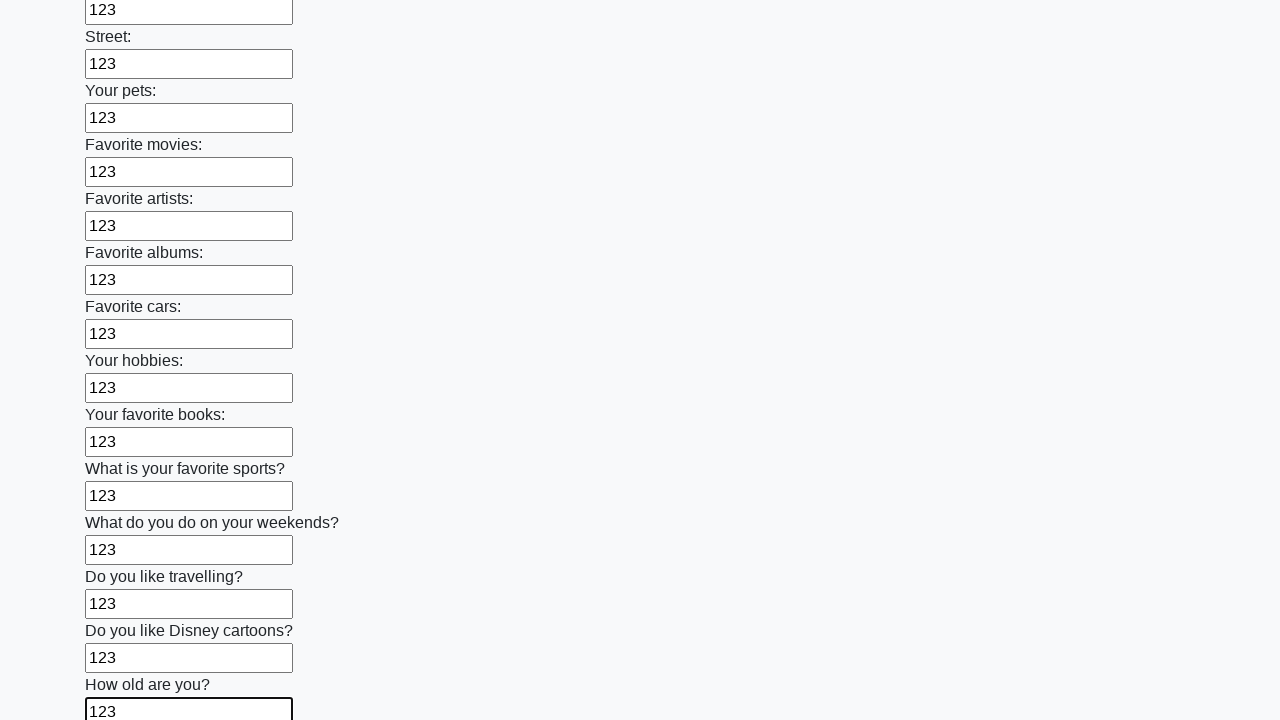

Filled a text input field with '123' on input[type='text'] >> nth=18
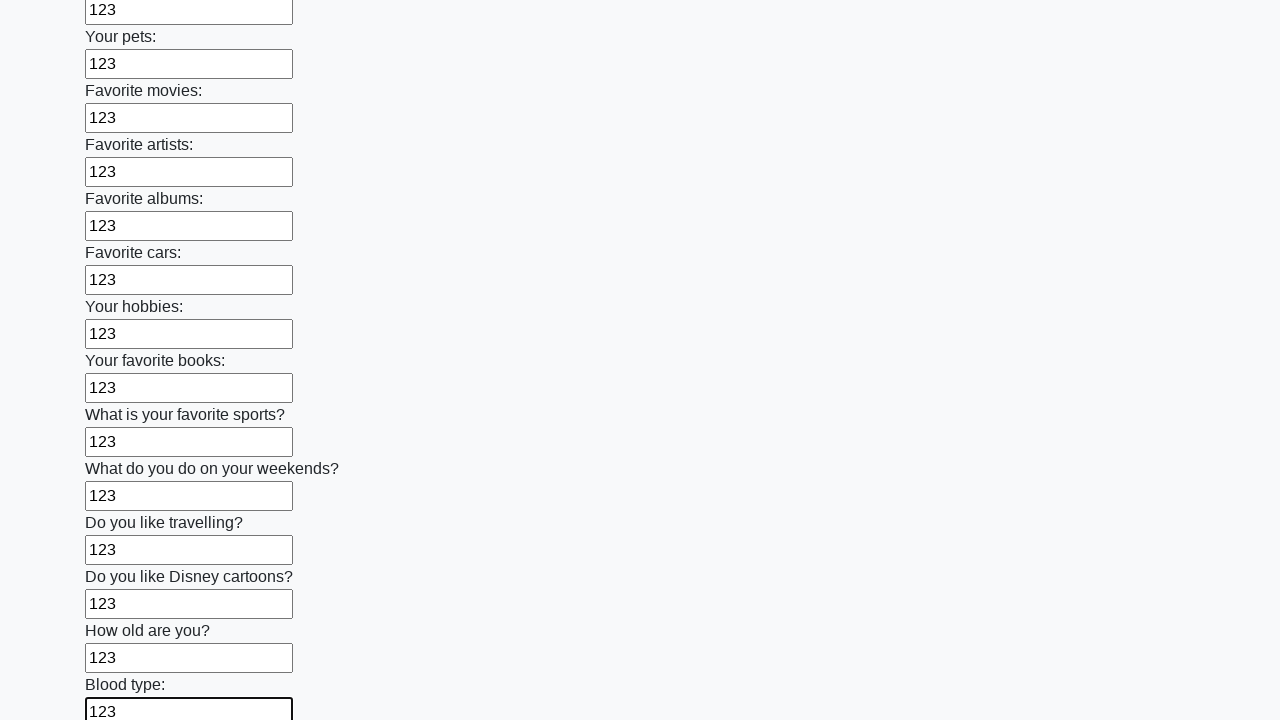

Filled a text input field with '123' on input[type='text'] >> nth=19
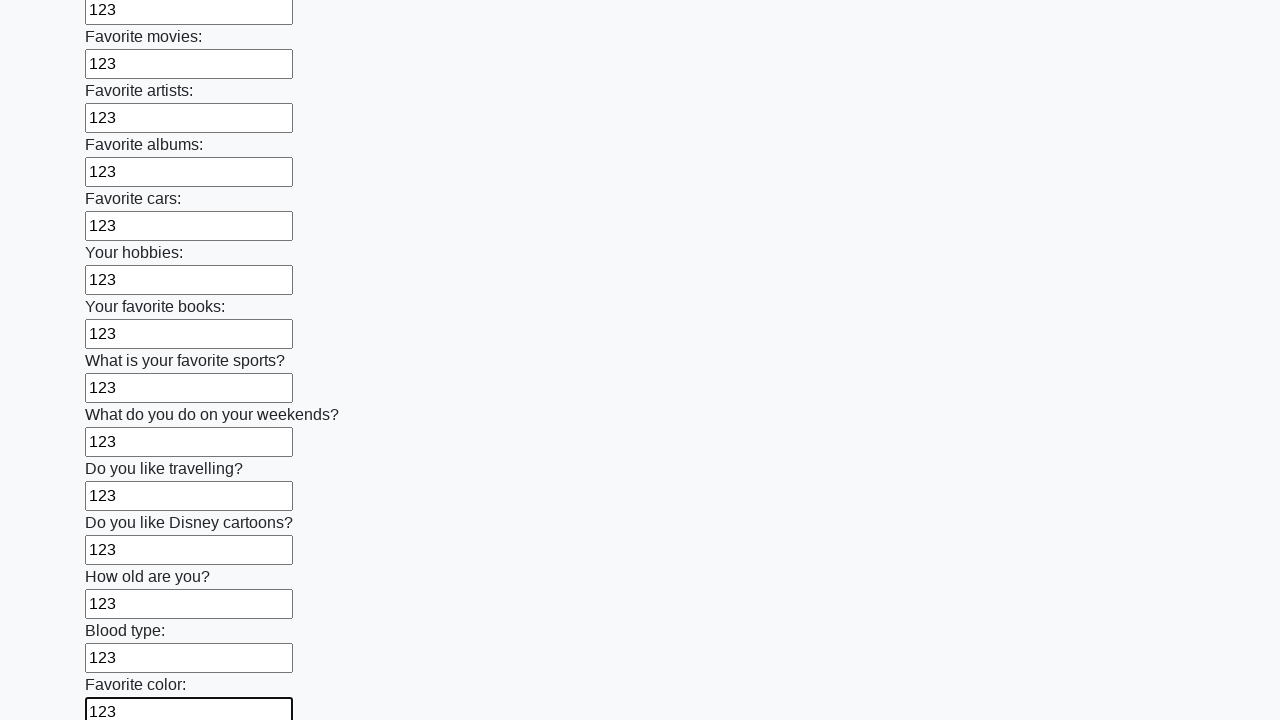

Filled a text input field with '123' on input[type='text'] >> nth=20
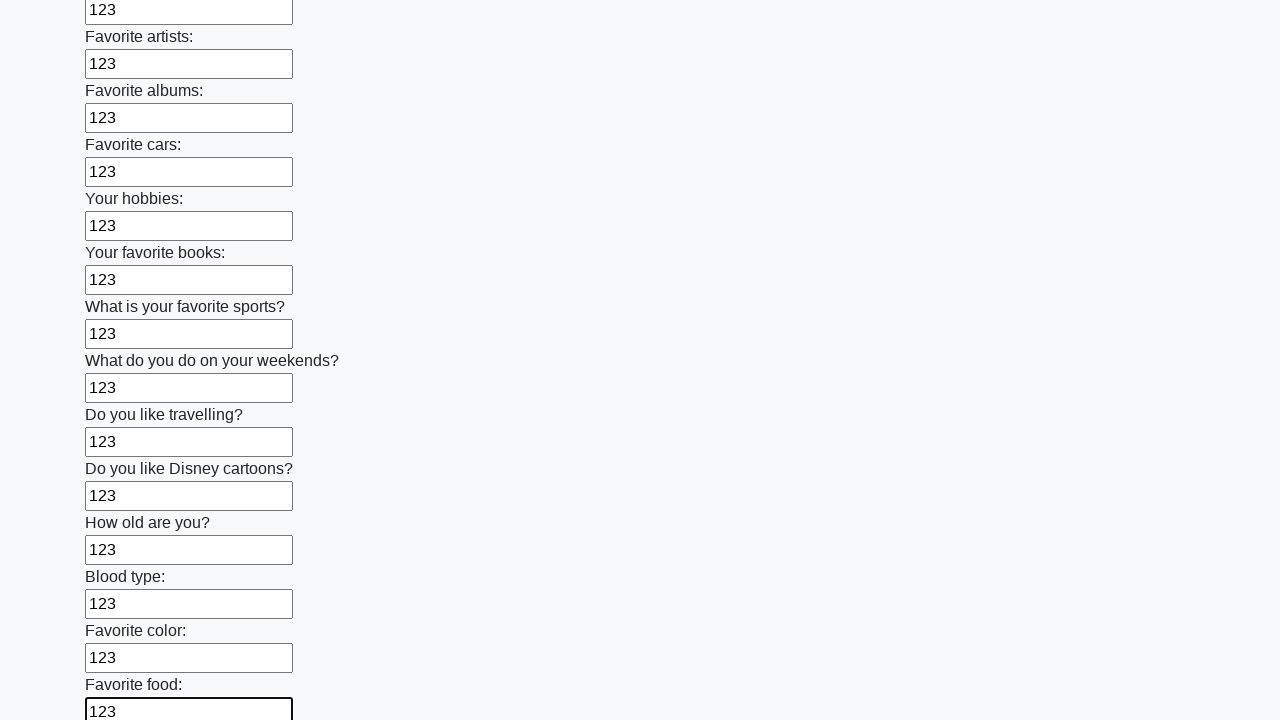

Filled a text input field with '123' on input[type='text'] >> nth=21
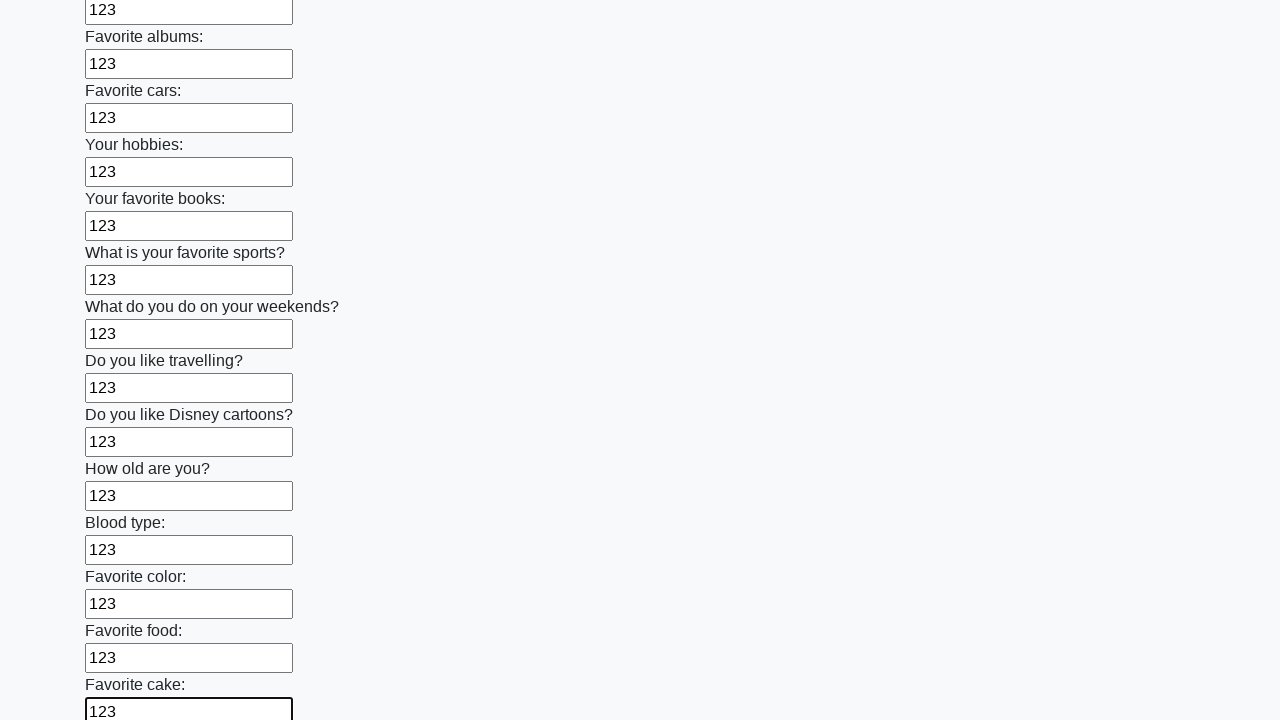

Filled a text input field with '123' on input[type='text'] >> nth=22
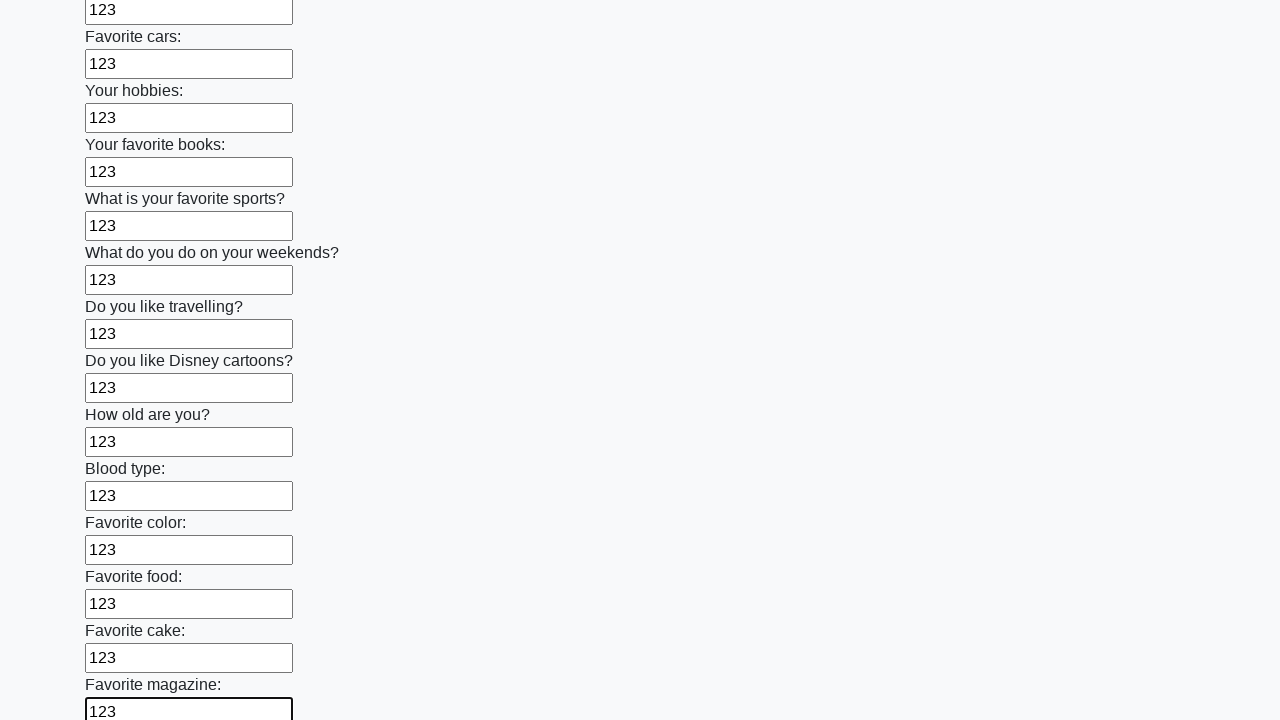

Filled a text input field with '123' on input[type='text'] >> nth=23
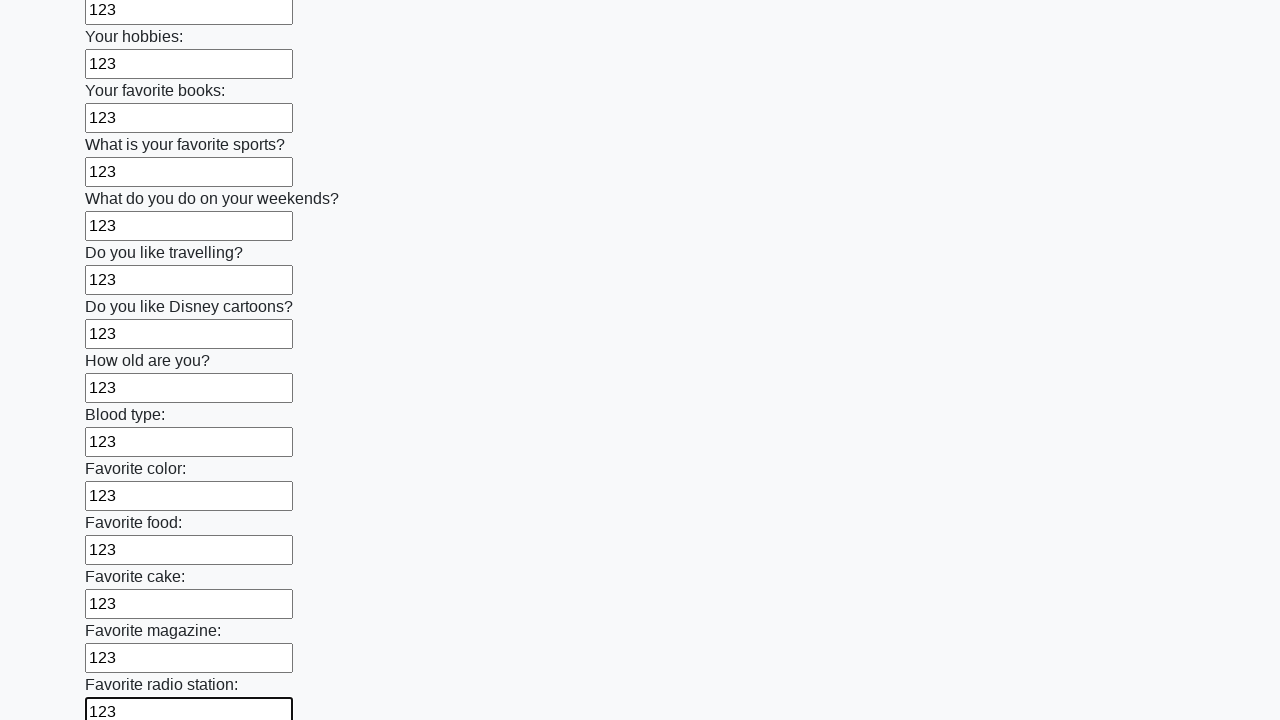

Filled a text input field with '123' on input[type='text'] >> nth=24
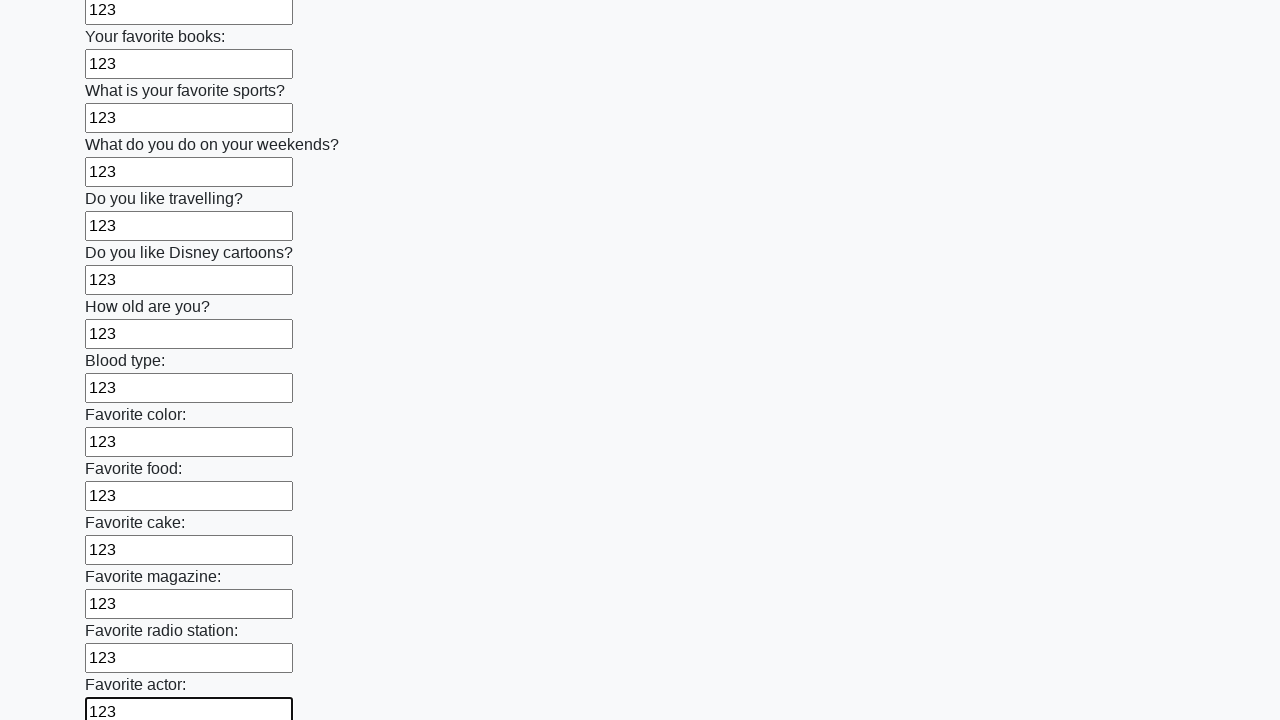

Filled a text input field with '123' on input[type='text'] >> nth=25
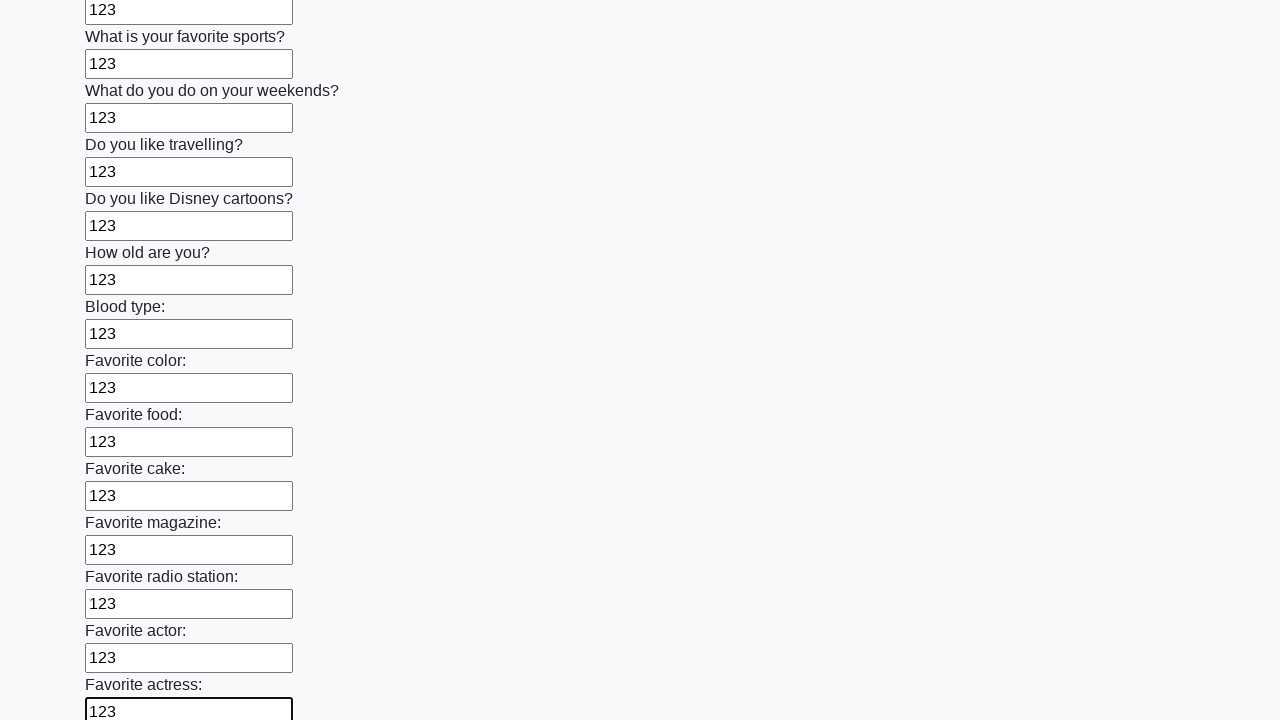

Filled a text input field with '123' on input[type='text'] >> nth=26
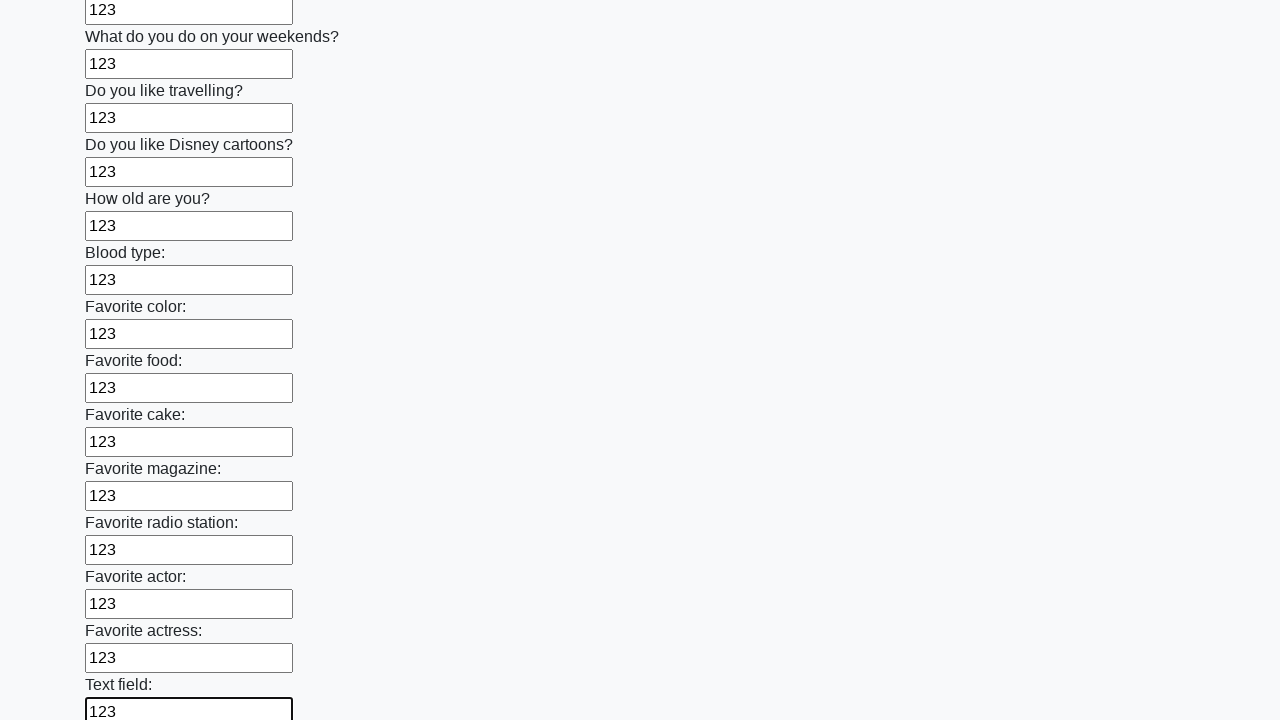

Filled a text input field with '123' on input[type='text'] >> nth=27
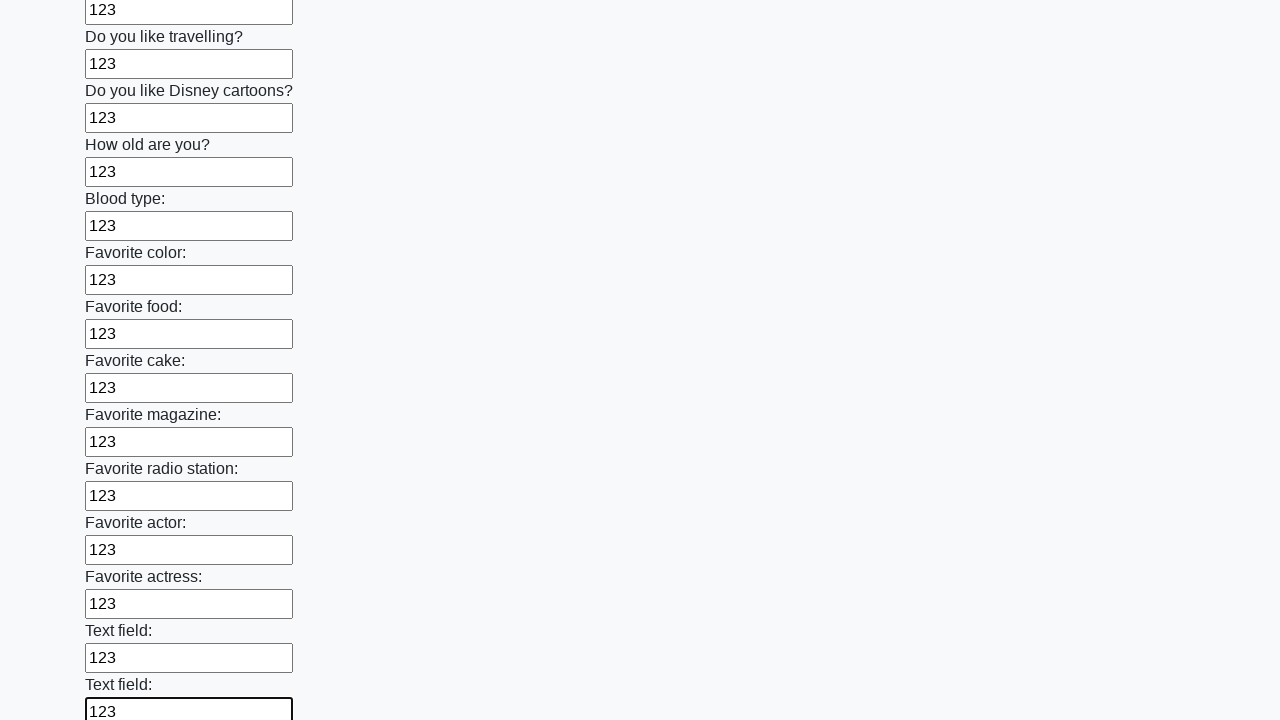

Filled a text input field with '123' on input[type='text'] >> nth=28
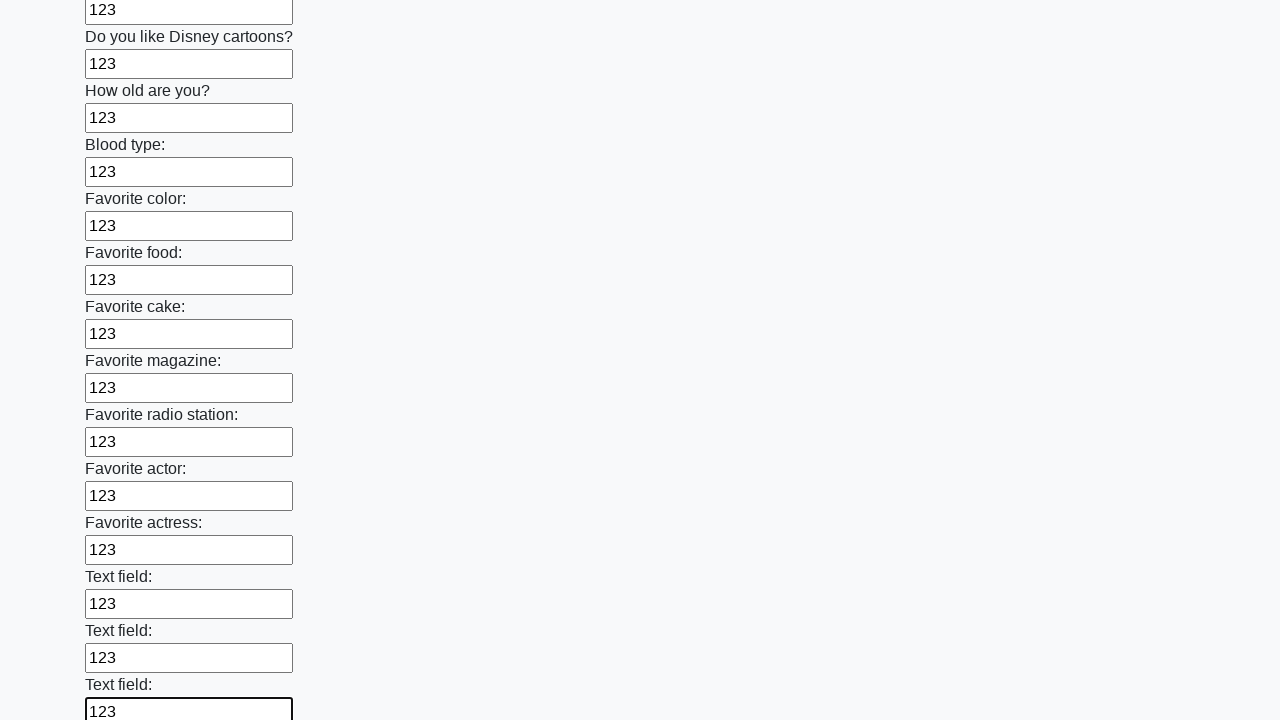

Filled a text input field with '123' on input[type='text'] >> nth=29
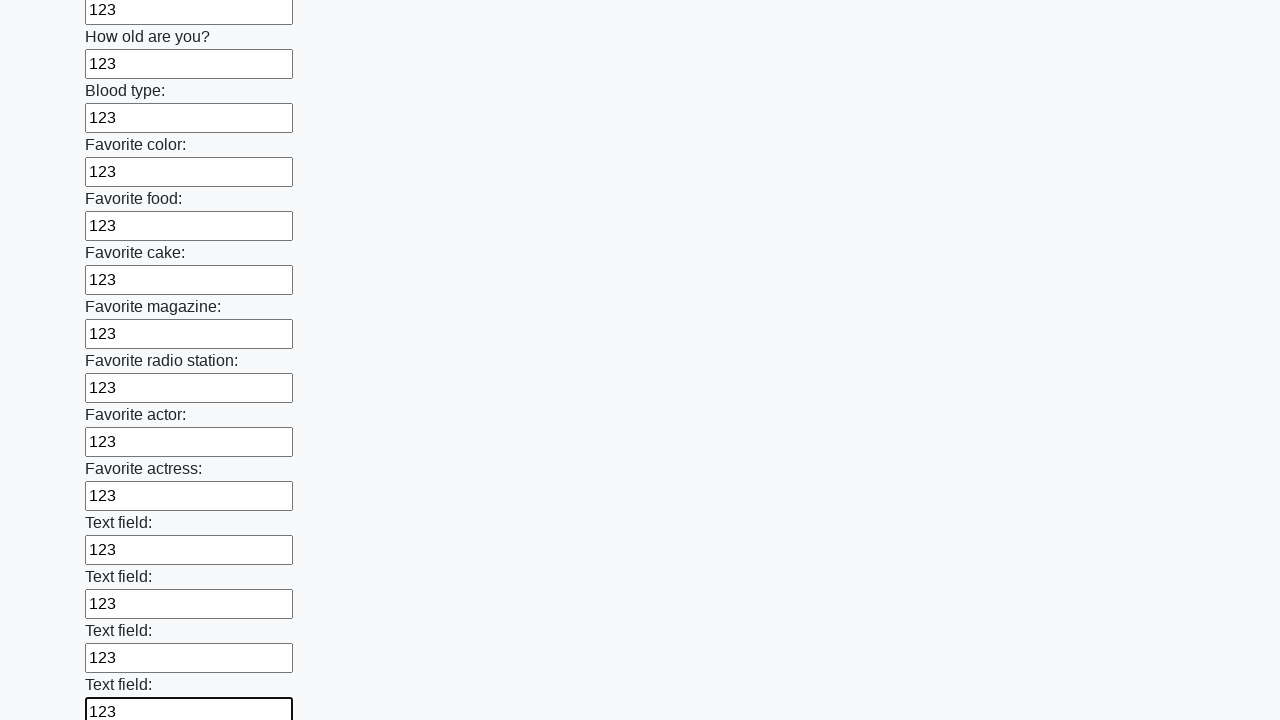

Filled a text input field with '123' on input[type='text'] >> nth=30
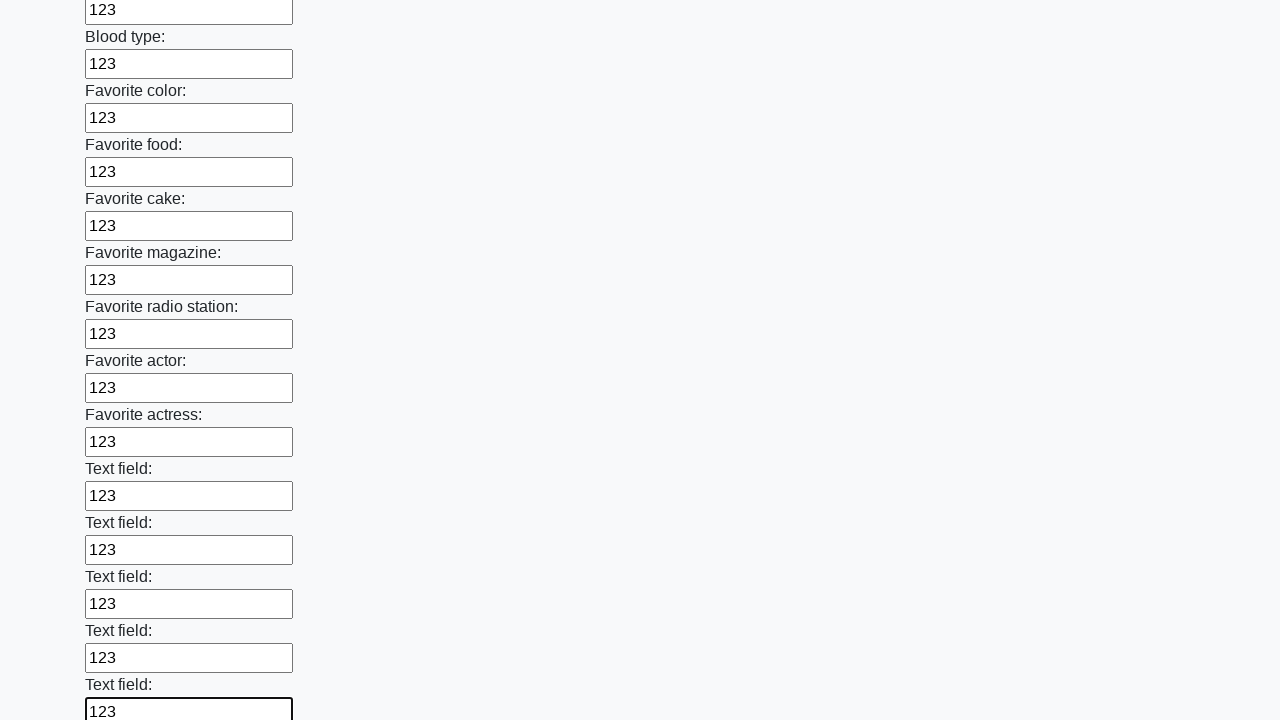

Filled a text input field with '123' on input[type='text'] >> nth=31
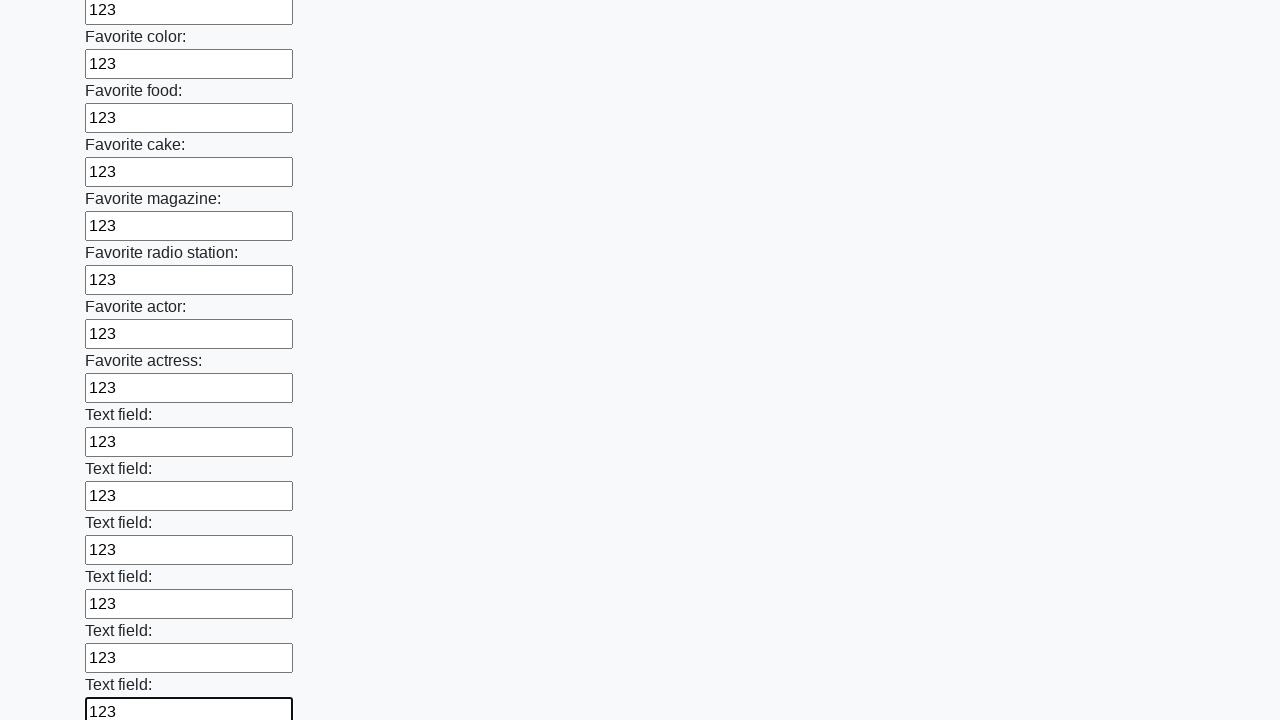

Filled a text input field with '123' on input[type='text'] >> nth=32
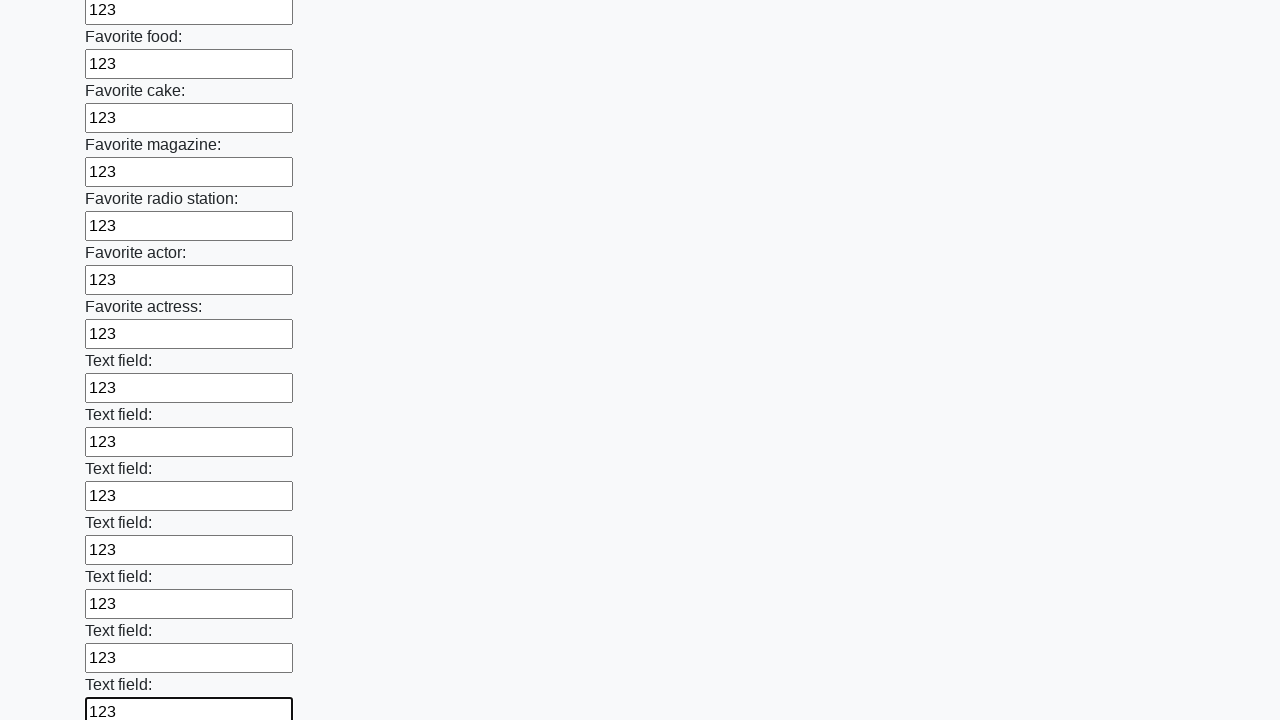

Filled a text input field with '123' on input[type='text'] >> nth=33
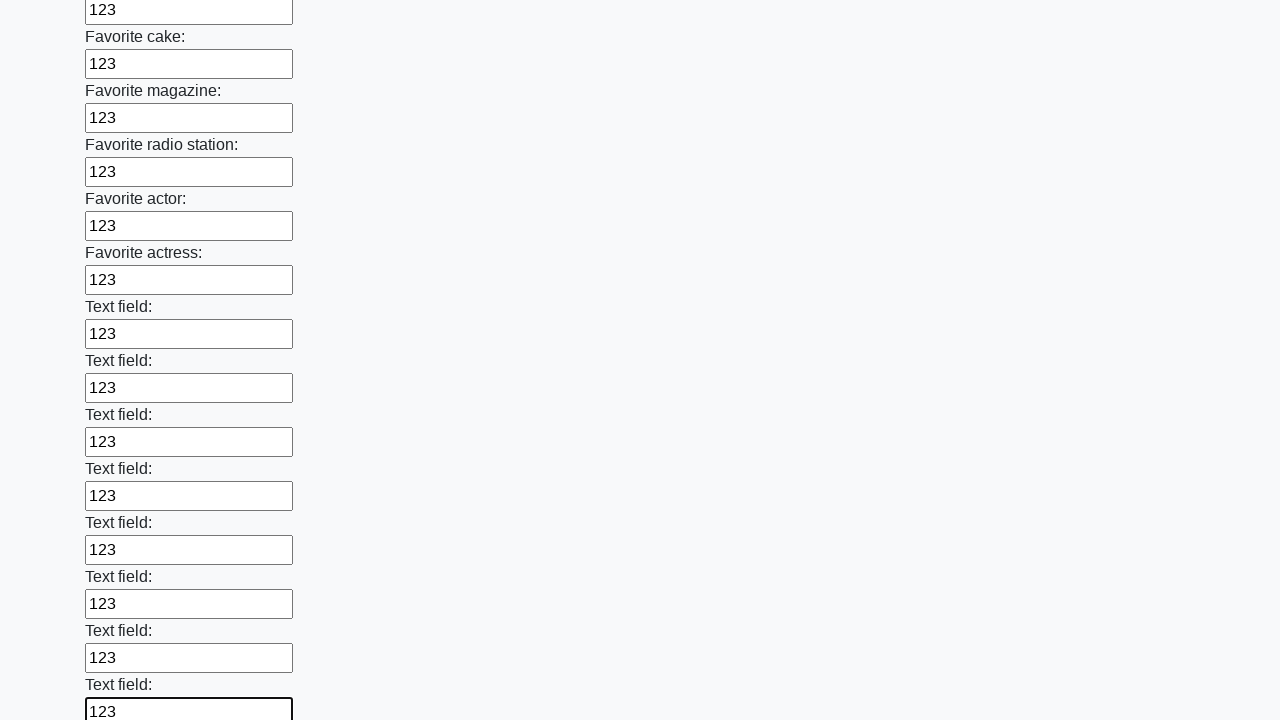

Filled a text input field with '123' on input[type='text'] >> nth=34
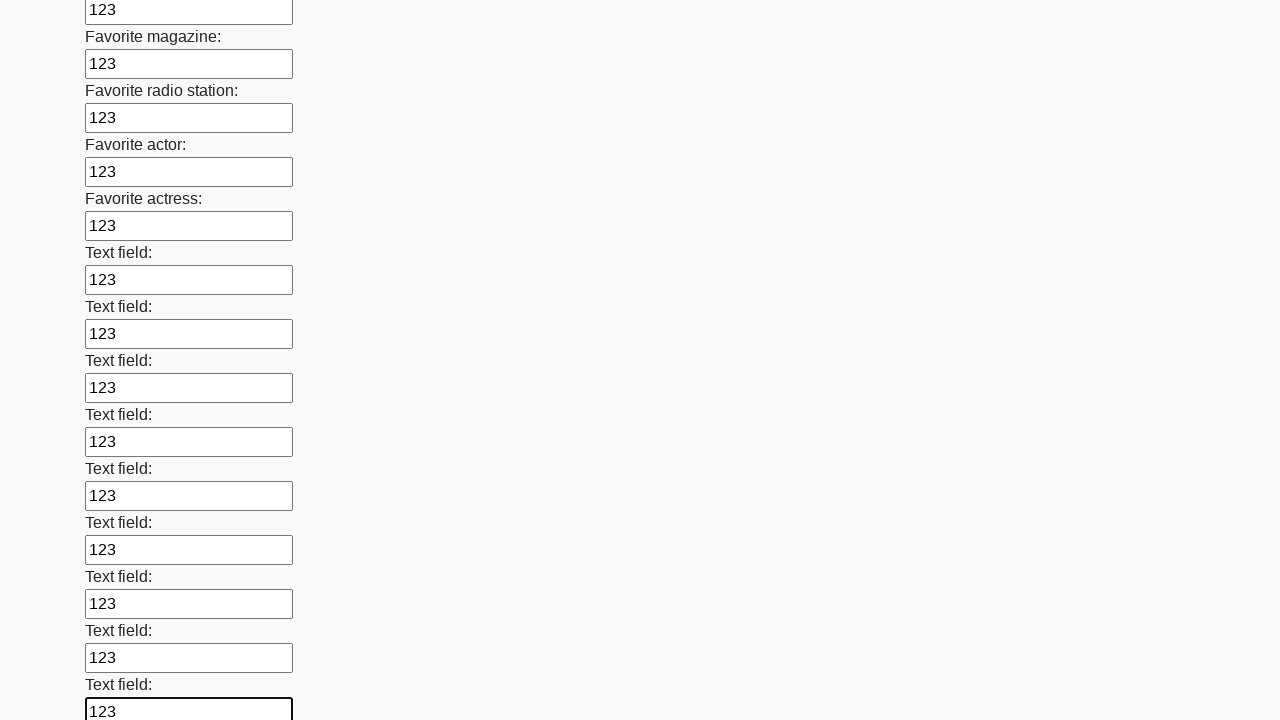

Filled a text input field with '123' on input[type='text'] >> nth=35
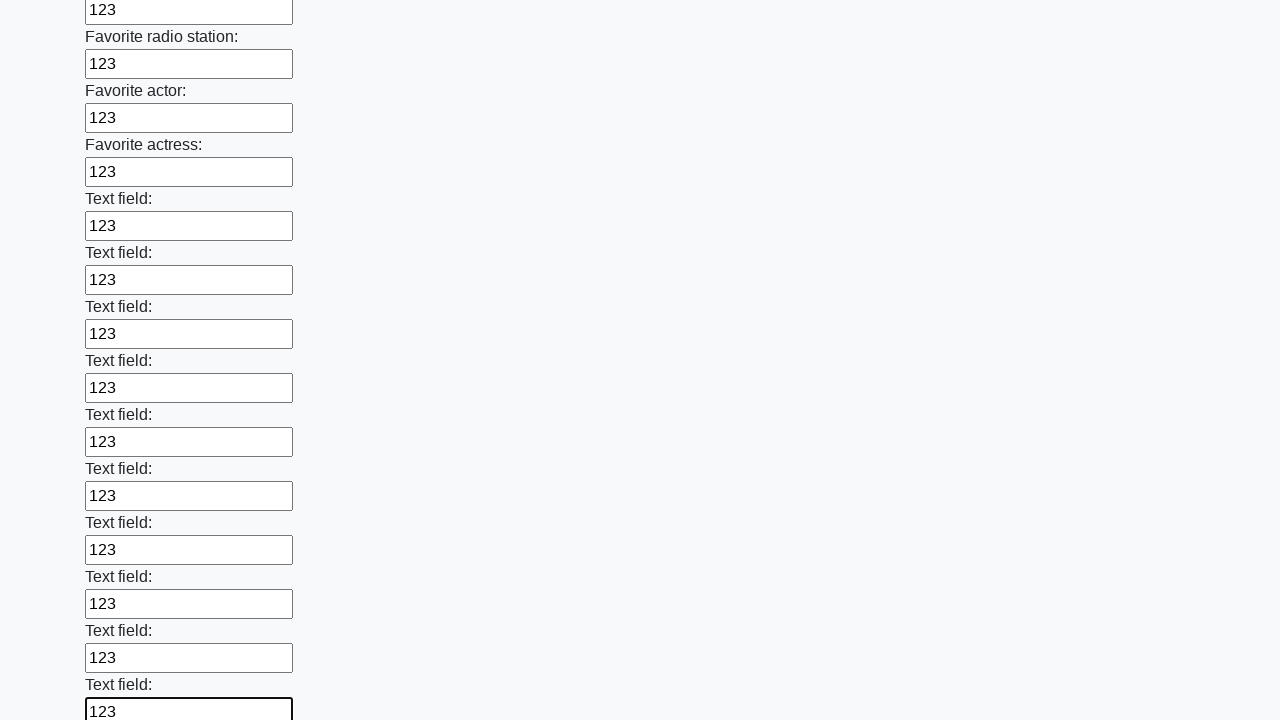

Filled a text input field with '123' on input[type='text'] >> nth=36
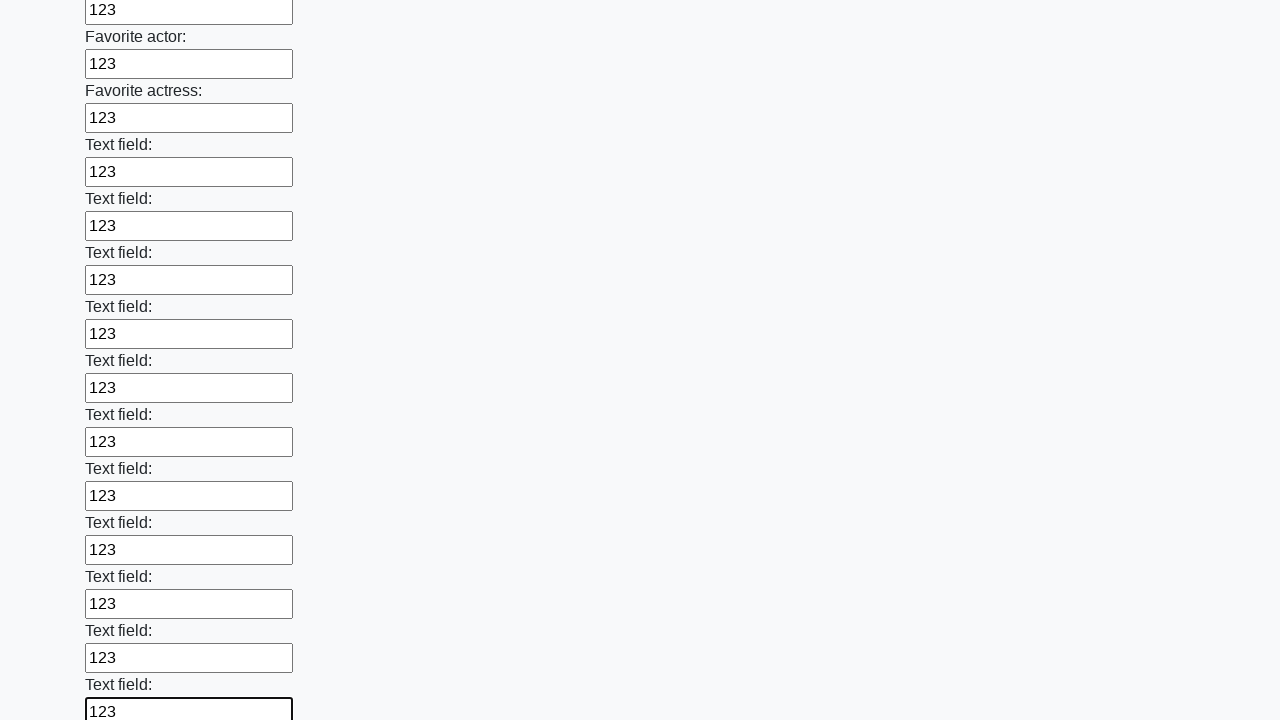

Filled a text input field with '123' on input[type='text'] >> nth=37
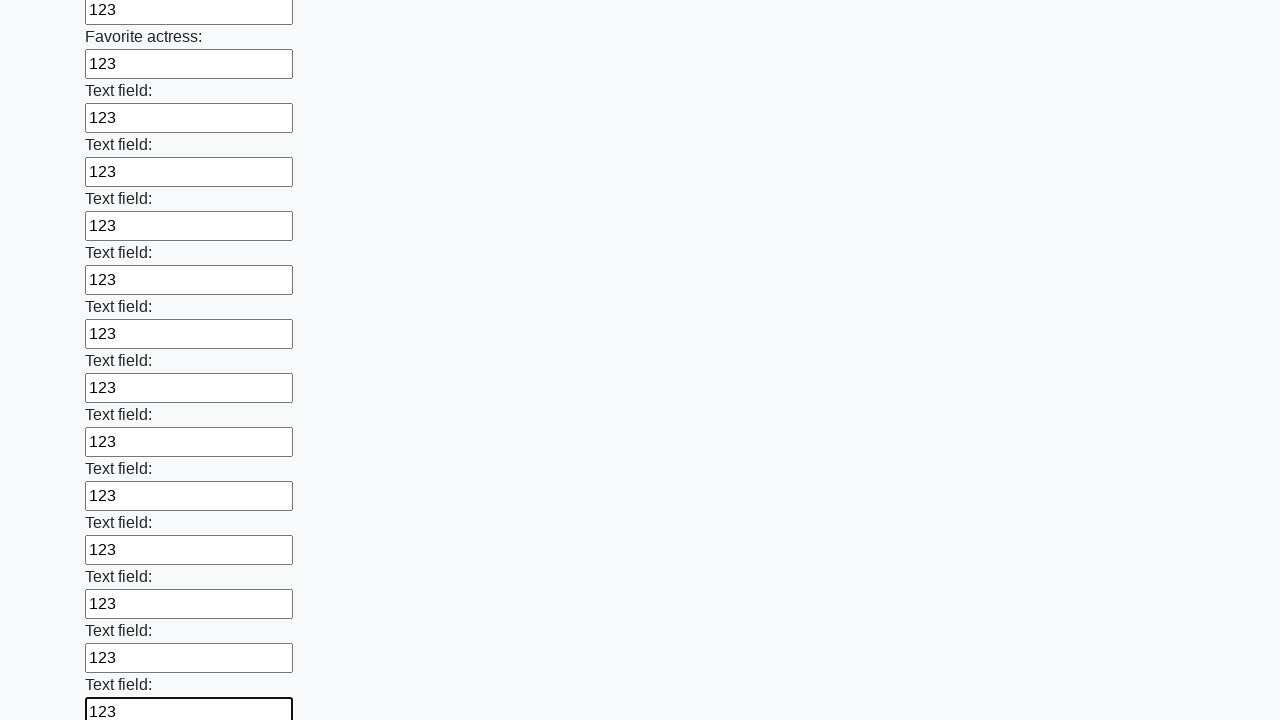

Filled a text input field with '123' on input[type='text'] >> nth=38
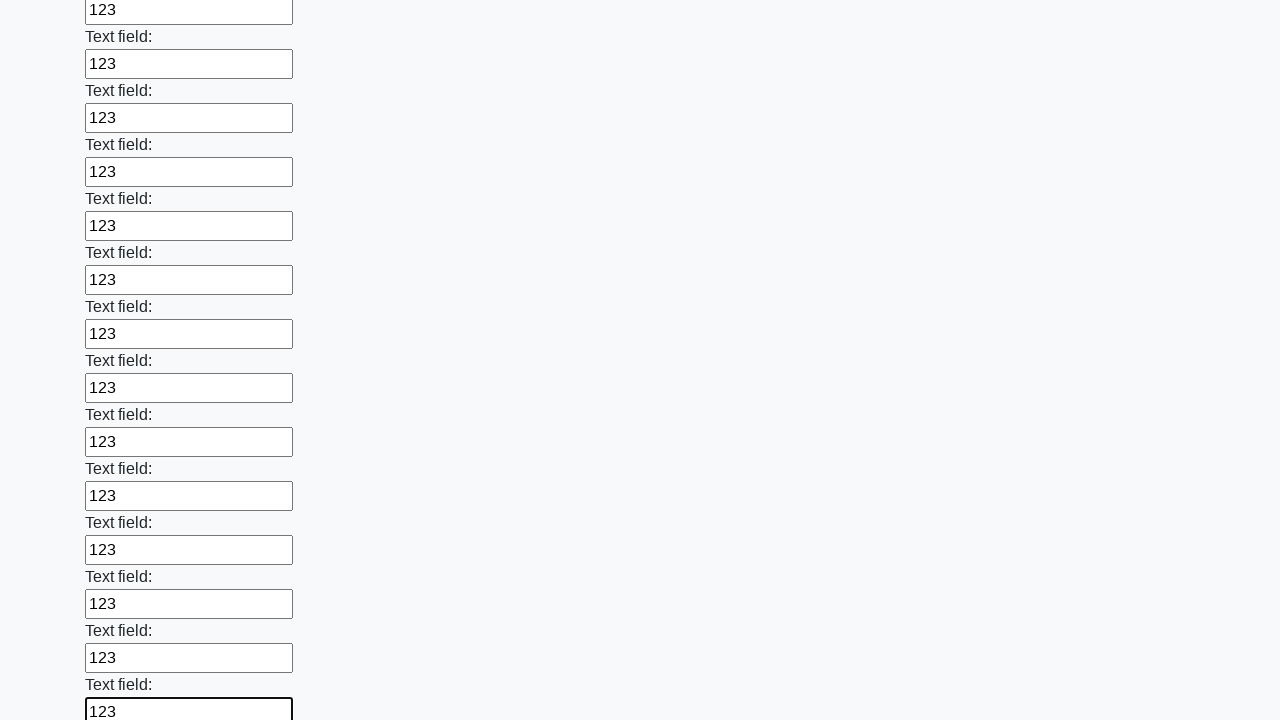

Filled a text input field with '123' on input[type='text'] >> nth=39
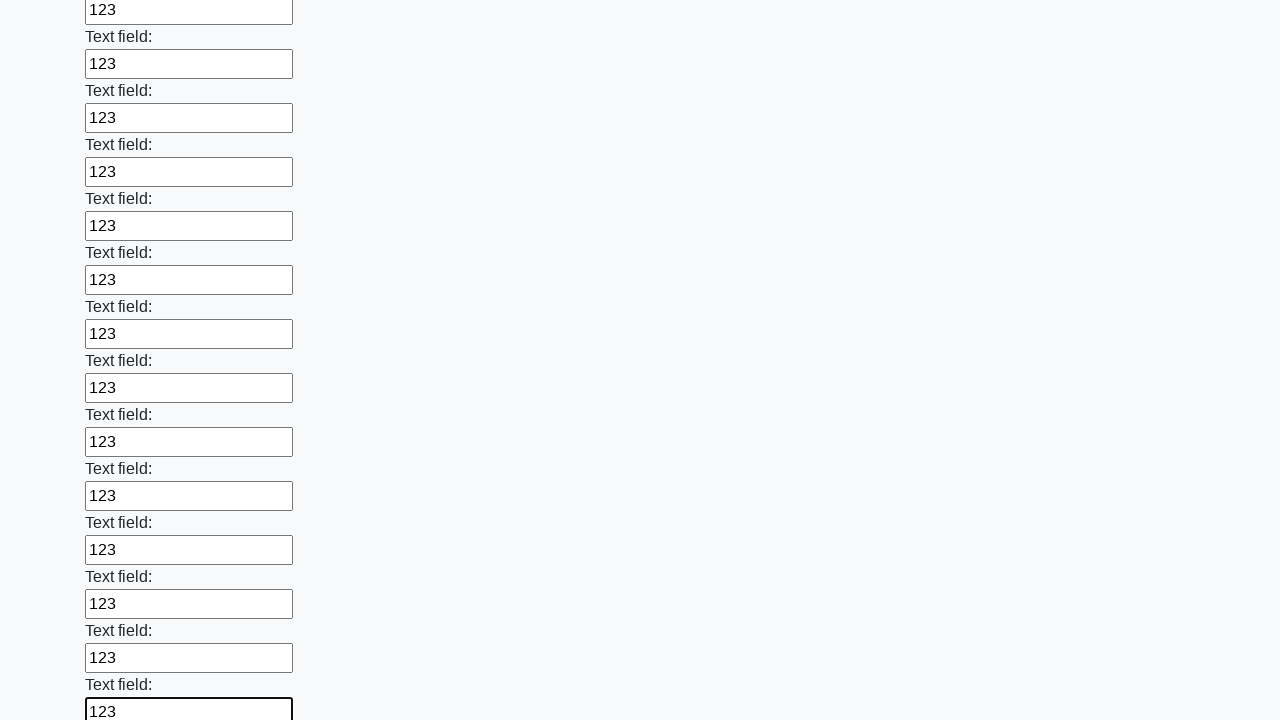

Filled a text input field with '123' on input[type='text'] >> nth=40
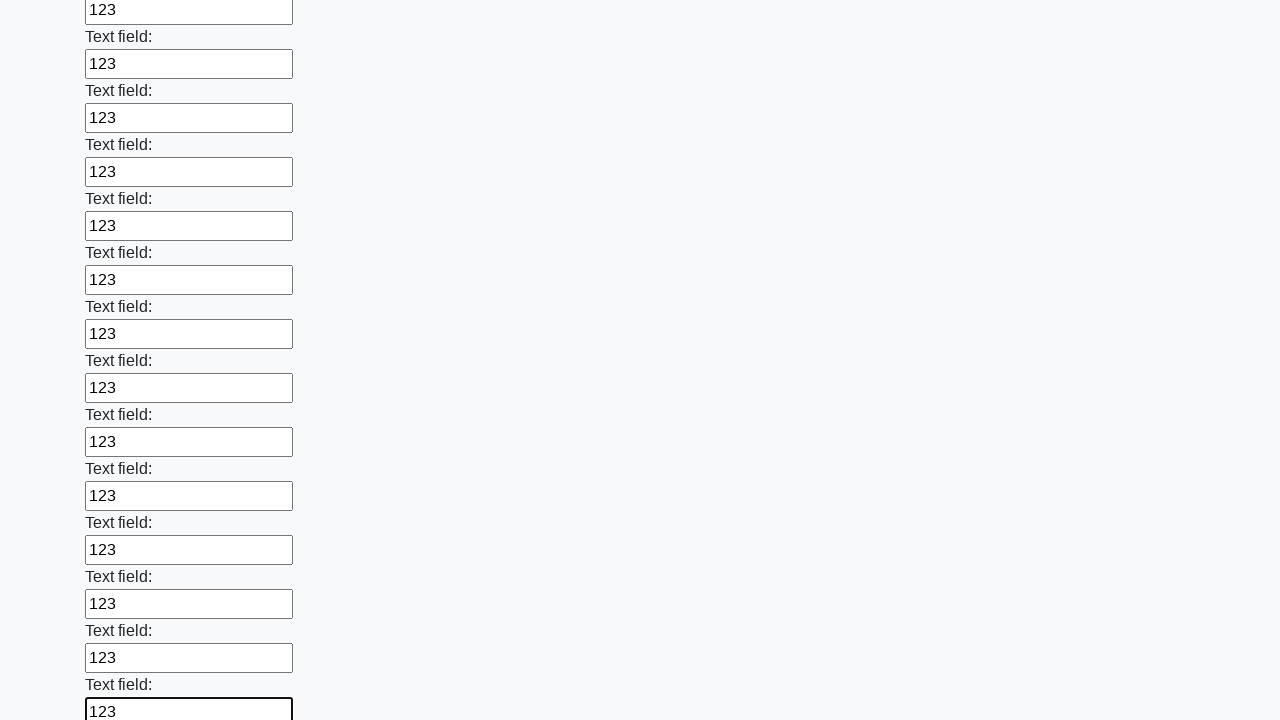

Filled a text input field with '123' on input[type='text'] >> nth=41
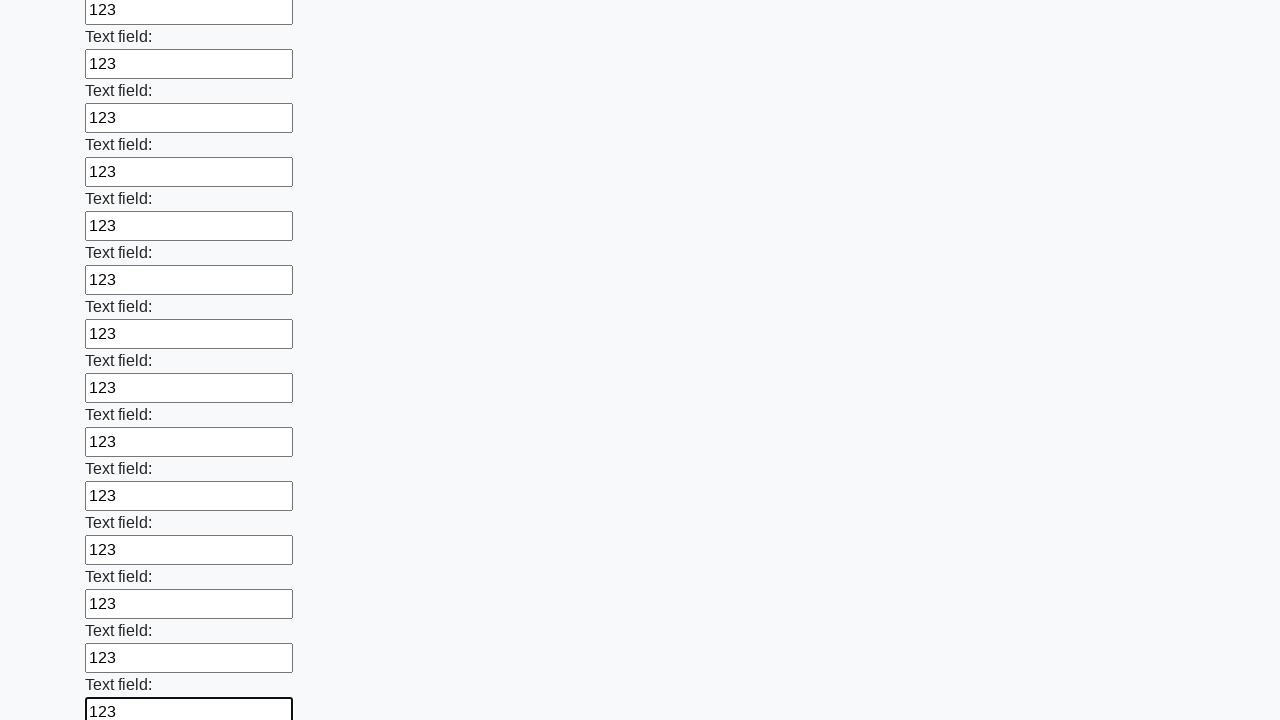

Filled a text input field with '123' on input[type='text'] >> nth=42
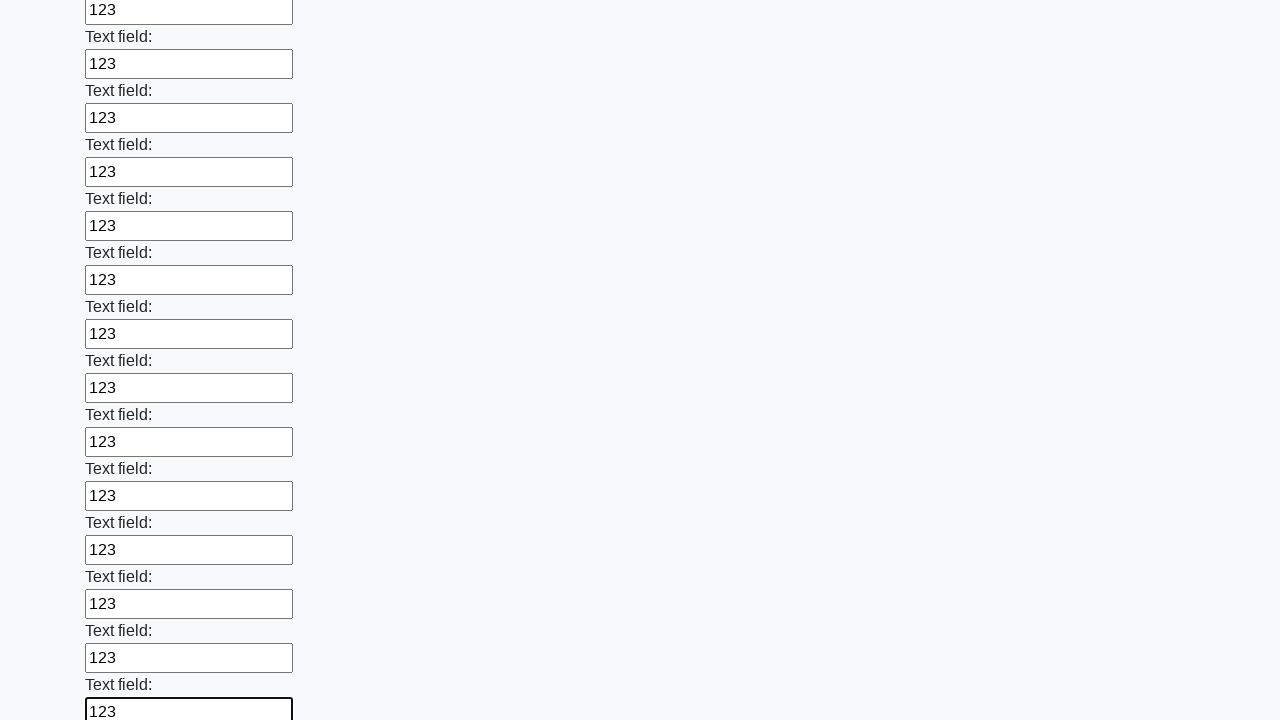

Filled a text input field with '123' on input[type='text'] >> nth=43
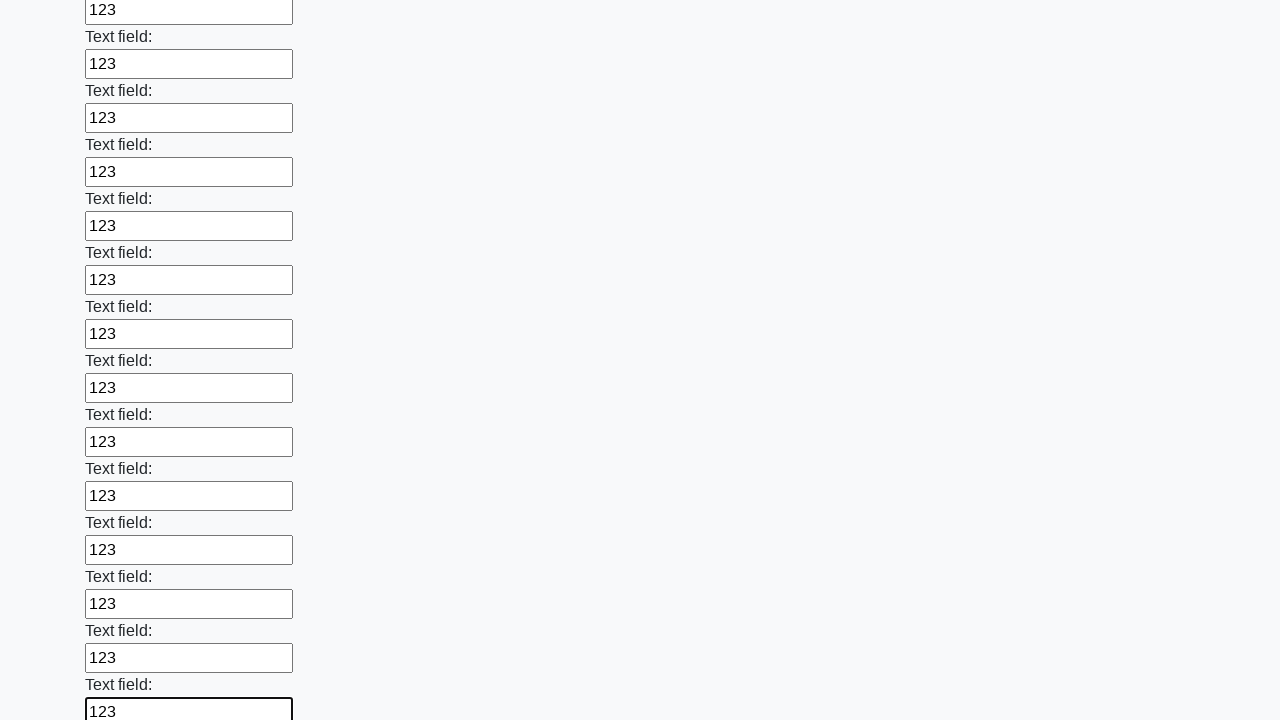

Filled a text input field with '123' on input[type='text'] >> nth=44
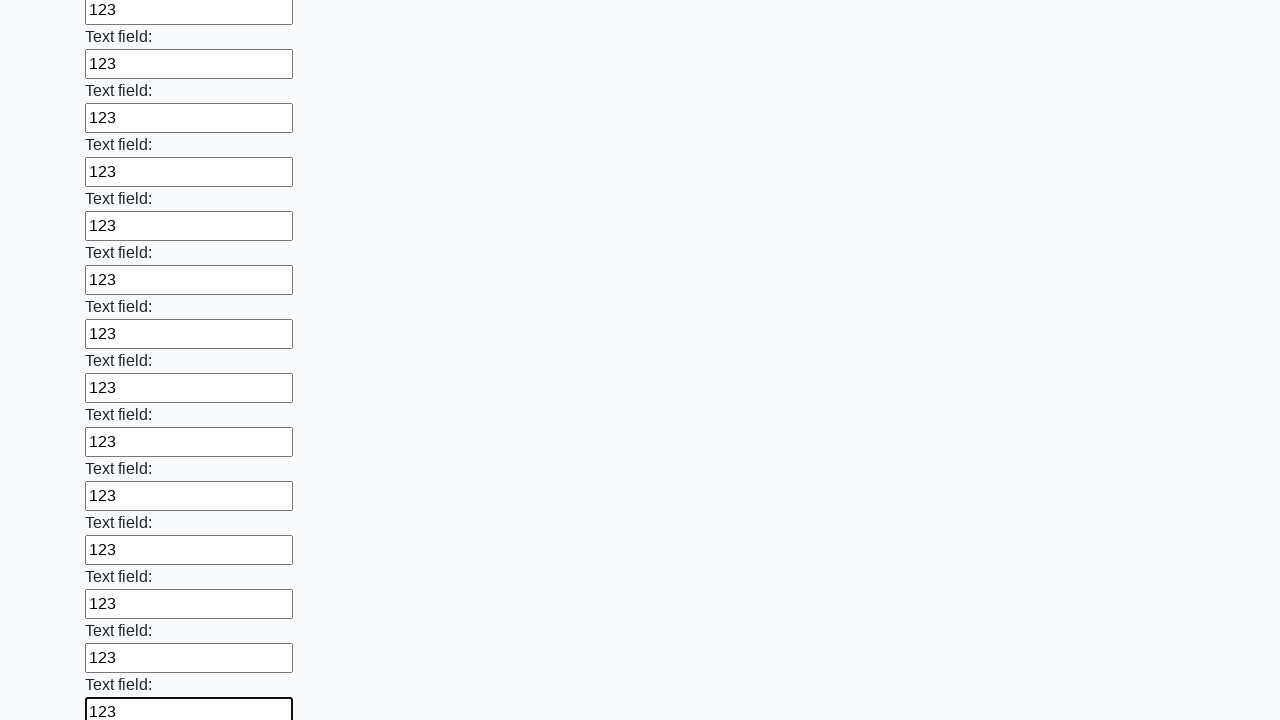

Filled a text input field with '123' on input[type='text'] >> nth=45
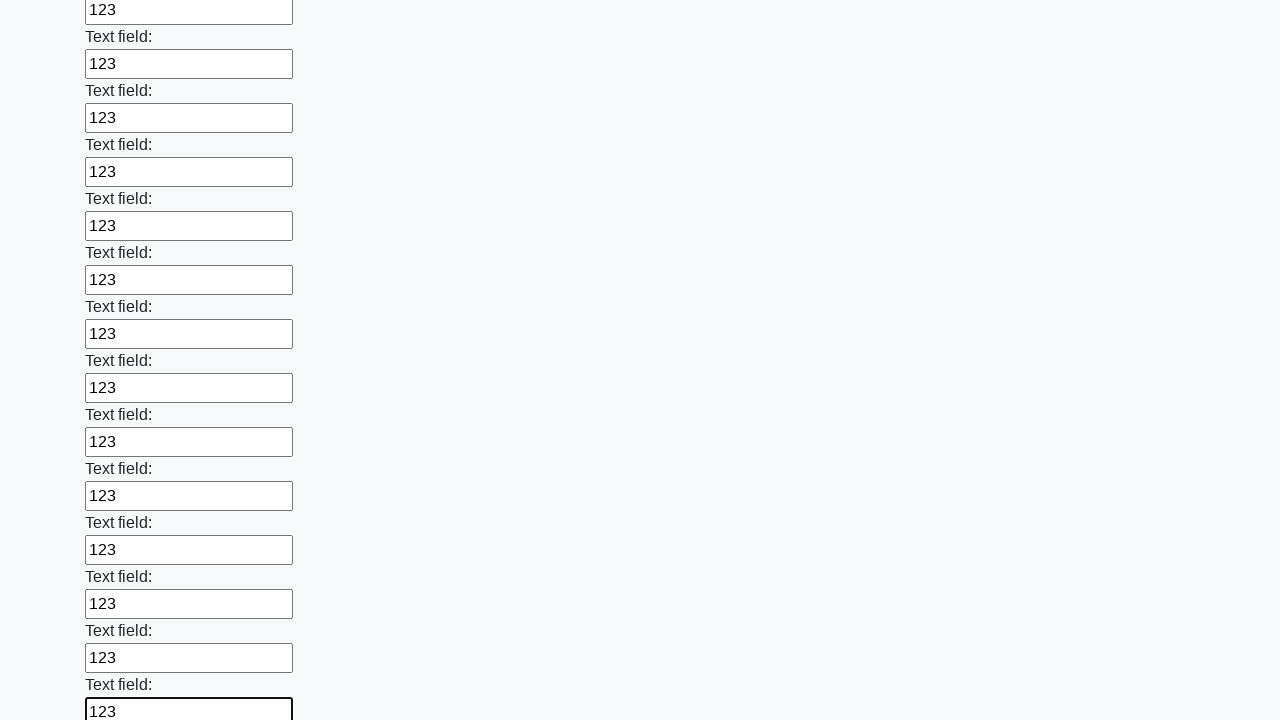

Filled a text input field with '123' on input[type='text'] >> nth=46
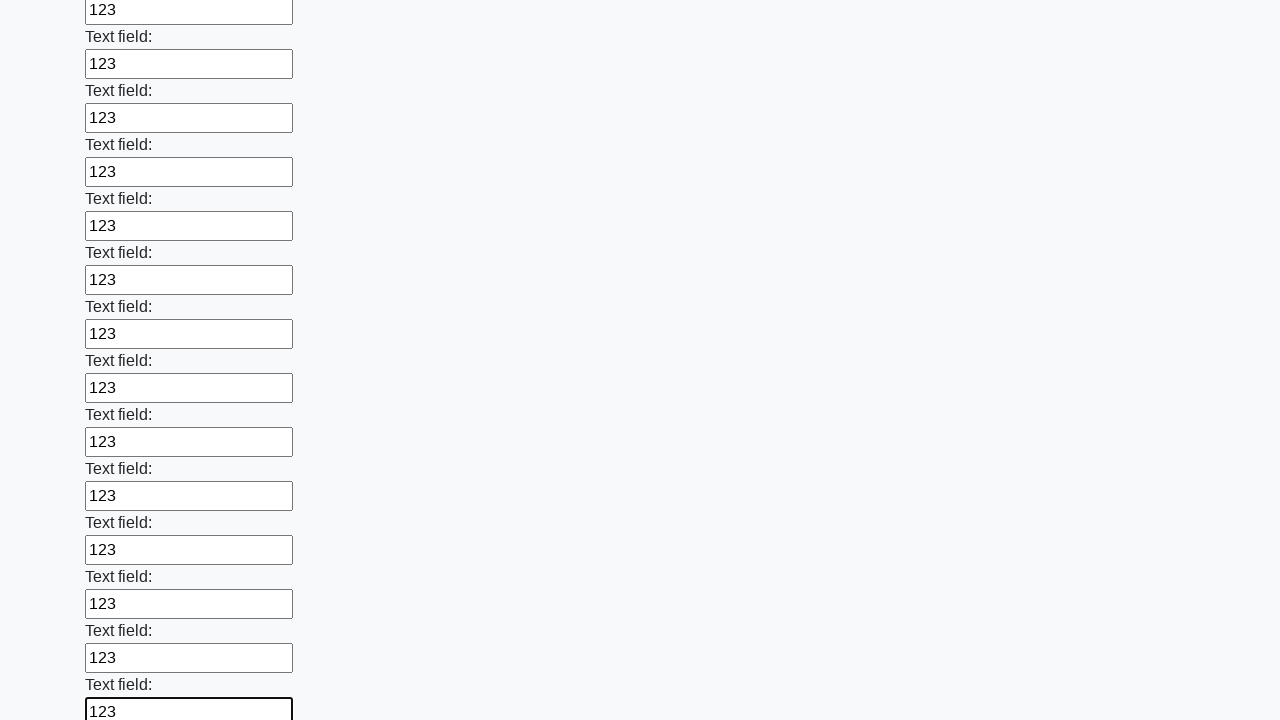

Filled a text input field with '123' on input[type='text'] >> nth=47
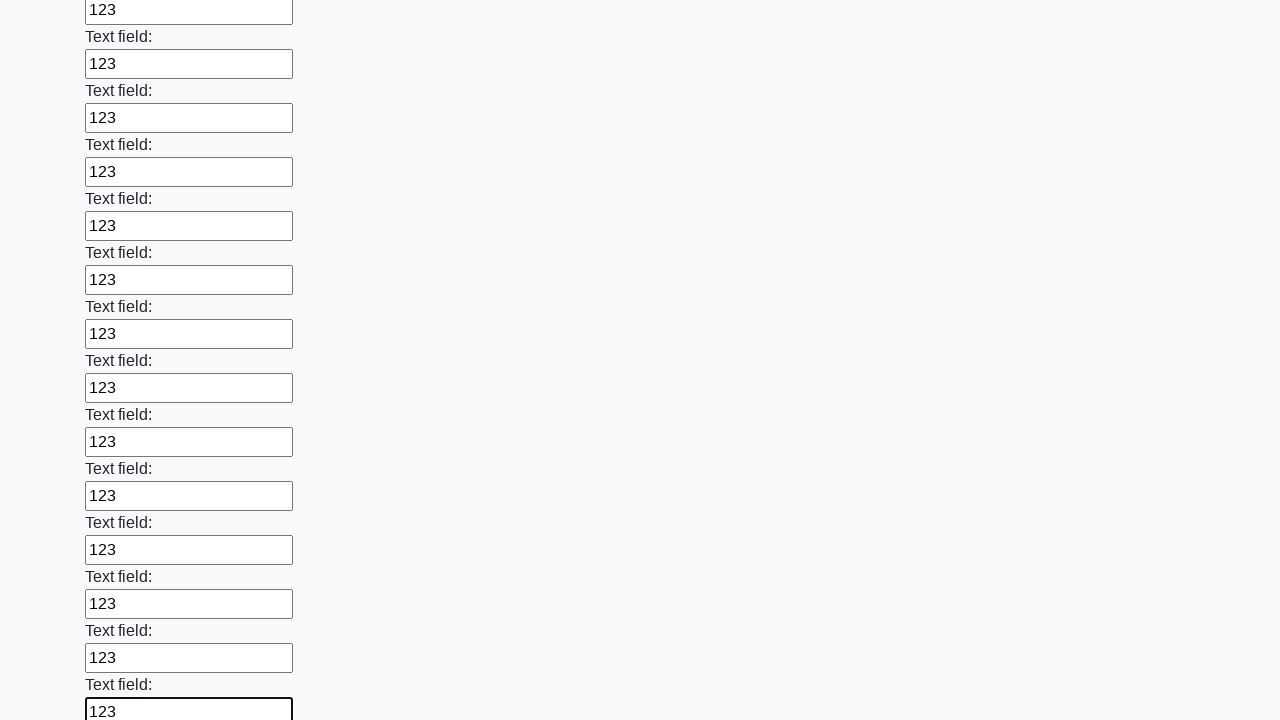

Filled a text input field with '123' on input[type='text'] >> nth=48
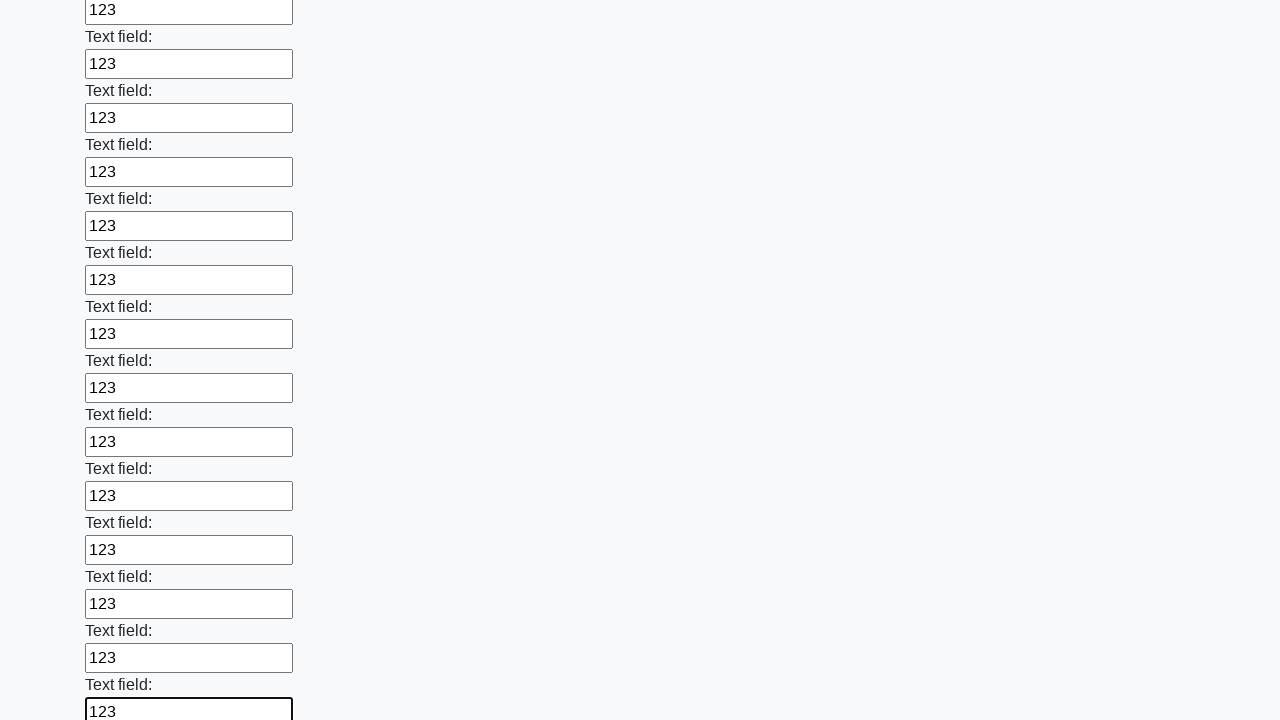

Filled a text input field with '123' on input[type='text'] >> nth=49
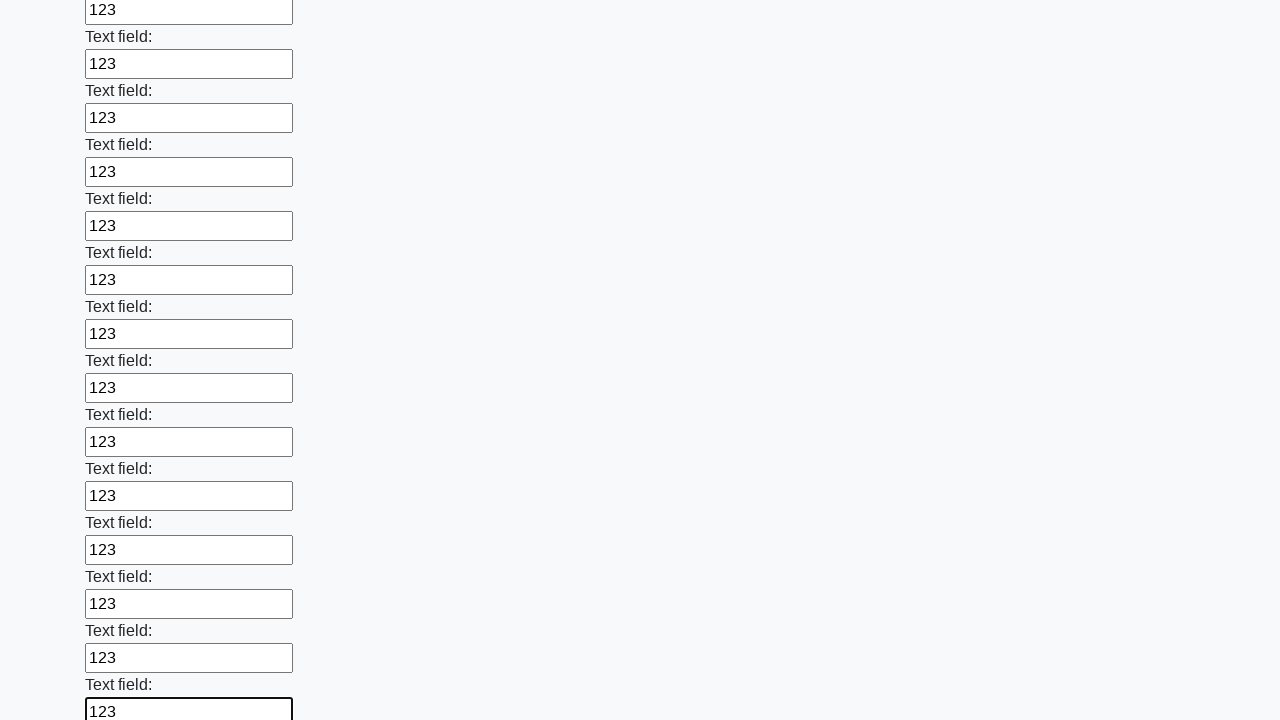

Filled a text input field with '123' on input[type='text'] >> nth=50
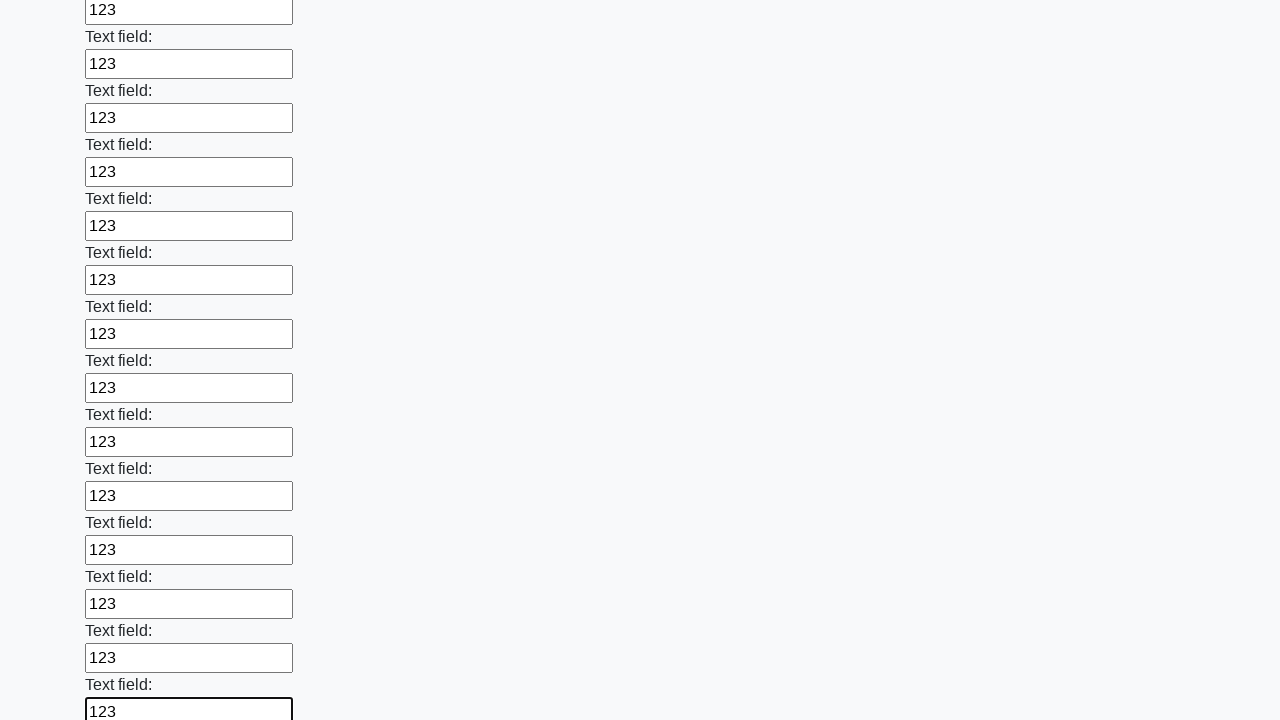

Filled a text input field with '123' on input[type='text'] >> nth=51
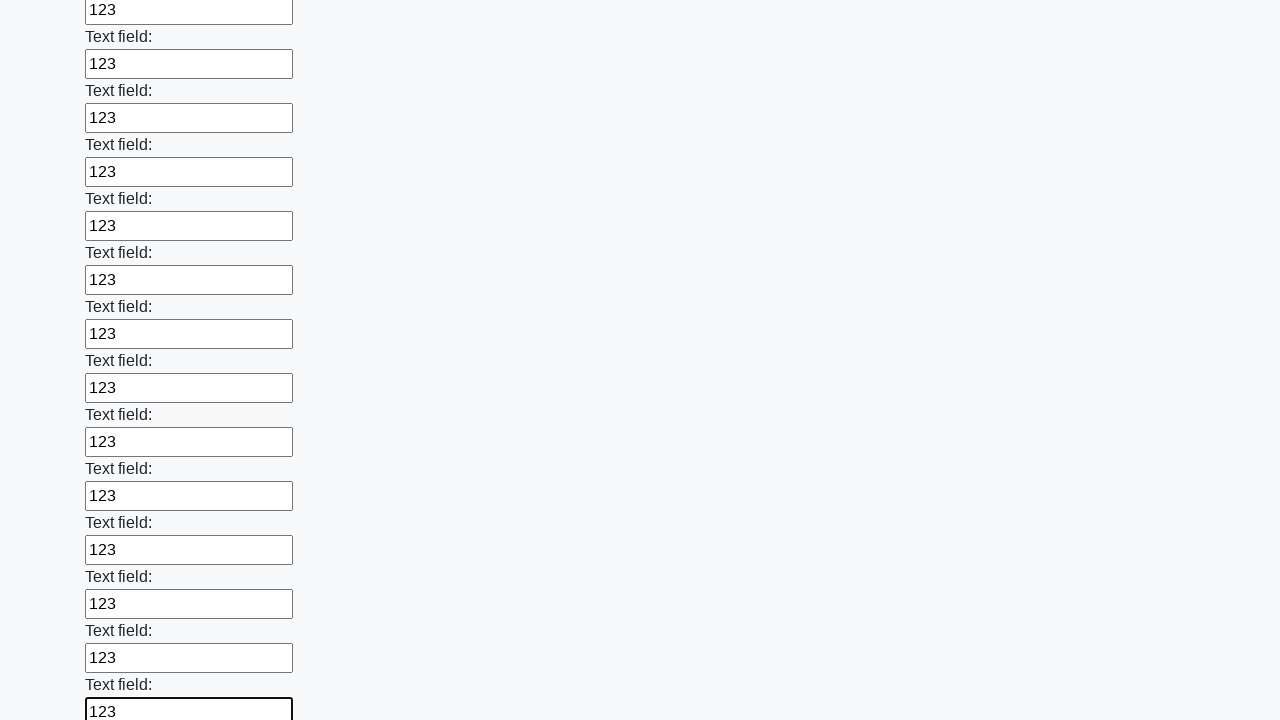

Filled a text input field with '123' on input[type='text'] >> nth=52
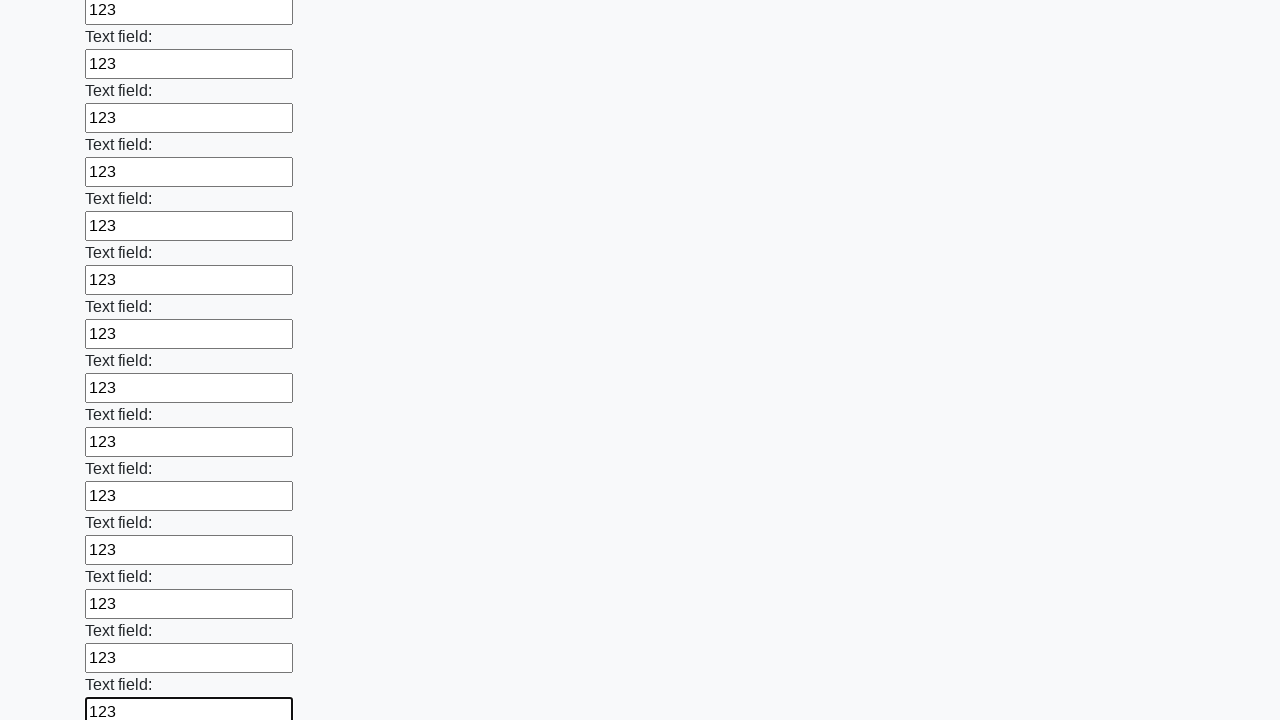

Filled a text input field with '123' on input[type='text'] >> nth=53
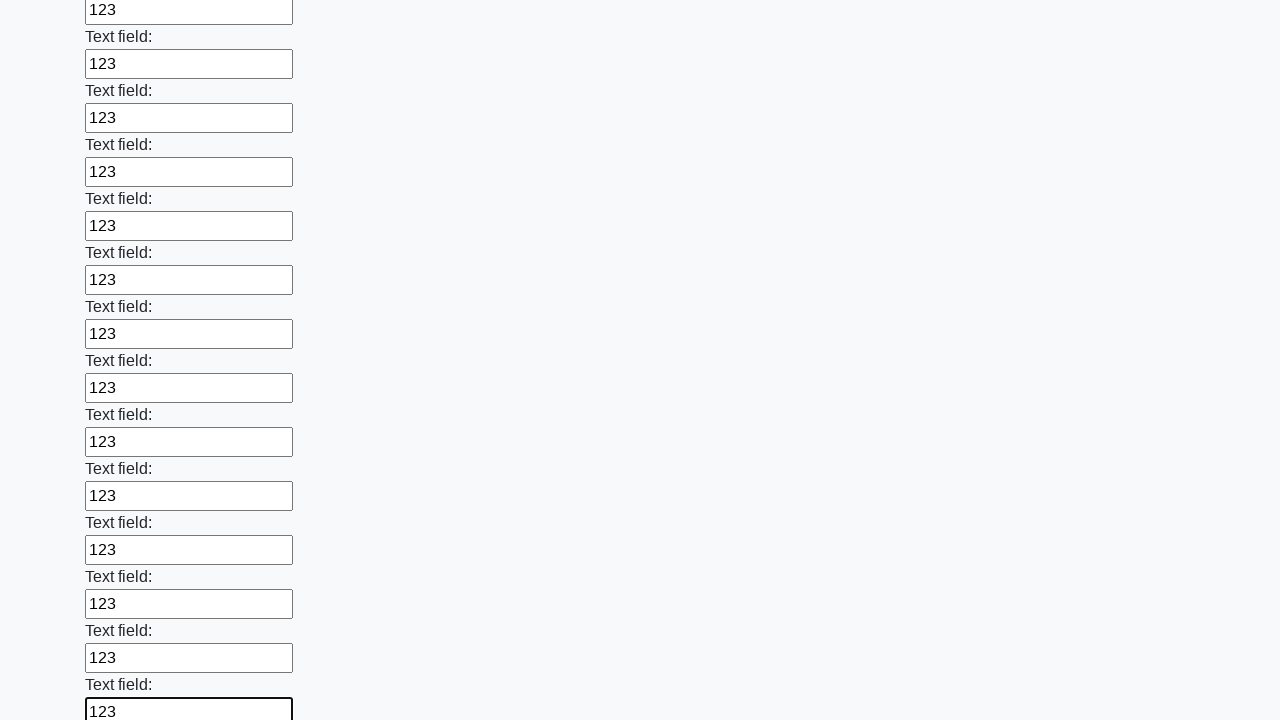

Filled a text input field with '123' on input[type='text'] >> nth=54
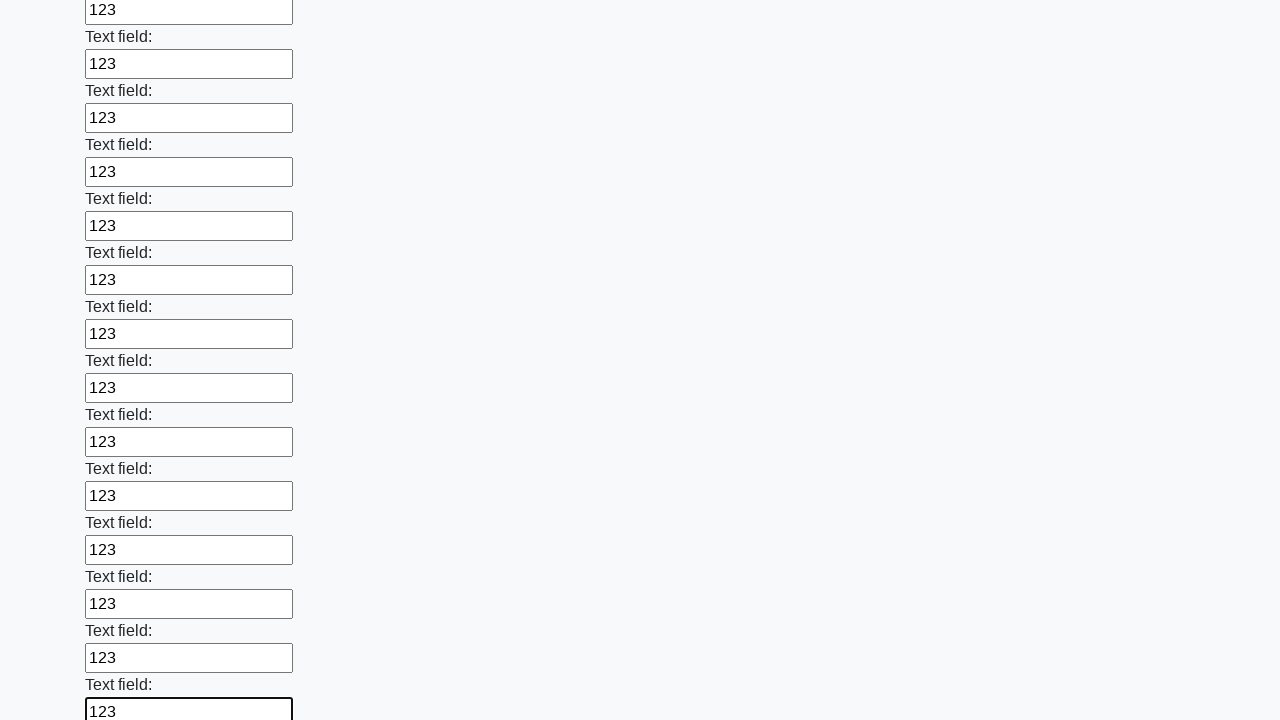

Filled a text input field with '123' on input[type='text'] >> nth=55
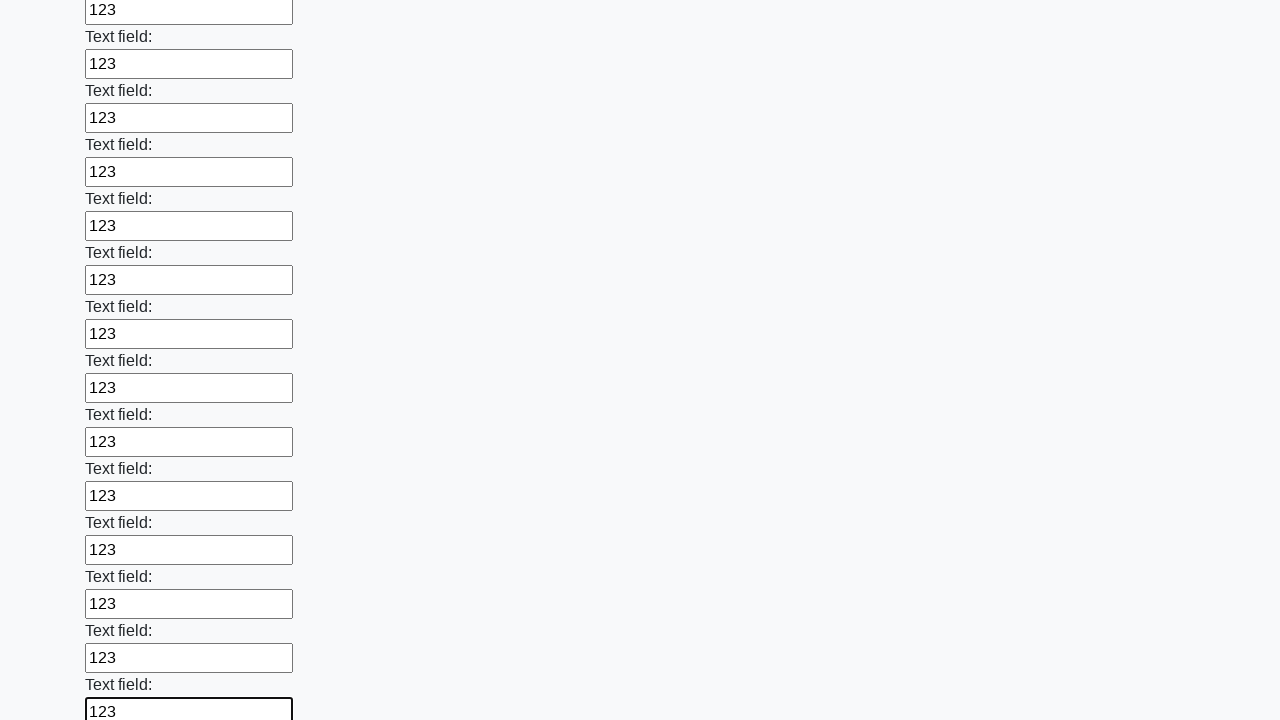

Filled a text input field with '123' on input[type='text'] >> nth=56
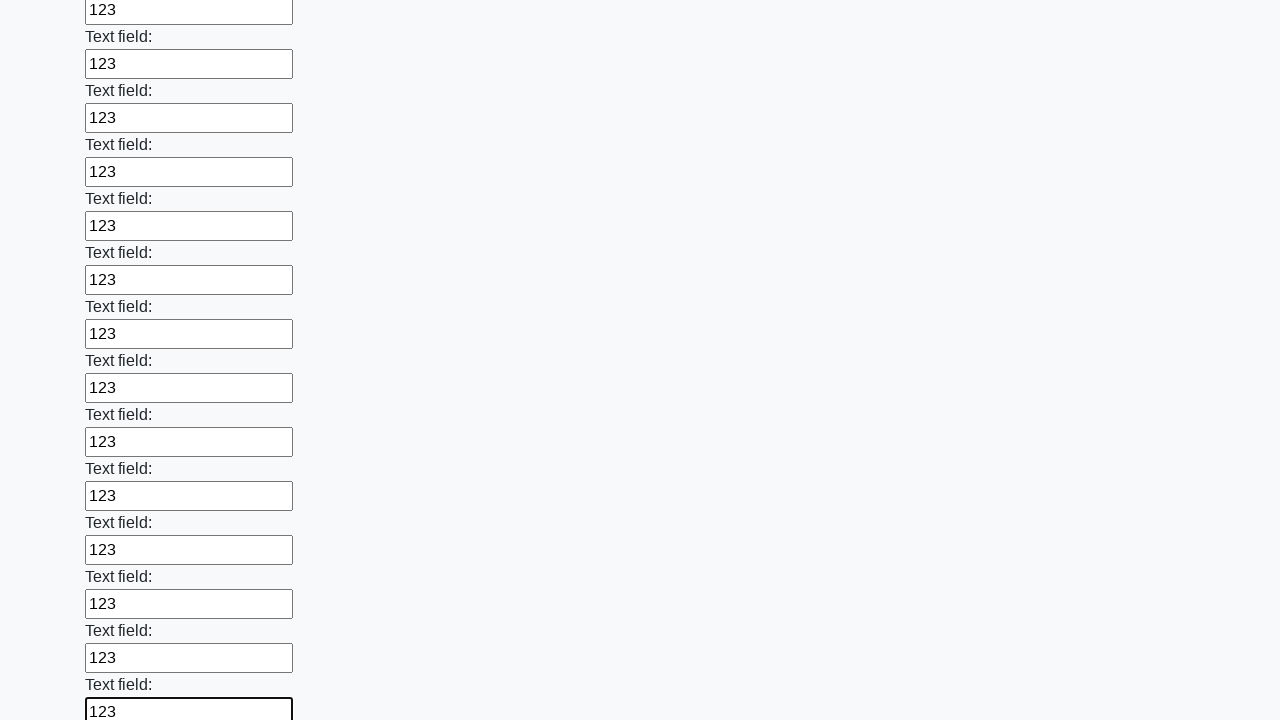

Filled a text input field with '123' on input[type='text'] >> nth=57
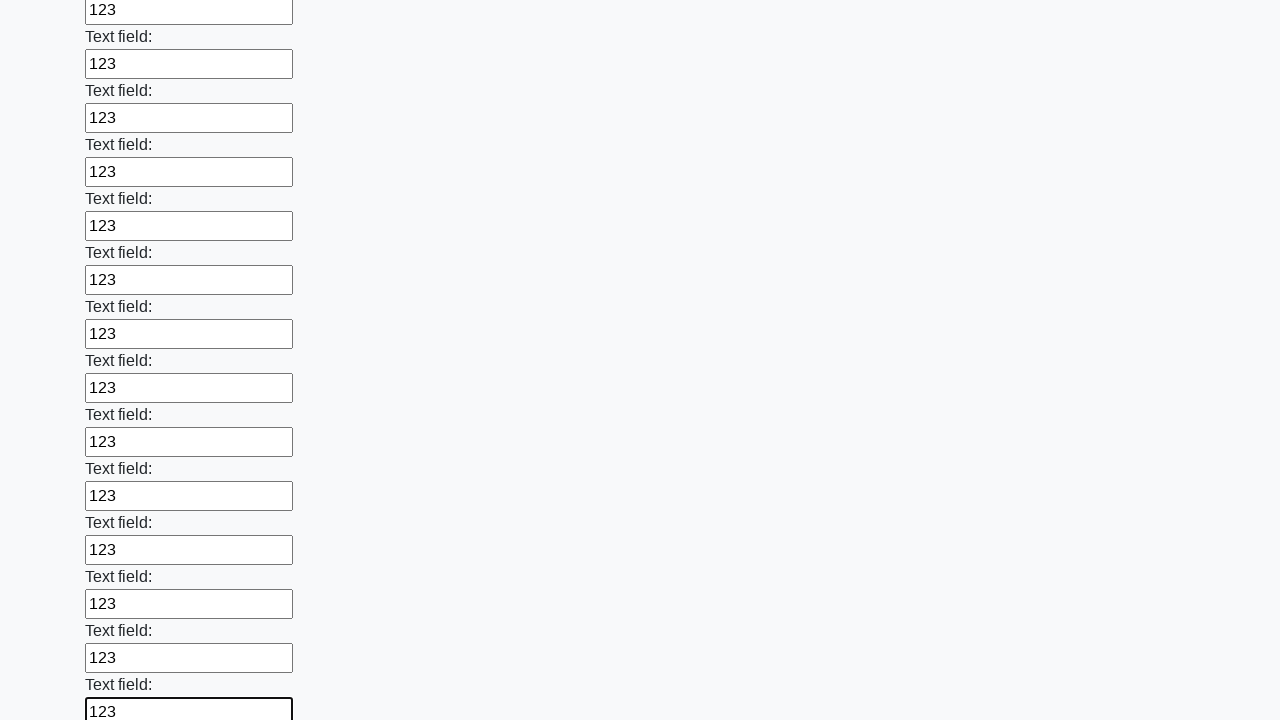

Filled a text input field with '123' on input[type='text'] >> nth=58
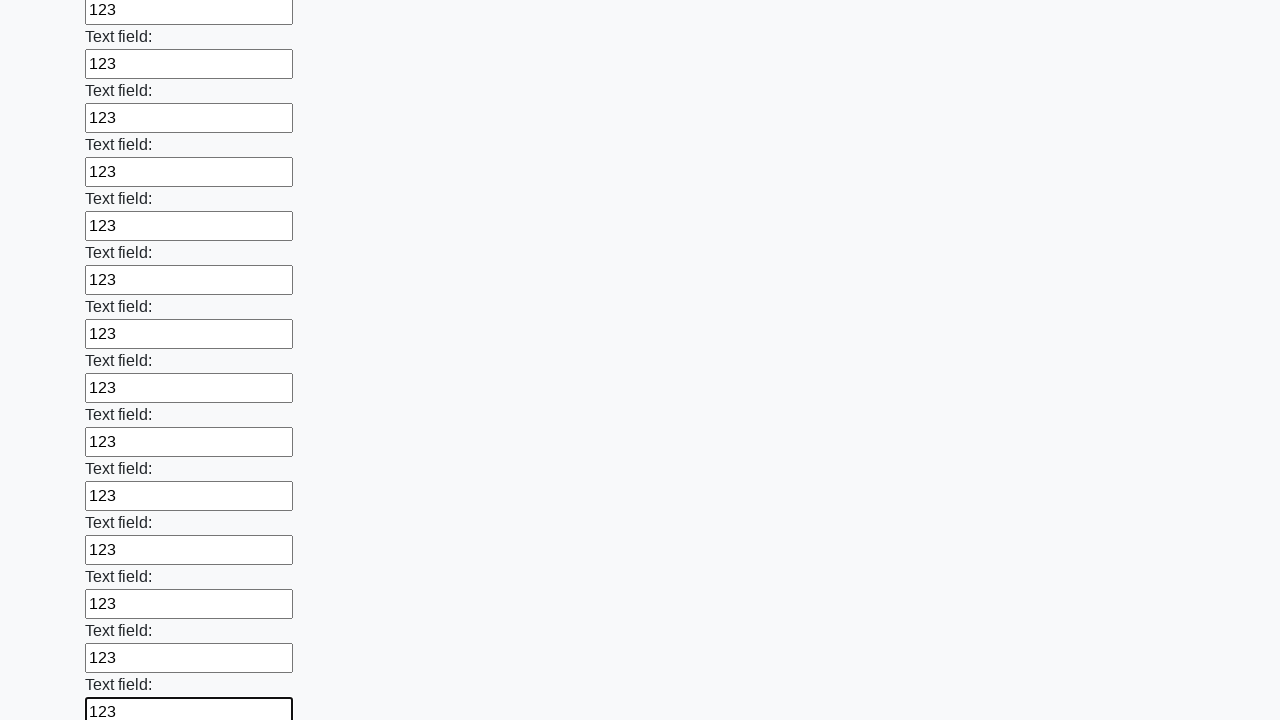

Filled a text input field with '123' on input[type='text'] >> nth=59
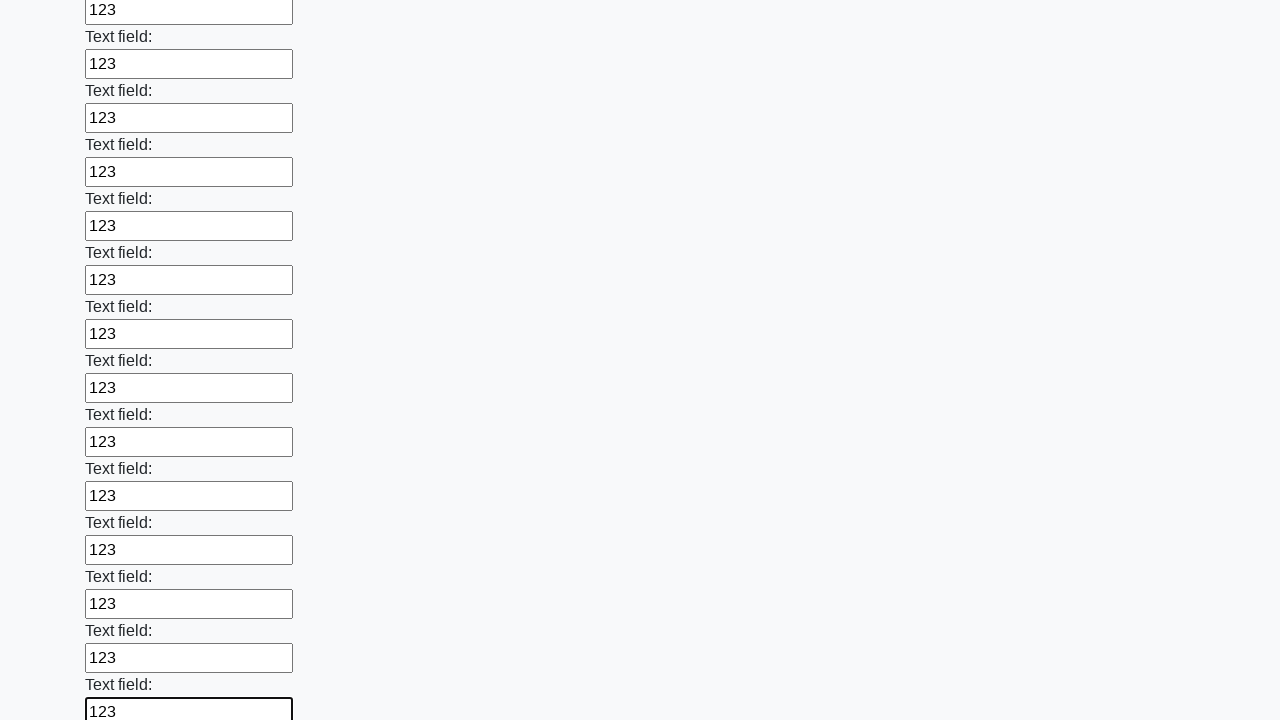

Filled a text input field with '123' on input[type='text'] >> nth=60
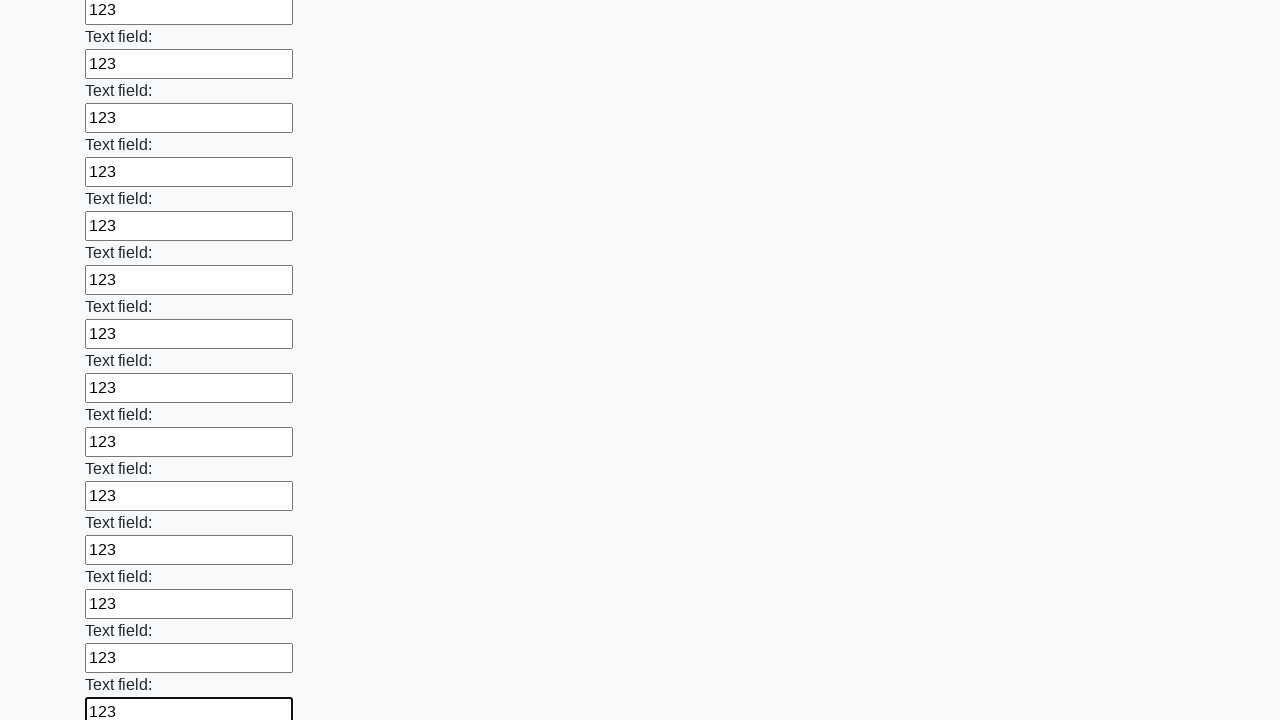

Filled a text input field with '123' on input[type='text'] >> nth=61
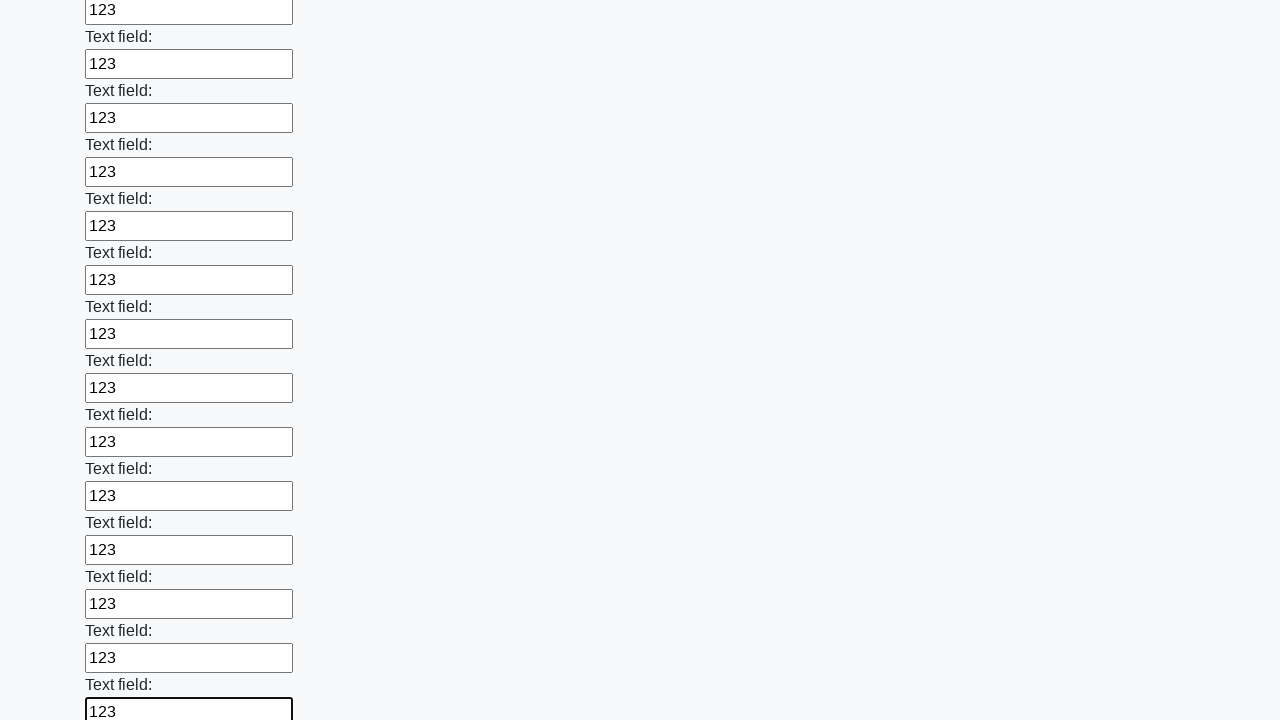

Filled a text input field with '123' on input[type='text'] >> nth=62
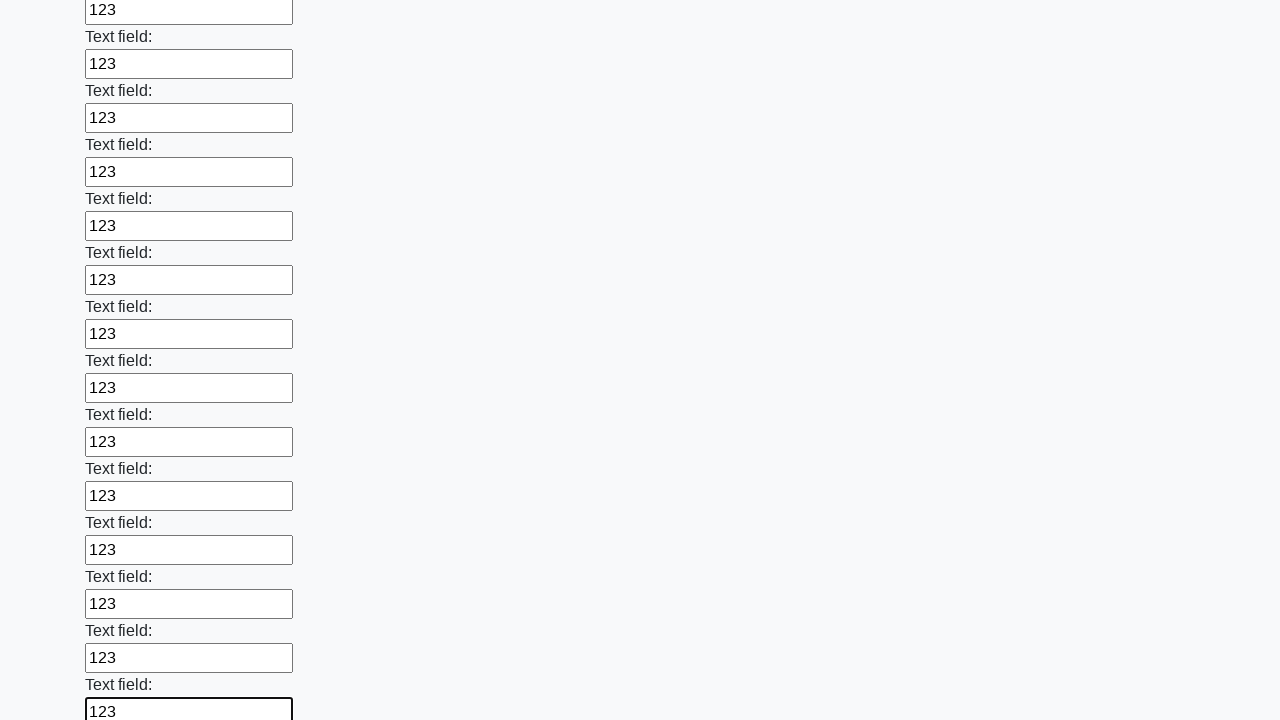

Filled a text input field with '123' on input[type='text'] >> nth=63
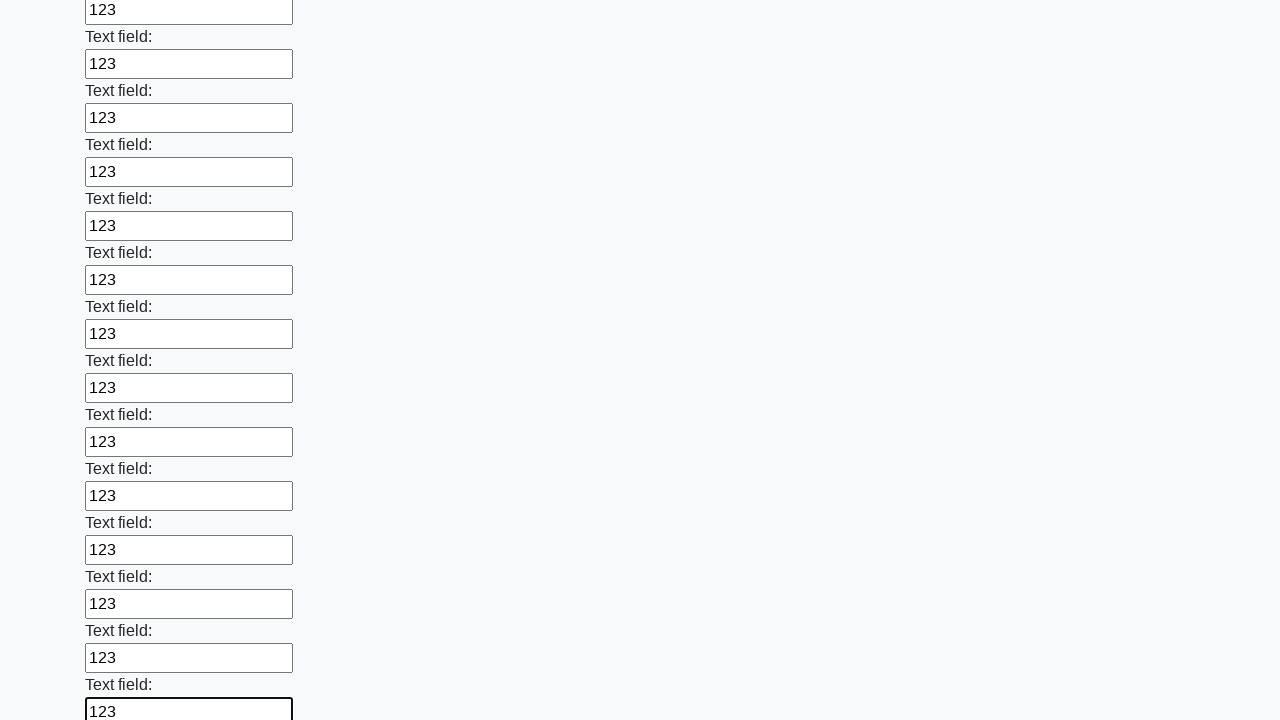

Filled a text input field with '123' on input[type='text'] >> nth=64
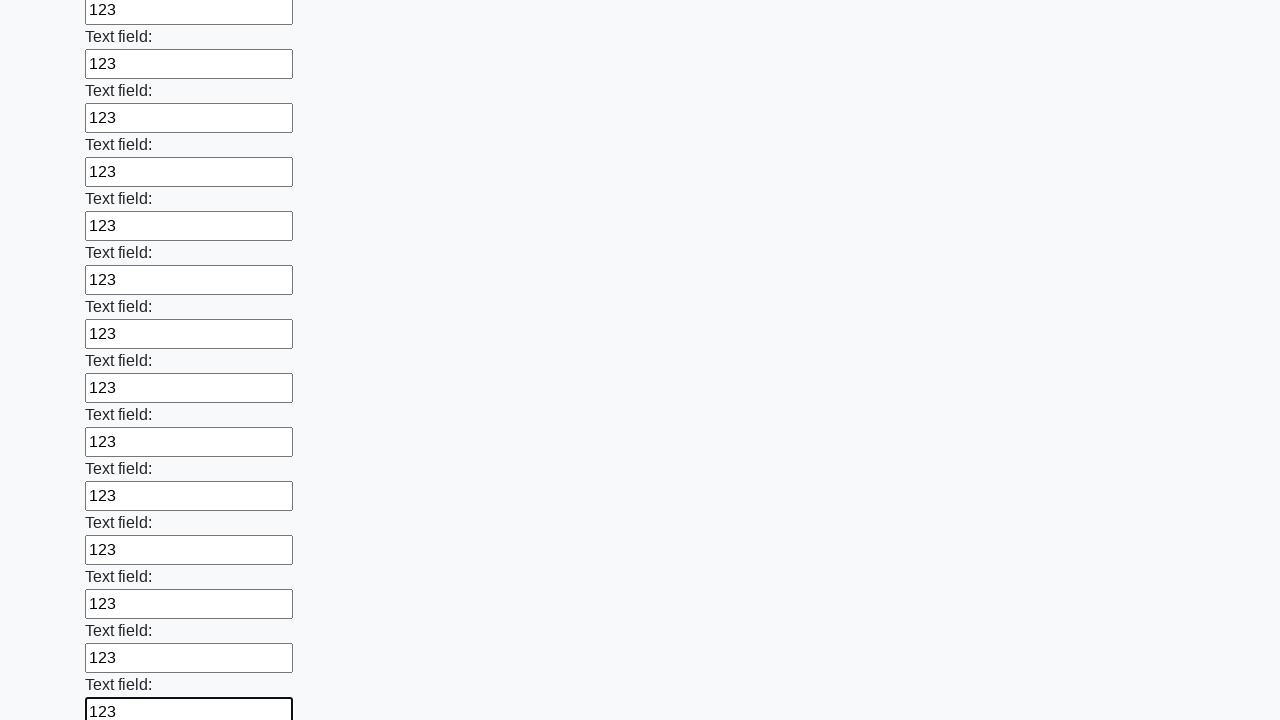

Filled a text input field with '123' on input[type='text'] >> nth=65
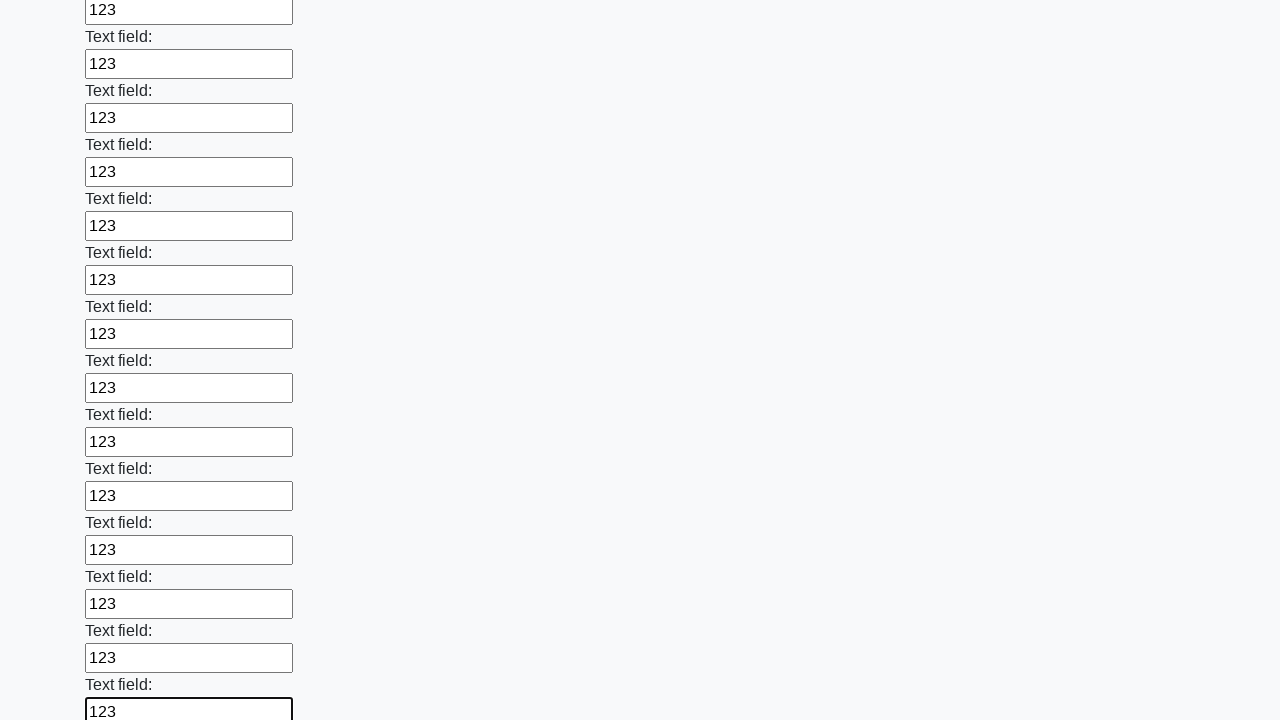

Filled a text input field with '123' on input[type='text'] >> nth=66
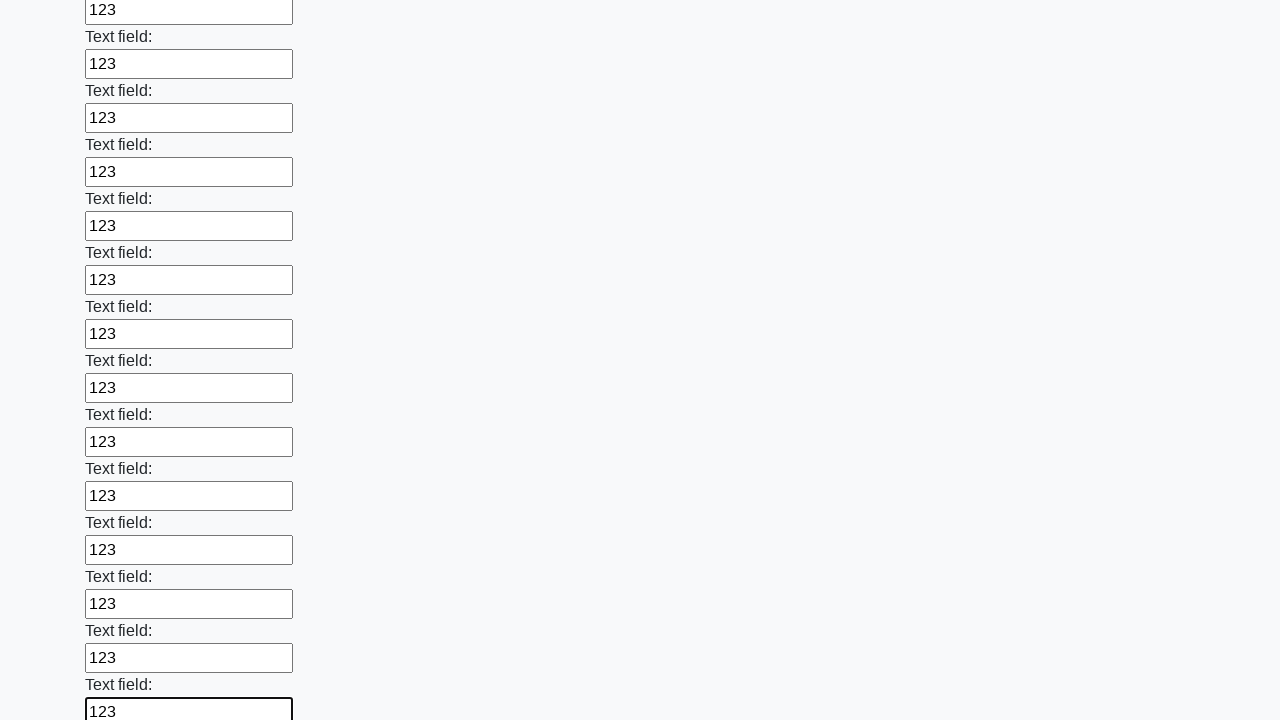

Filled a text input field with '123' on input[type='text'] >> nth=67
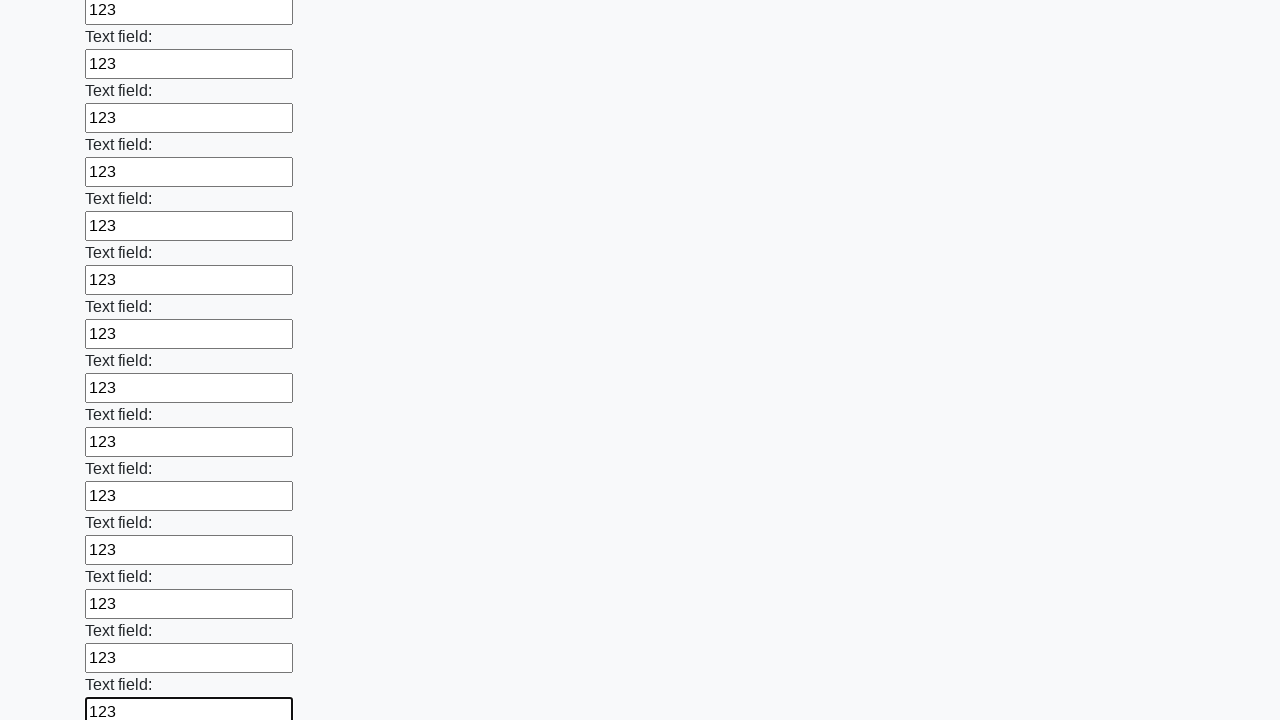

Filled a text input field with '123' on input[type='text'] >> nth=68
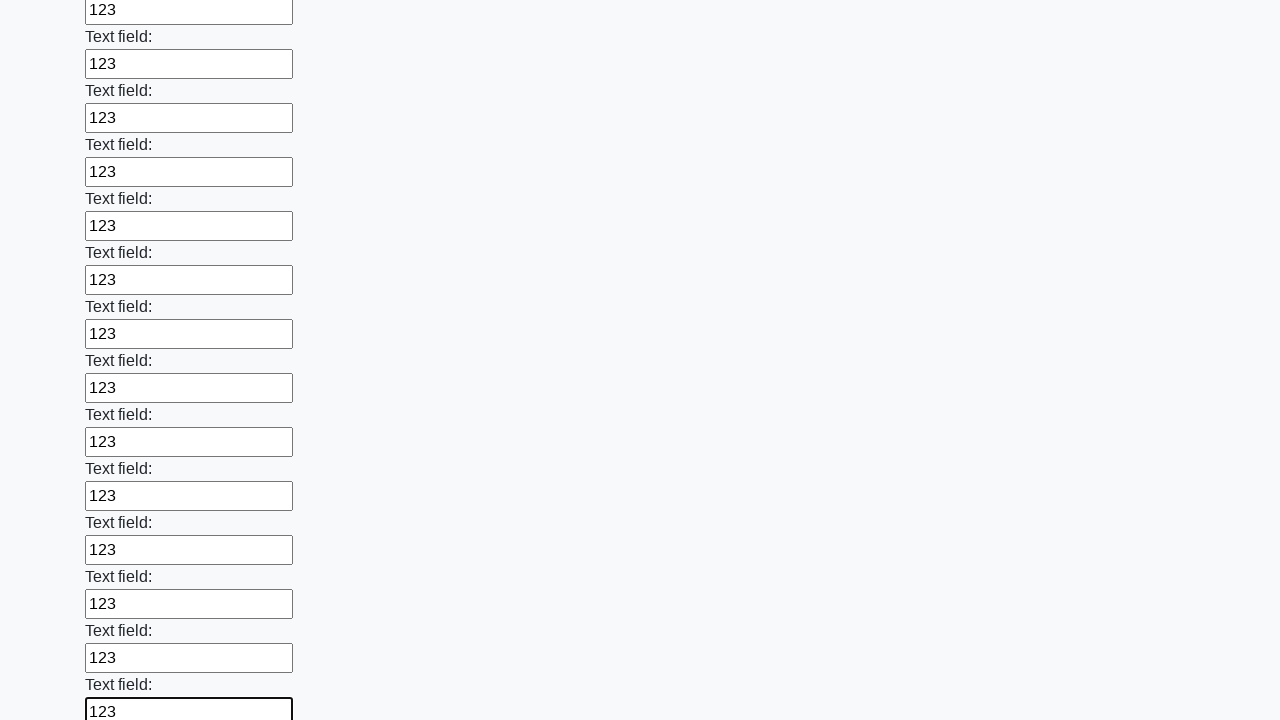

Filled a text input field with '123' on input[type='text'] >> nth=69
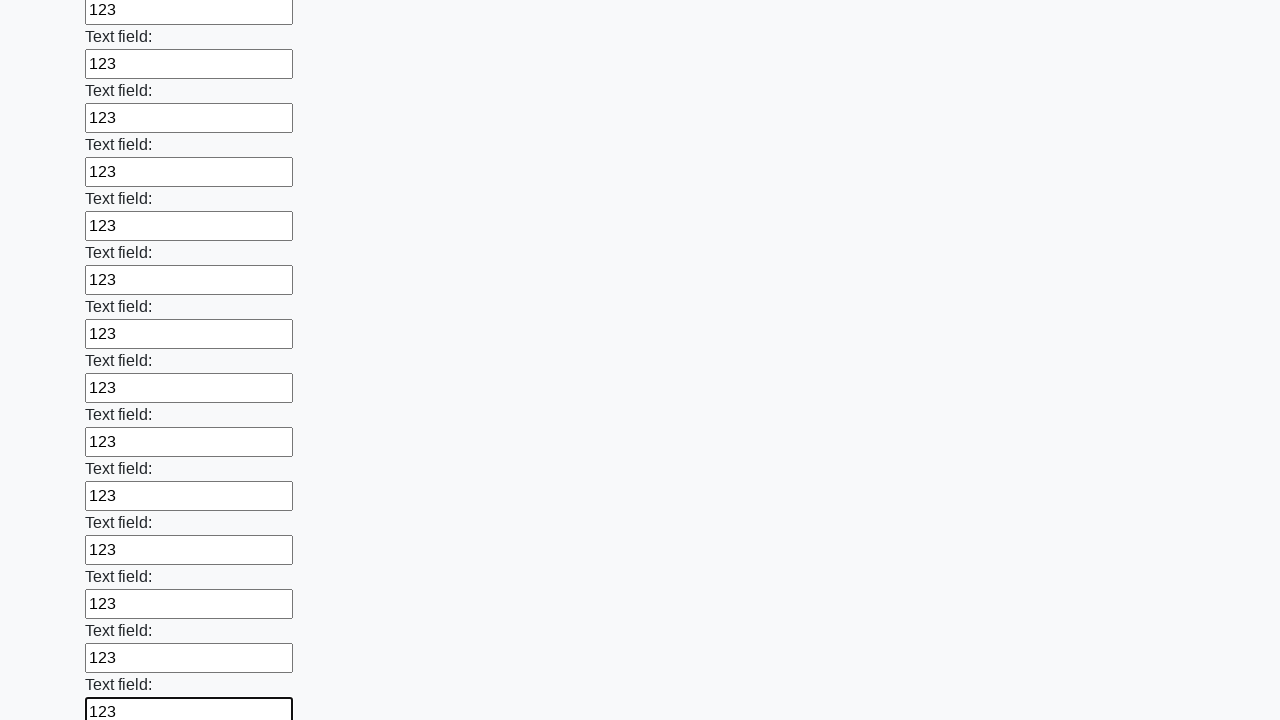

Filled a text input field with '123' on input[type='text'] >> nth=70
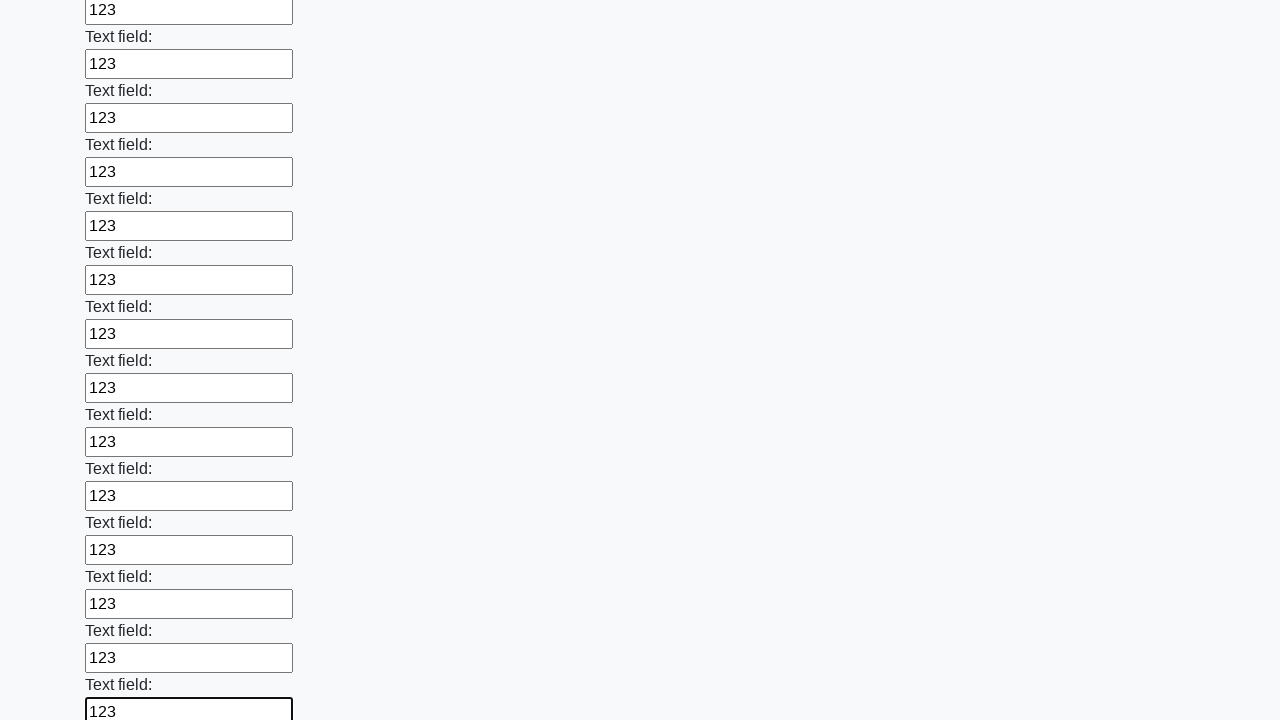

Filled a text input field with '123' on input[type='text'] >> nth=71
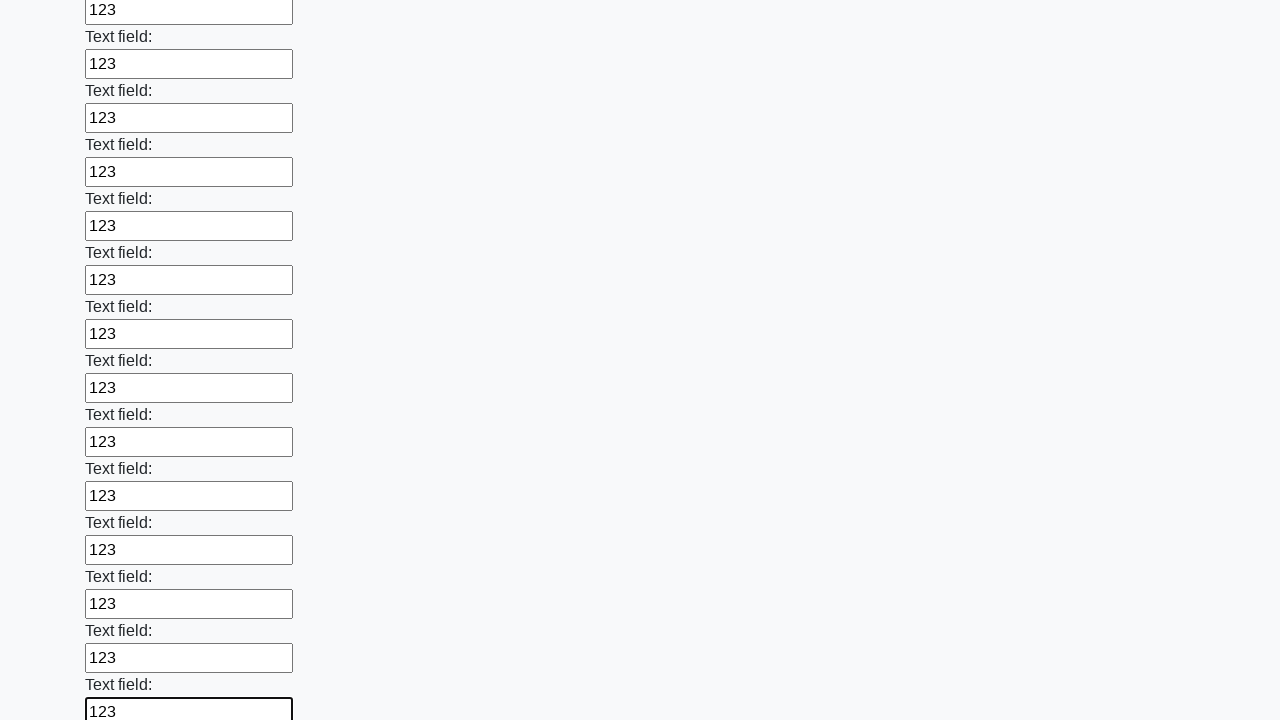

Filled a text input field with '123' on input[type='text'] >> nth=72
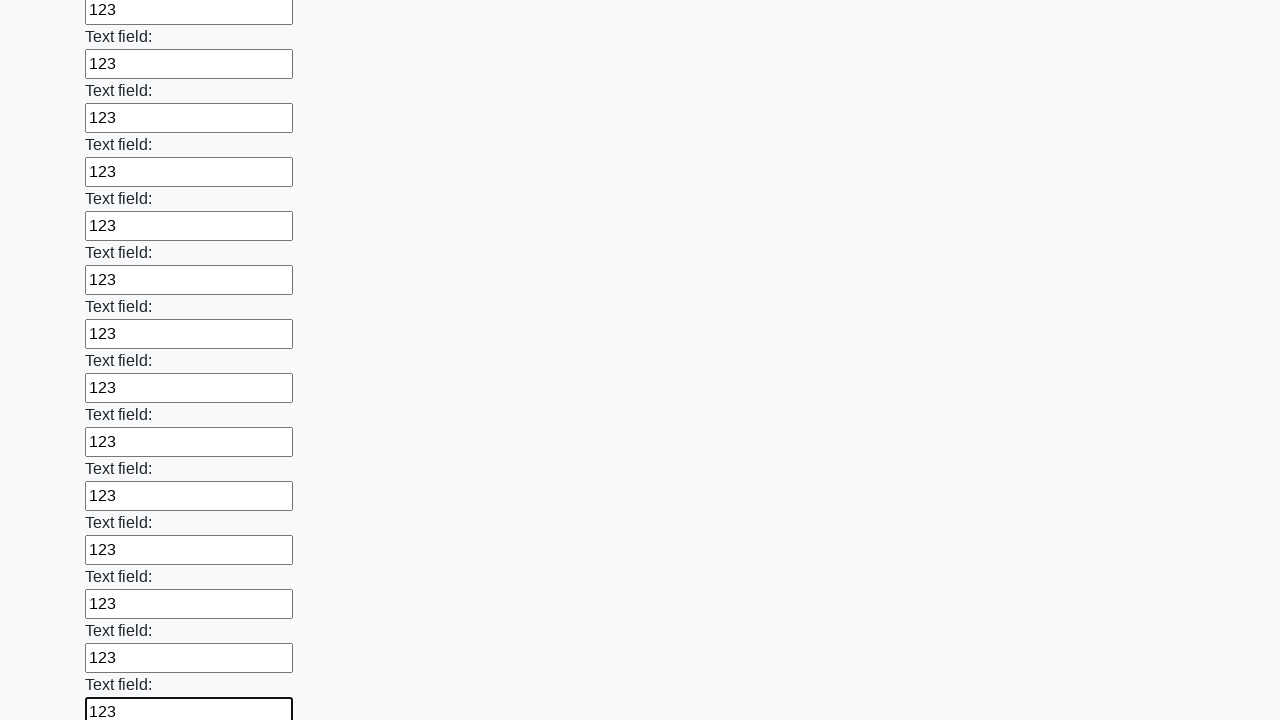

Filled a text input field with '123' on input[type='text'] >> nth=73
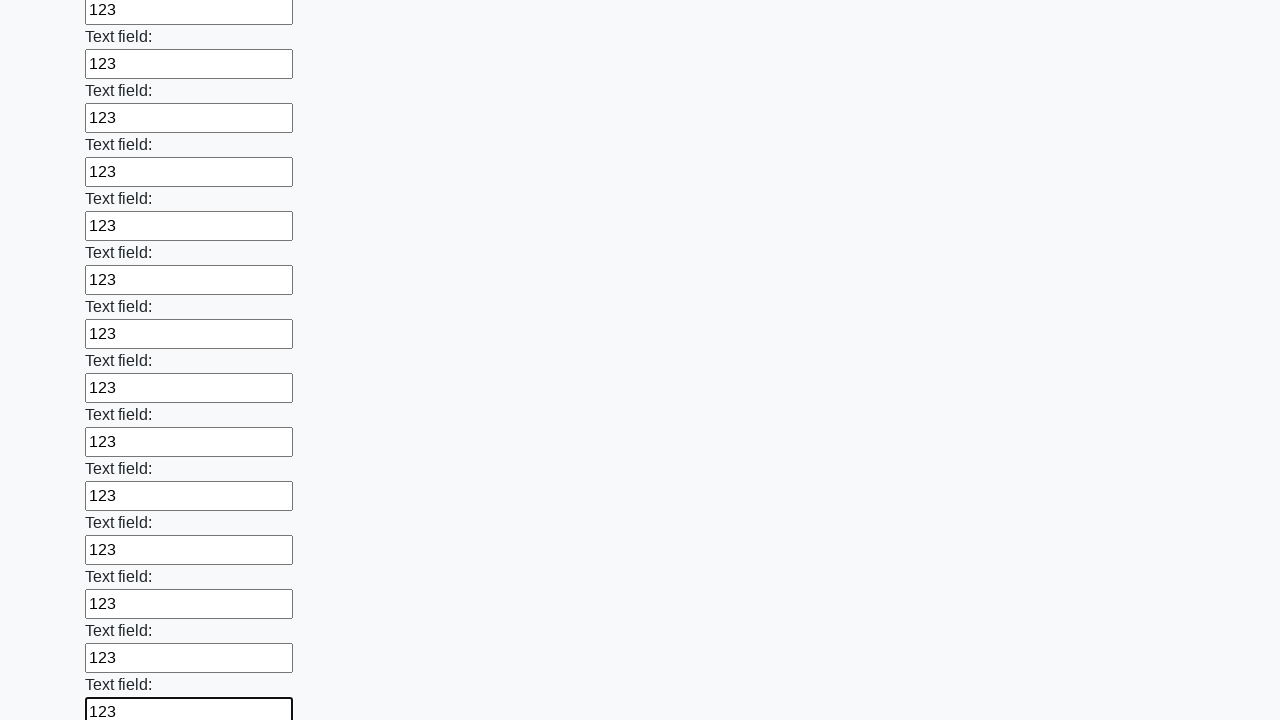

Filled a text input field with '123' on input[type='text'] >> nth=74
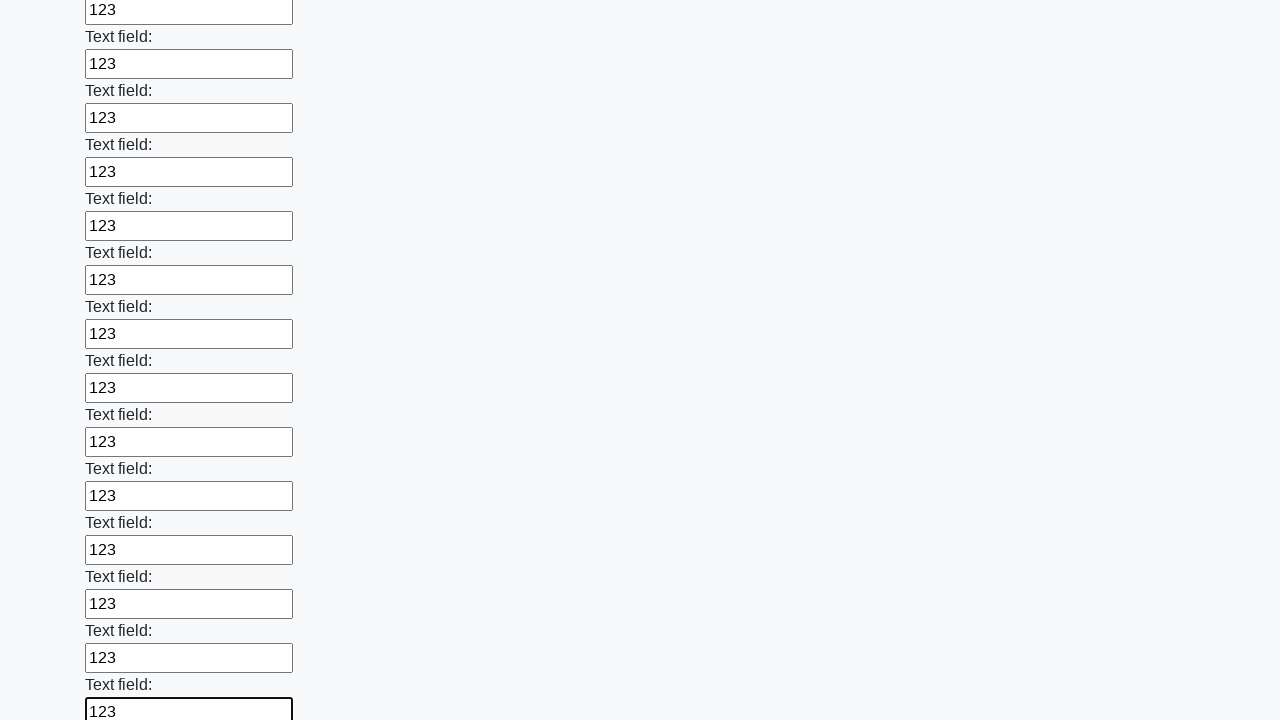

Filled a text input field with '123' on input[type='text'] >> nth=75
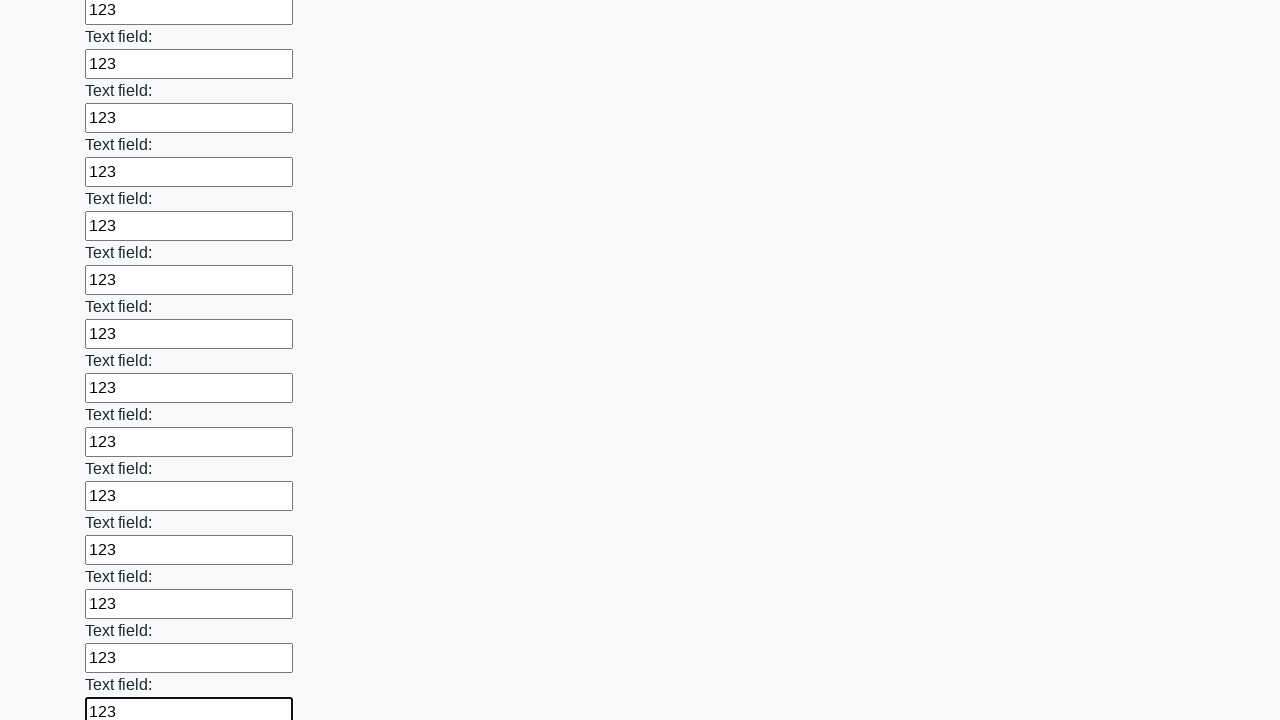

Filled a text input field with '123' on input[type='text'] >> nth=76
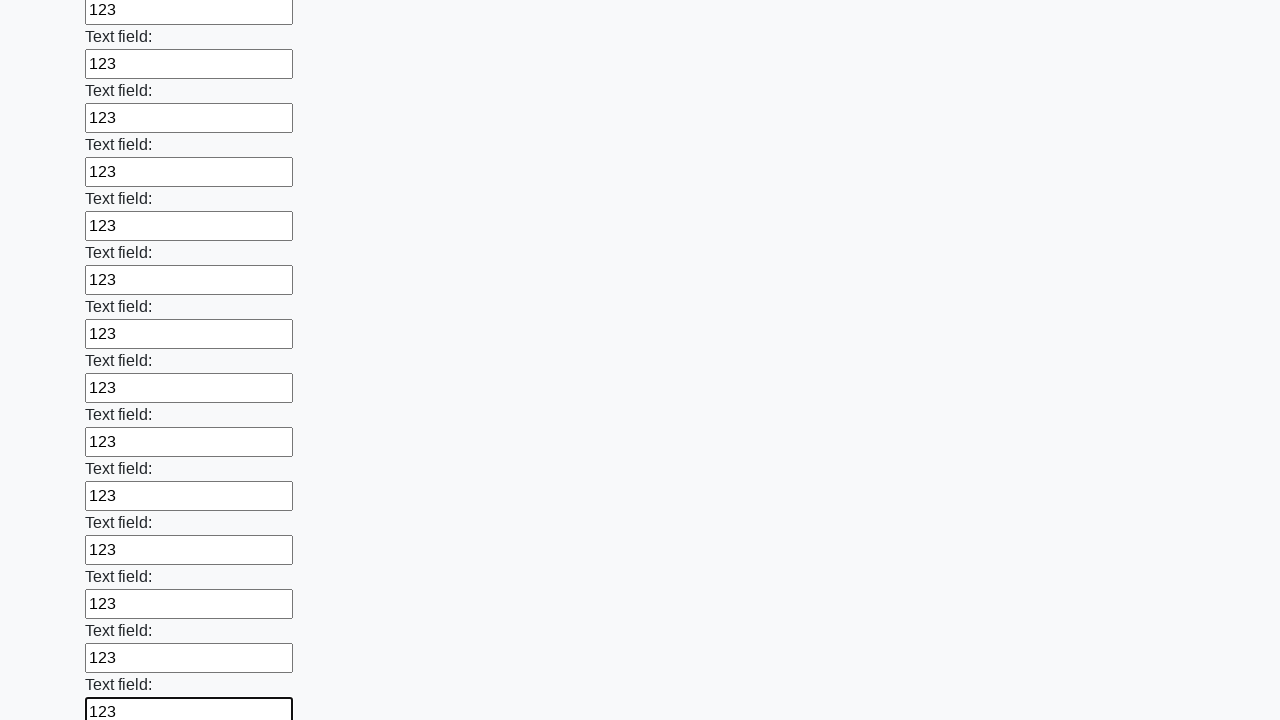

Filled a text input field with '123' on input[type='text'] >> nth=77
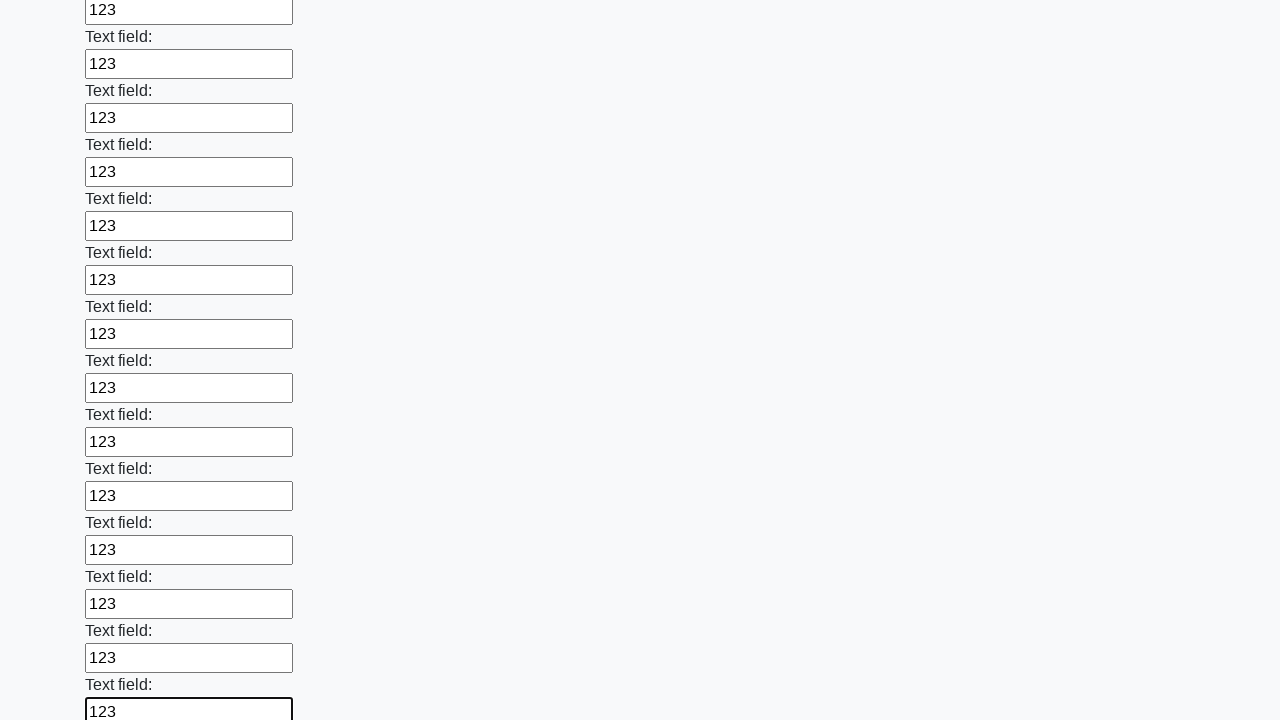

Filled a text input field with '123' on input[type='text'] >> nth=78
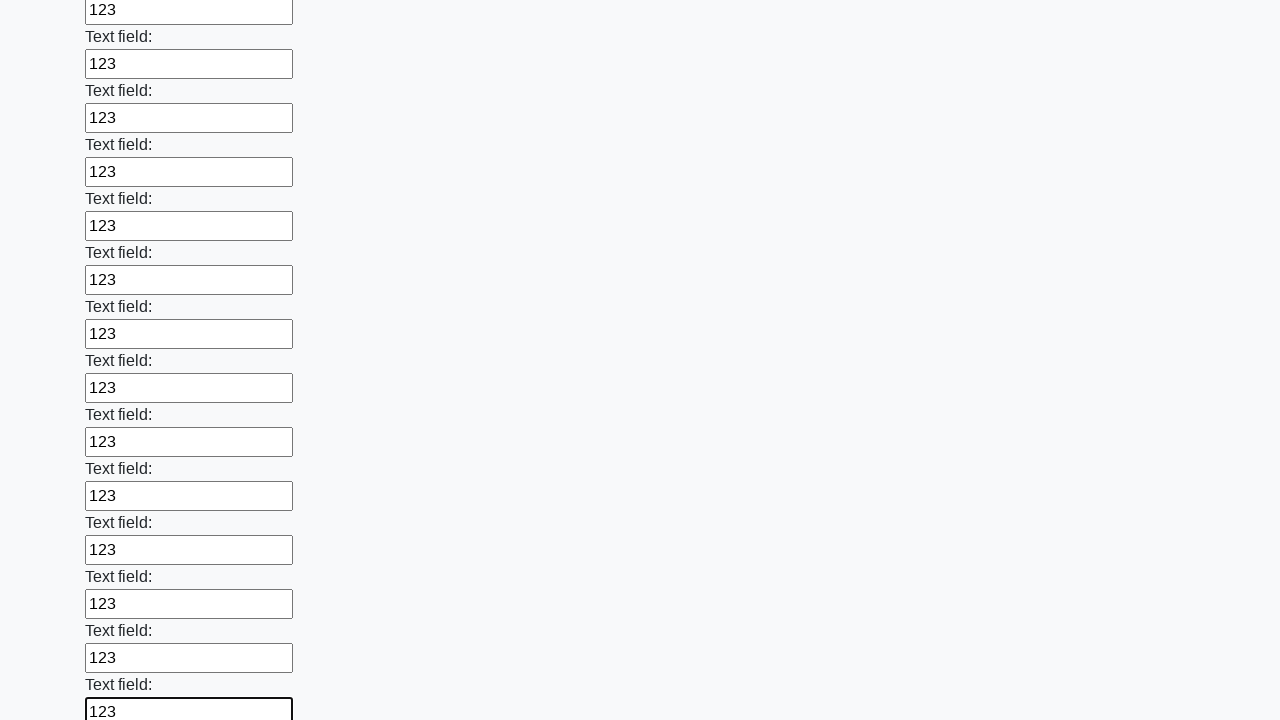

Filled a text input field with '123' on input[type='text'] >> nth=79
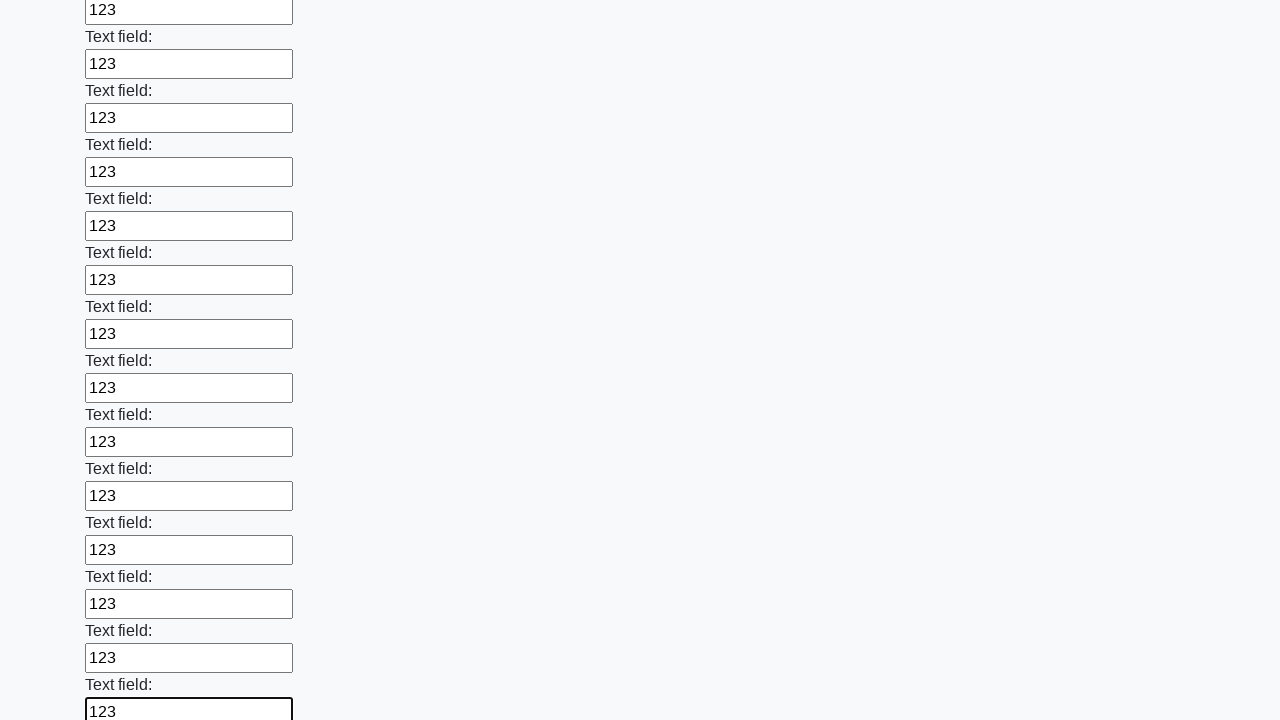

Filled a text input field with '123' on input[type='text'] >> nth=80
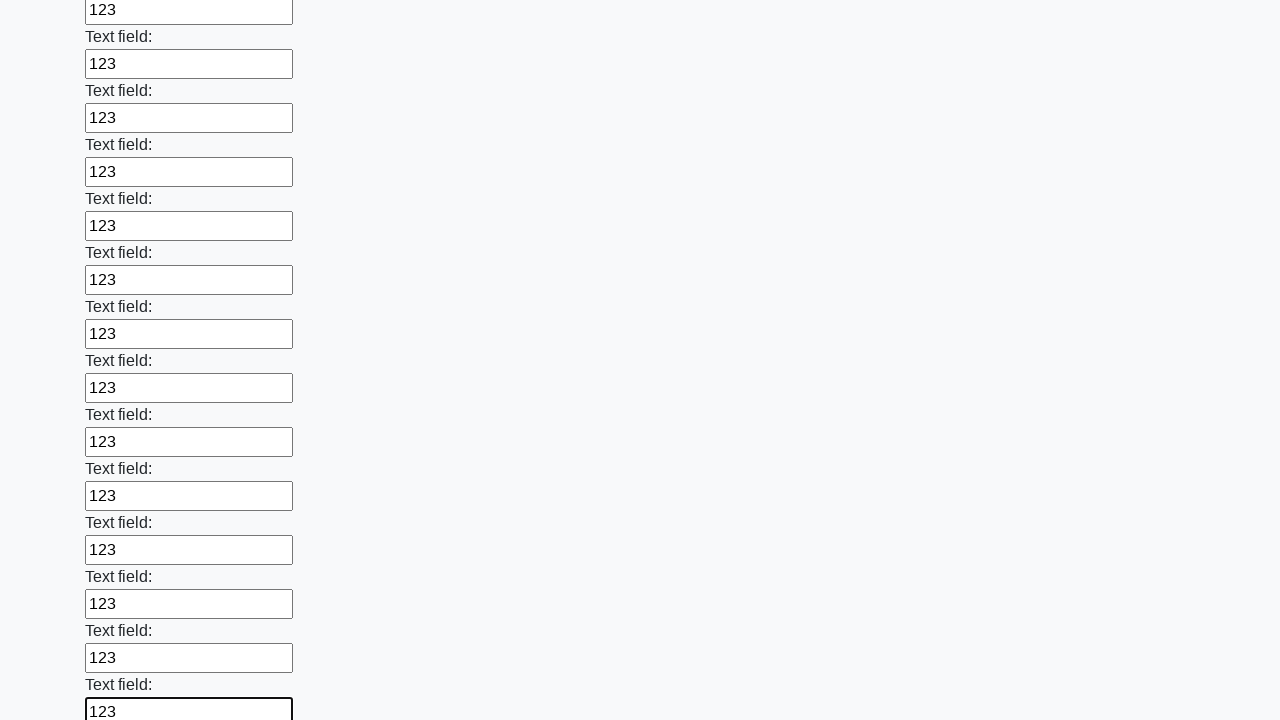

Filled a text input field with '123' on input[type='text'] >> nth=81
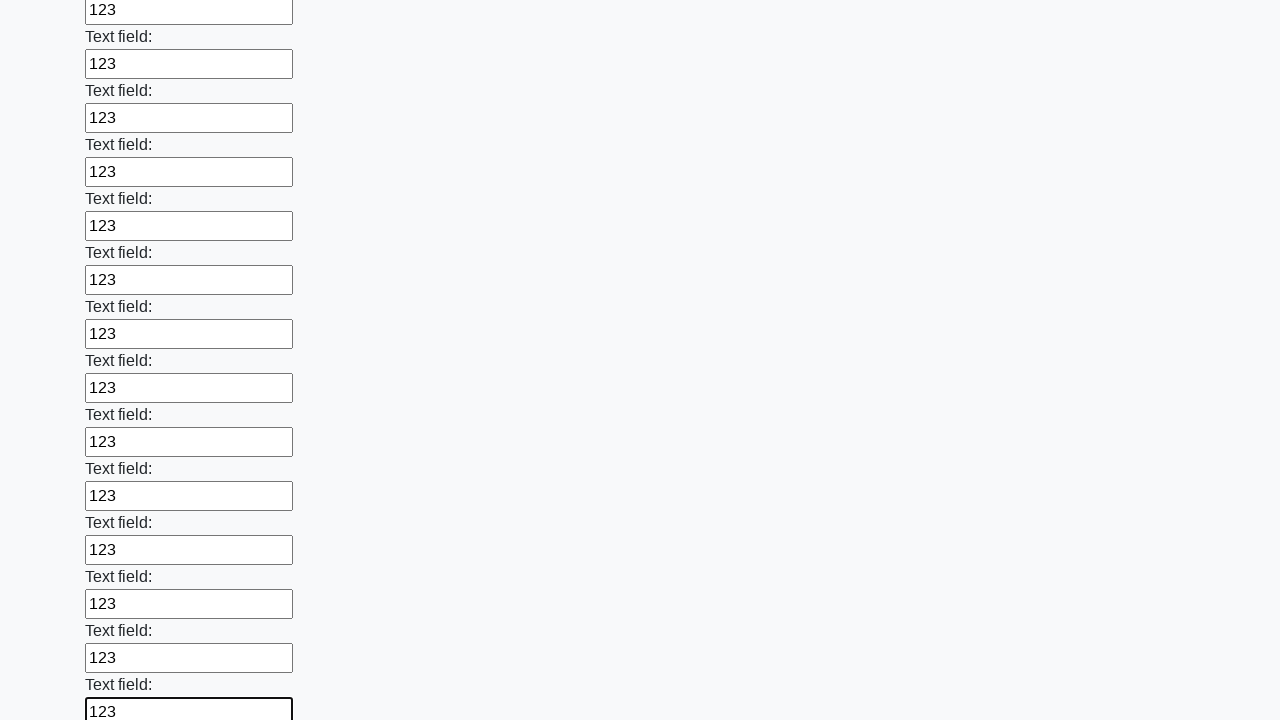

Filled a text input field with '123' on input[type='text'] >> nth=82
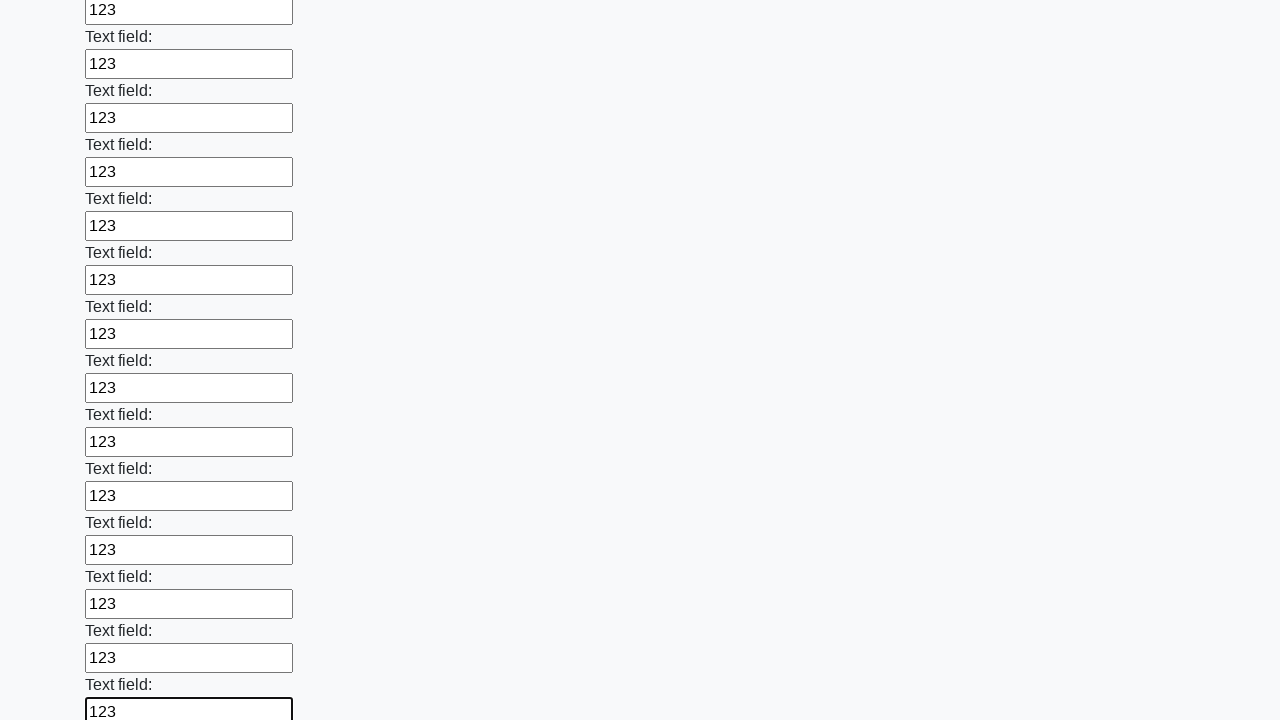

Filled a text input field with '123' on input[type='text'] >> nth=83
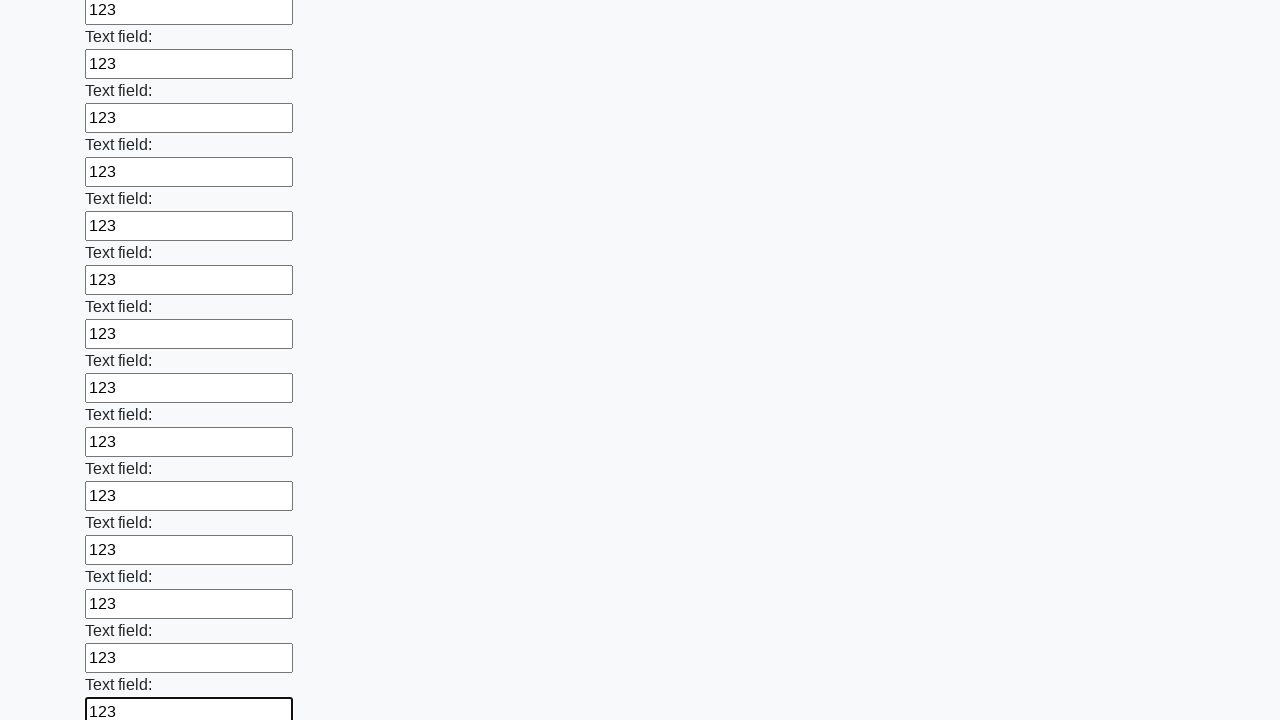

Filled a text input field with '123' on input[type='text'] >> nth=84
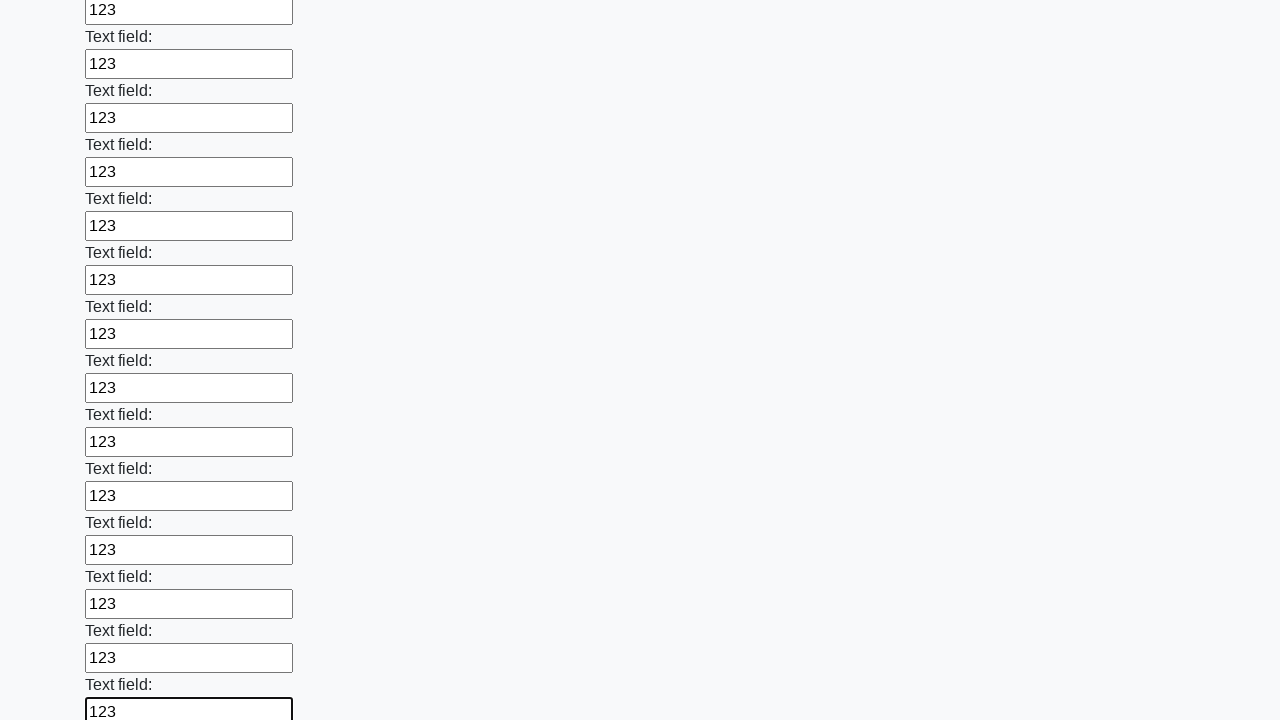

Filled a text input field with '123' on input[type='text'] >> nth=85
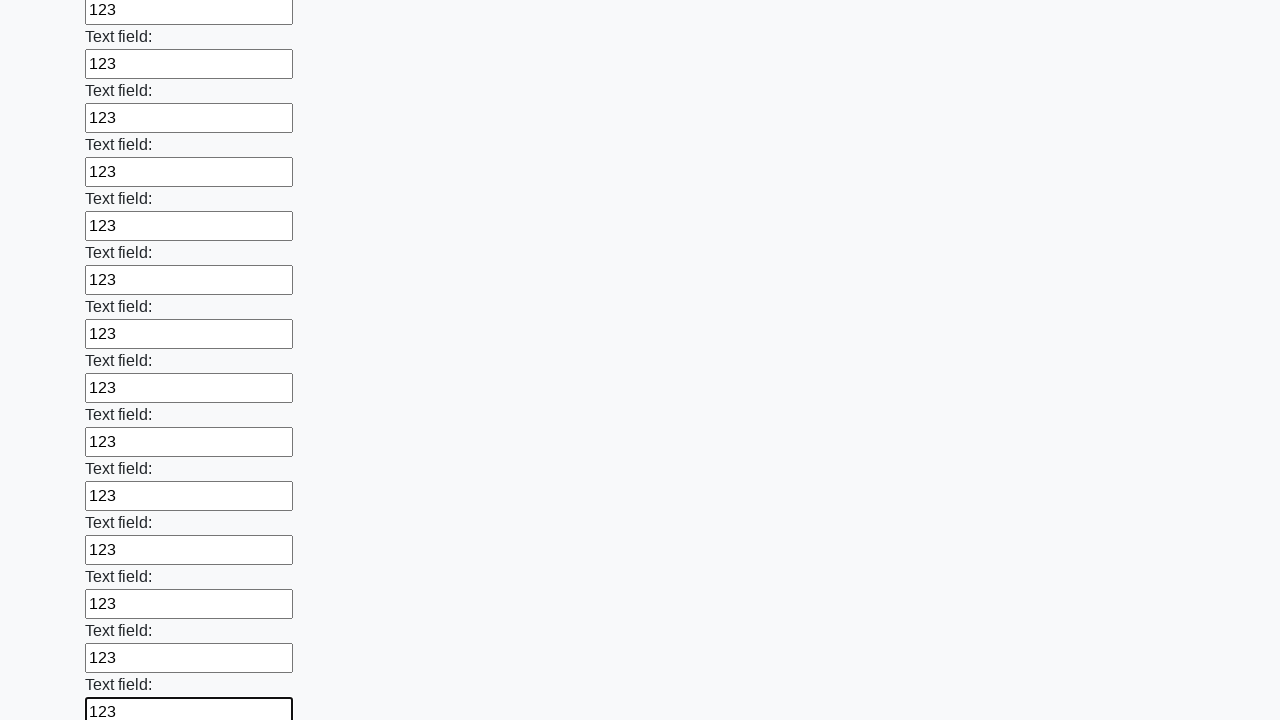

Filled a text input field with '123' on input[type='text'] >> nth=86
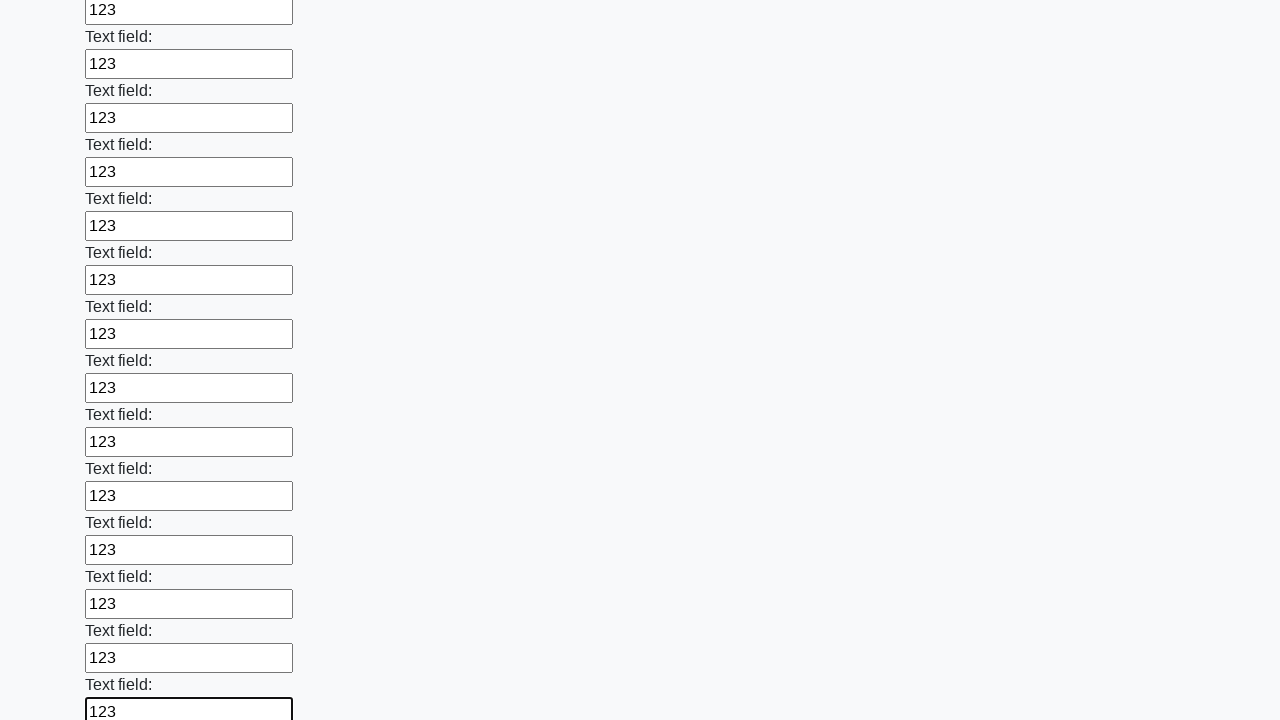

Filled a text input field with '123' on input[type='text'] >> nth=87
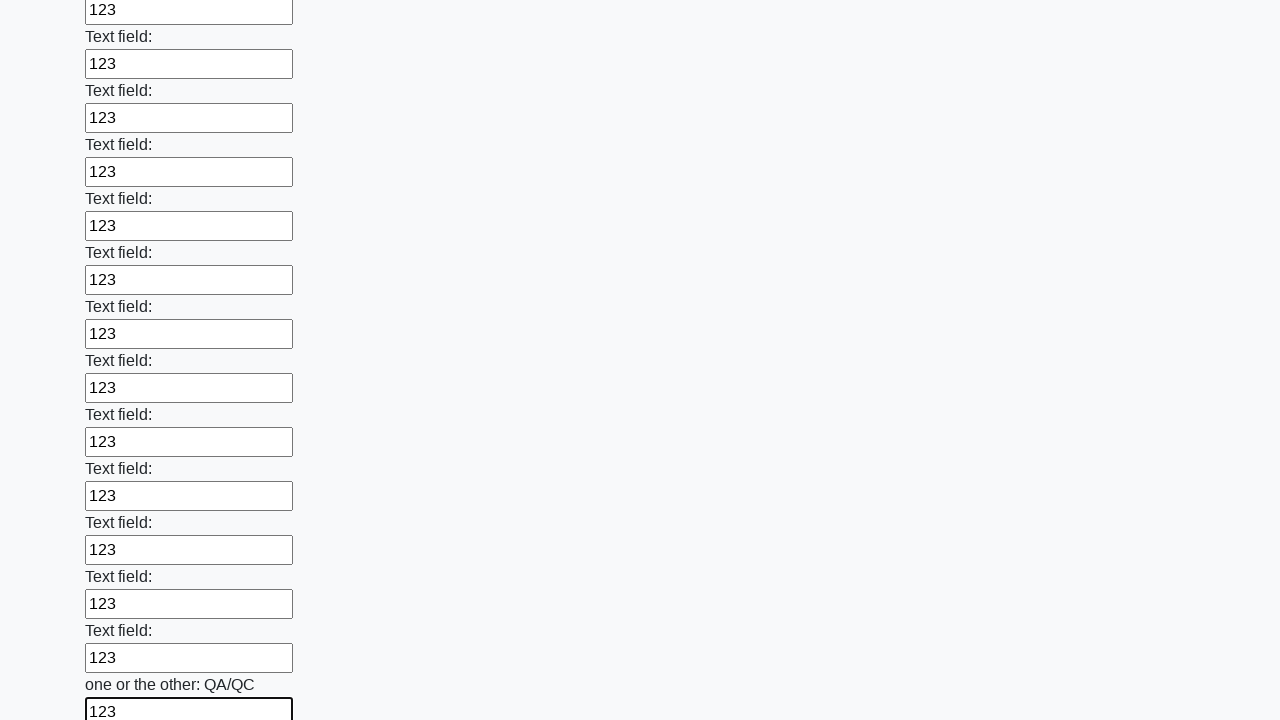

Filled a text input field with '123' on input[type='text'] >> nth=88
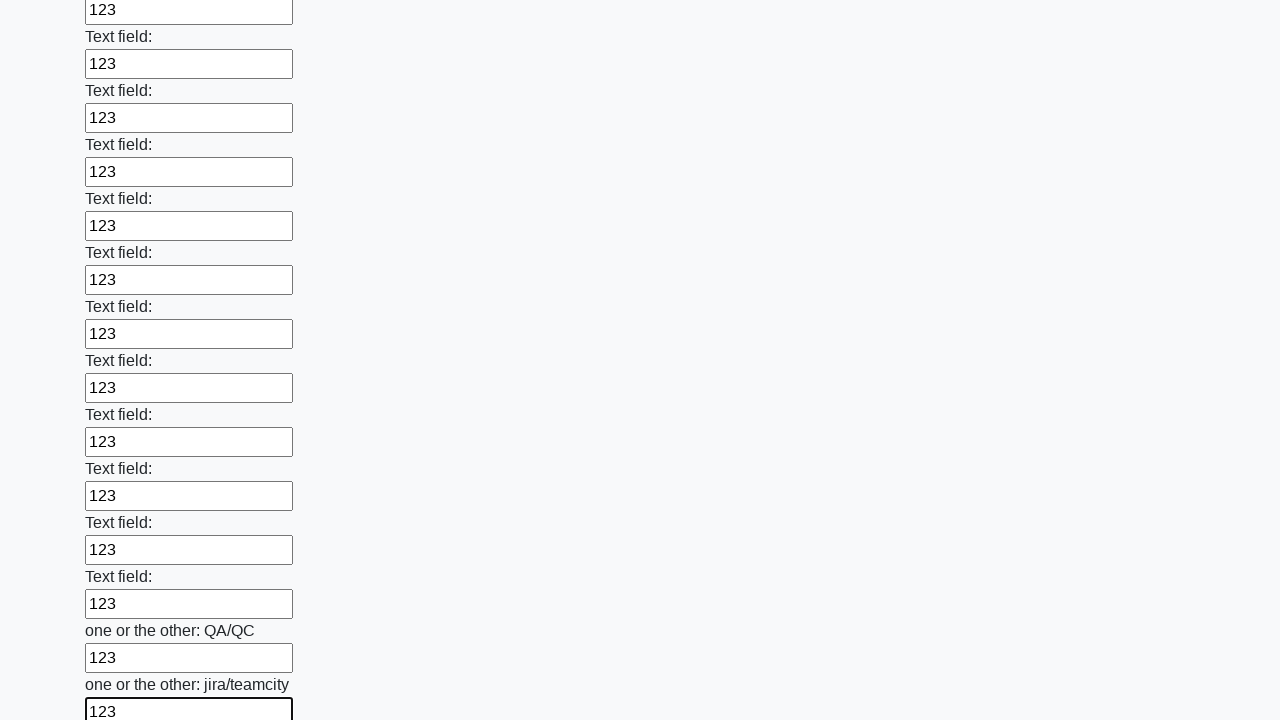

Filled a text input field with '123' on input[type='text'] >> nth=89
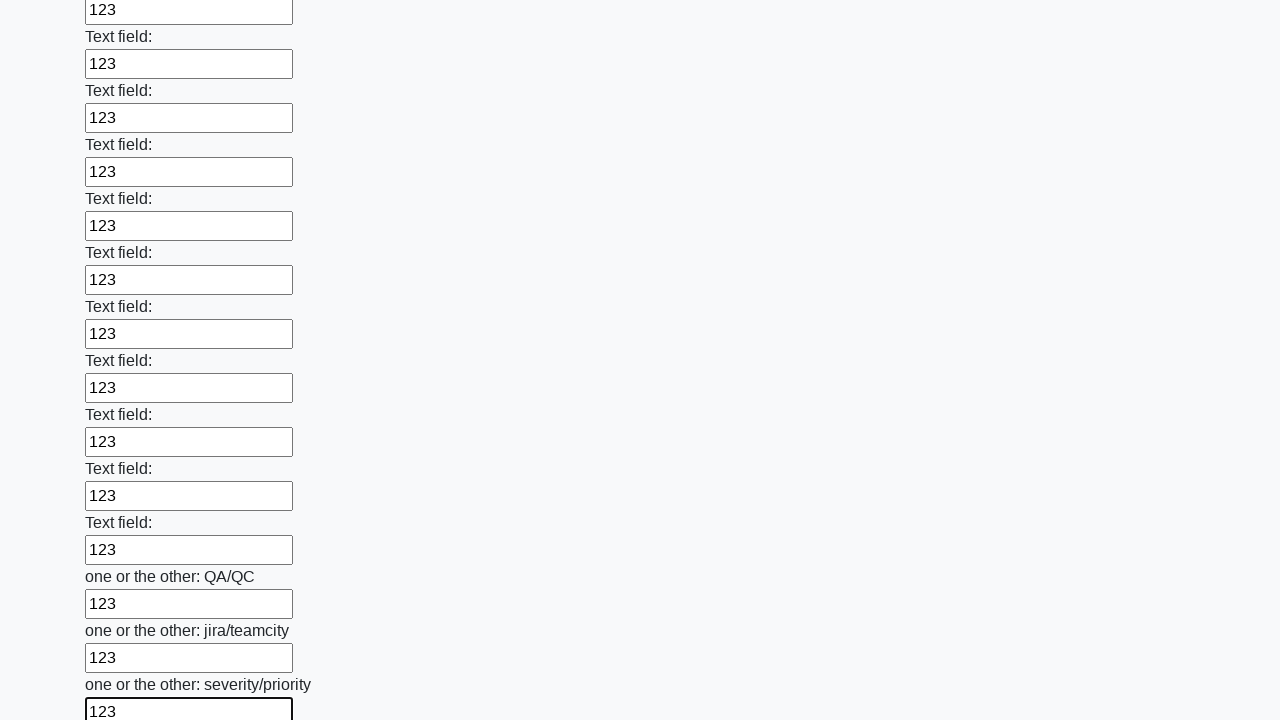

Filled a text input field with '123' on input[type='text'] >> nth=90
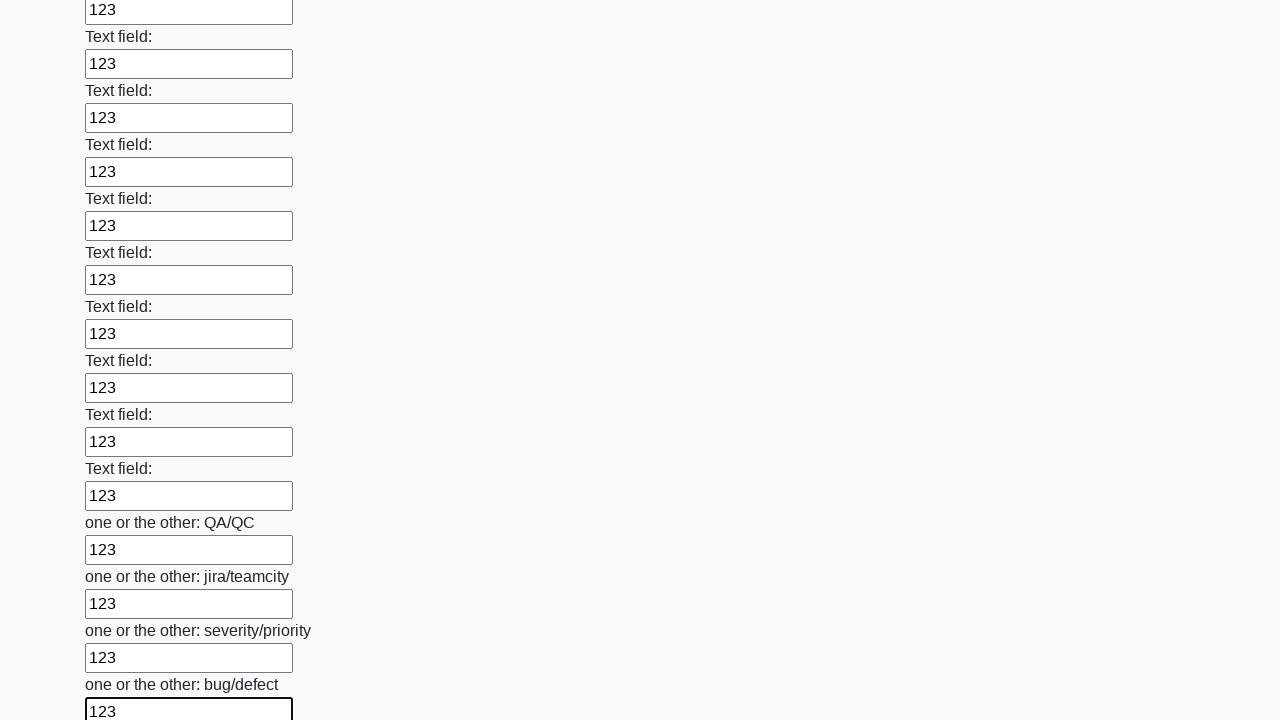

Filled a text input field with '123' on input[type='text'] >> nth=91
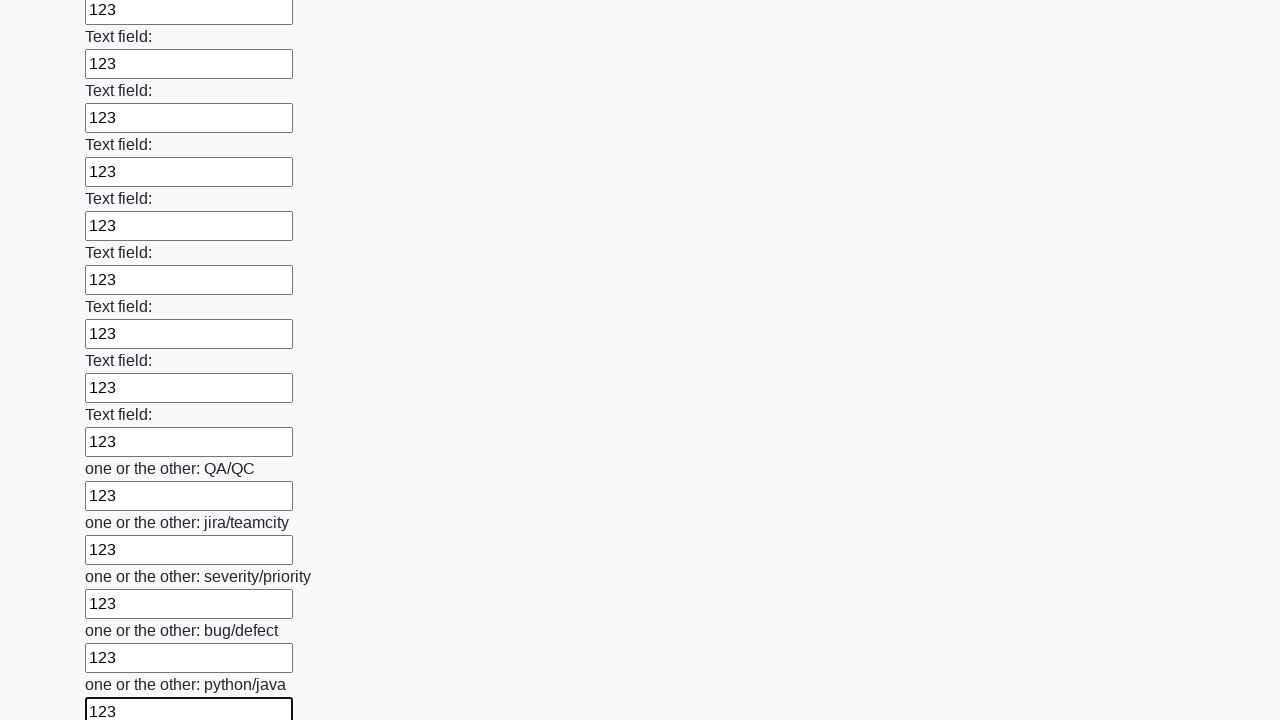

Filled a text input field with '123' on input[type='text'] >> nth=92
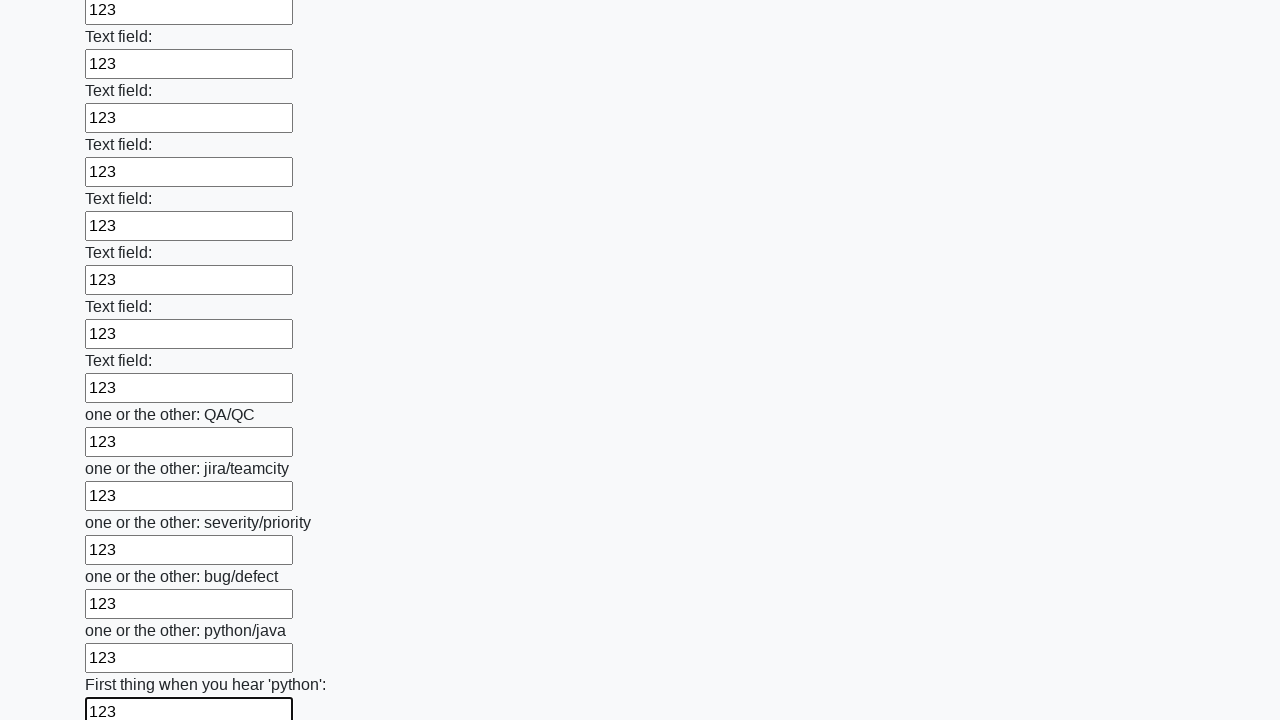

Filled a text input field with '123' on input[type='text'] >> nth=93
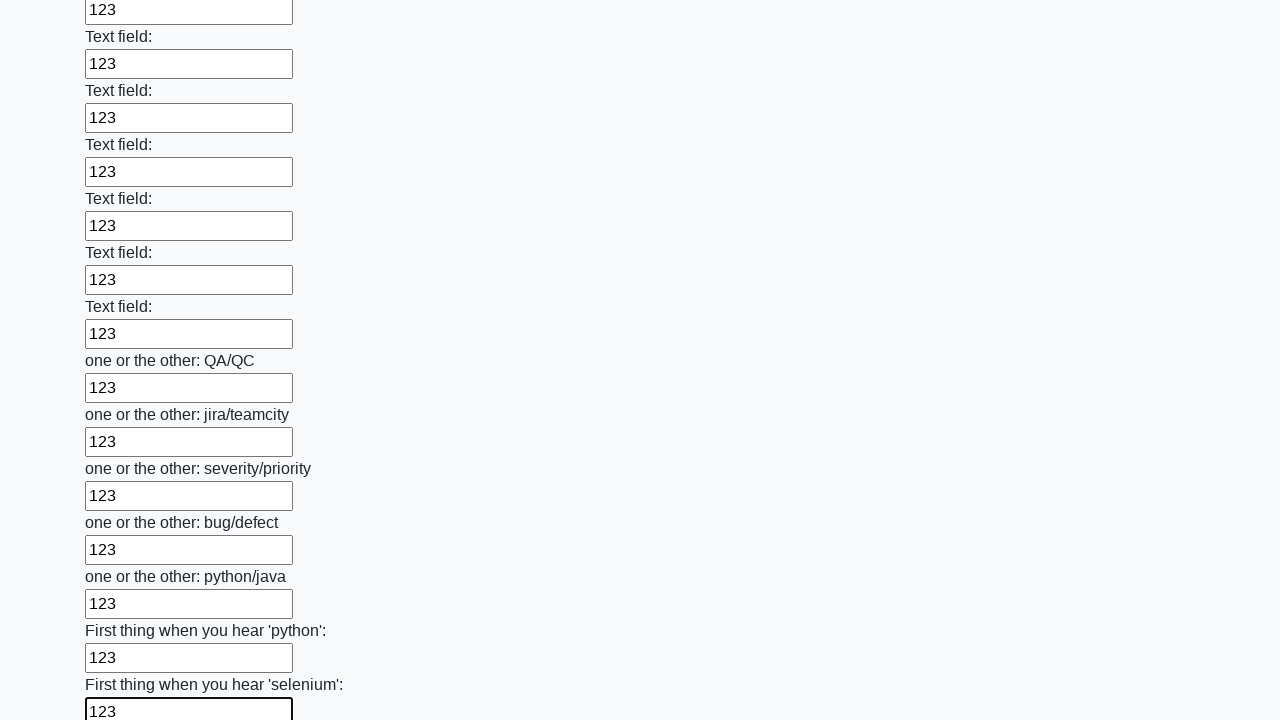

Filled a text input field with '123' on input[type='text'] >> nth=94
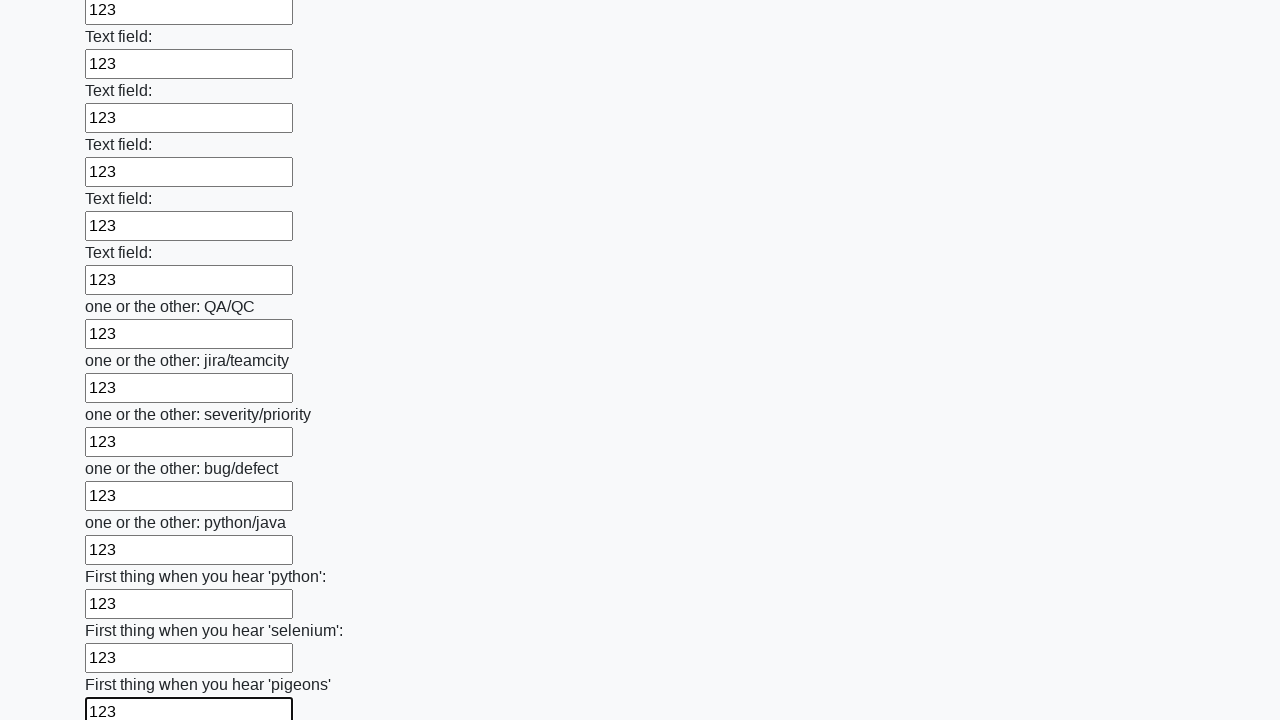

Filled a text input field with '123' on input[type='text'] >> nth=95
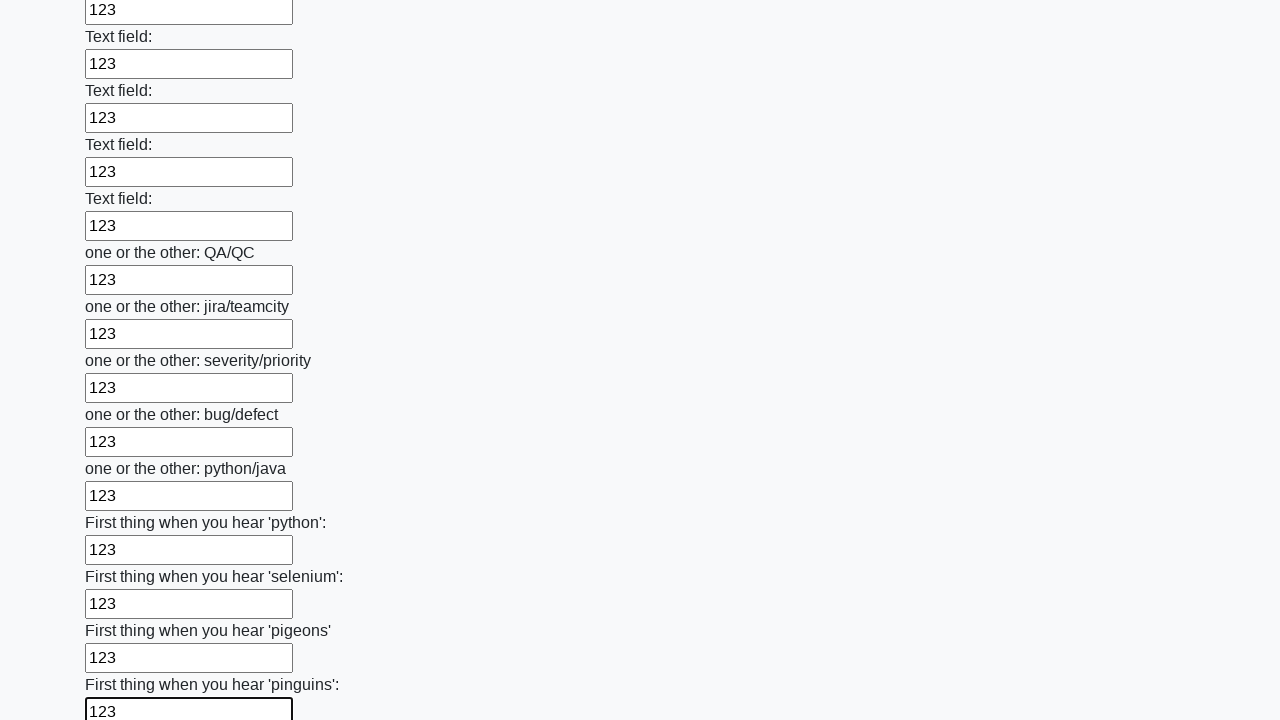

Filled a text input field with '123' on input[type='text'] >> nth=96
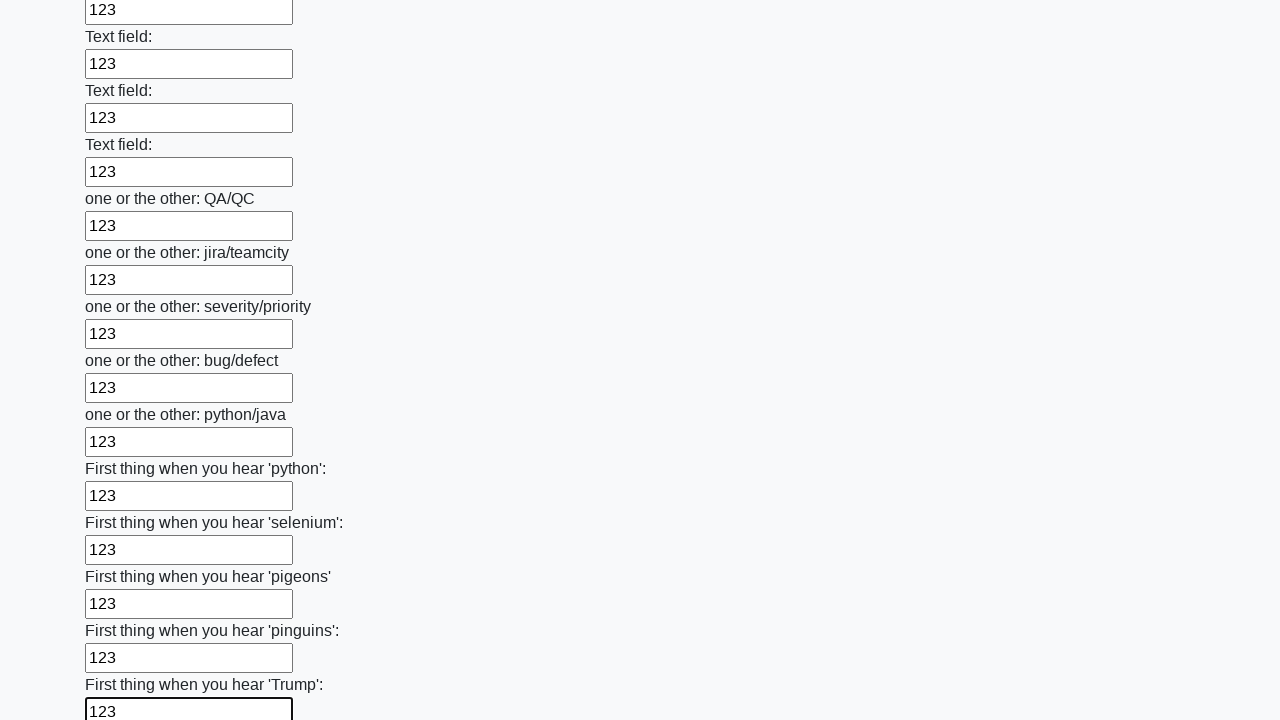

Filled a text input field with '123' on input[type='text'] >> nth=97
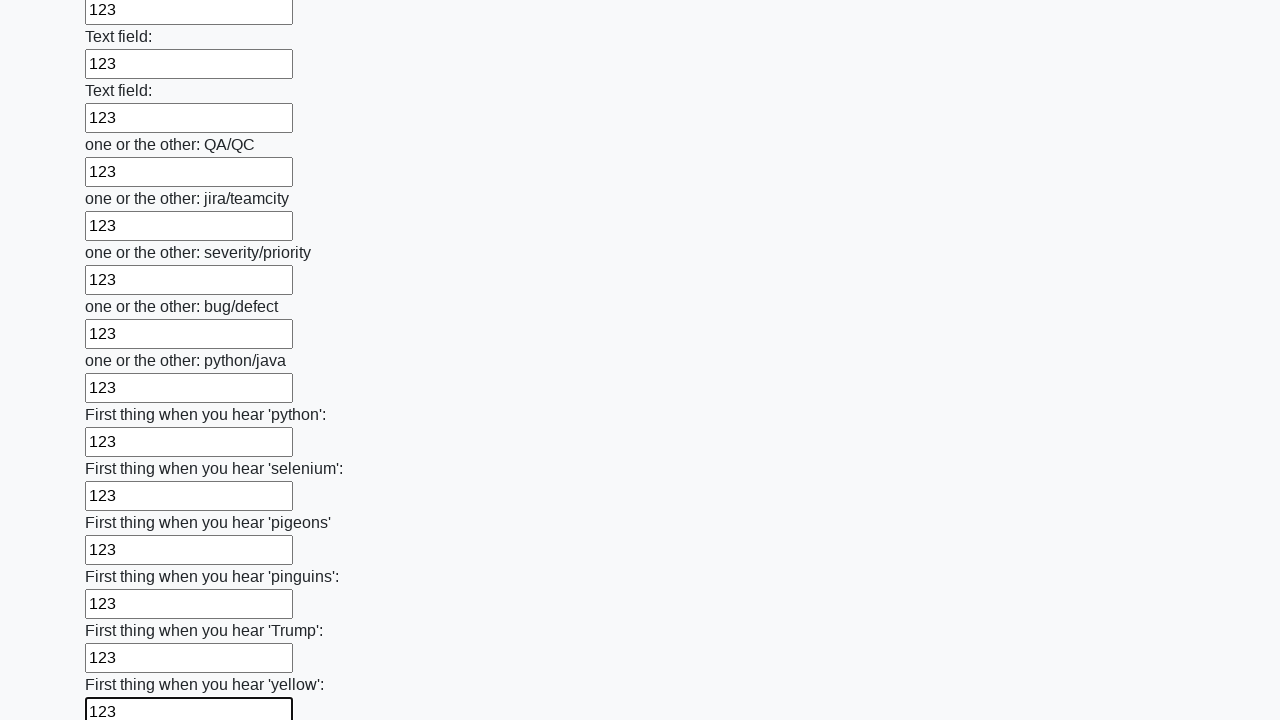

Filled a text input field with '123' on input[type='text'] >> nth=98
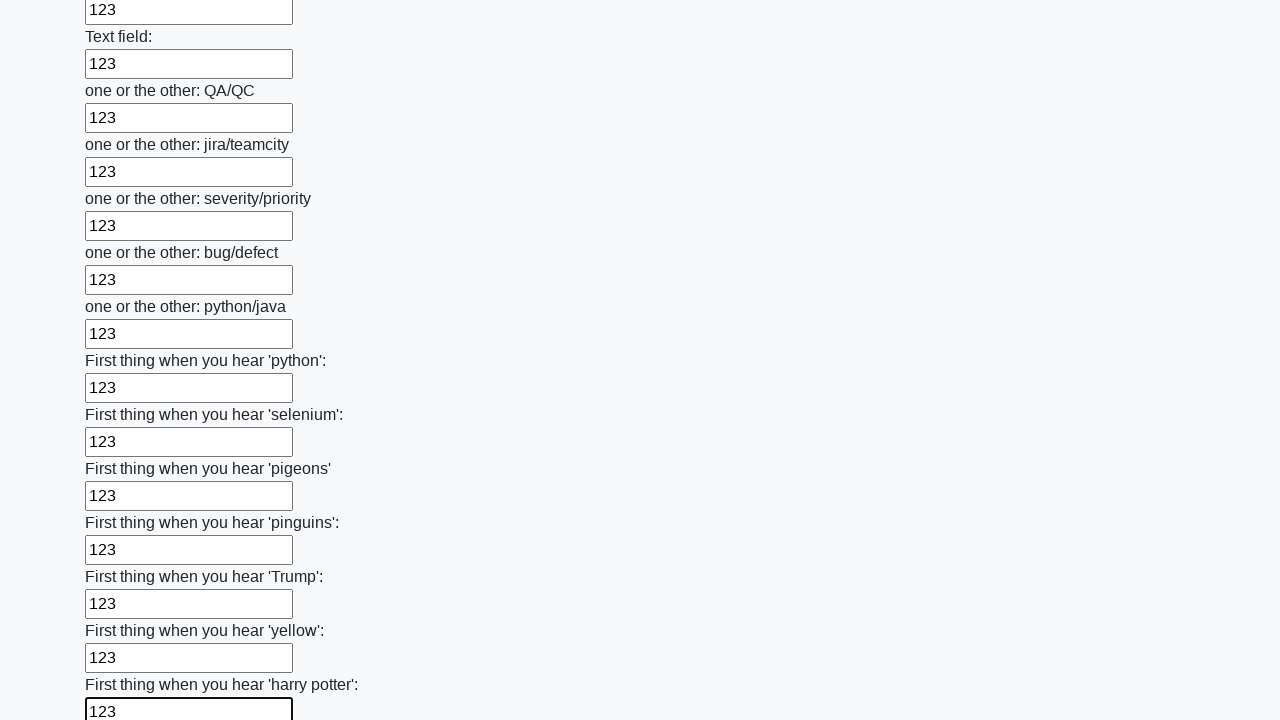

Filled a text input field with '123' on input[type='text'] >> nth=99
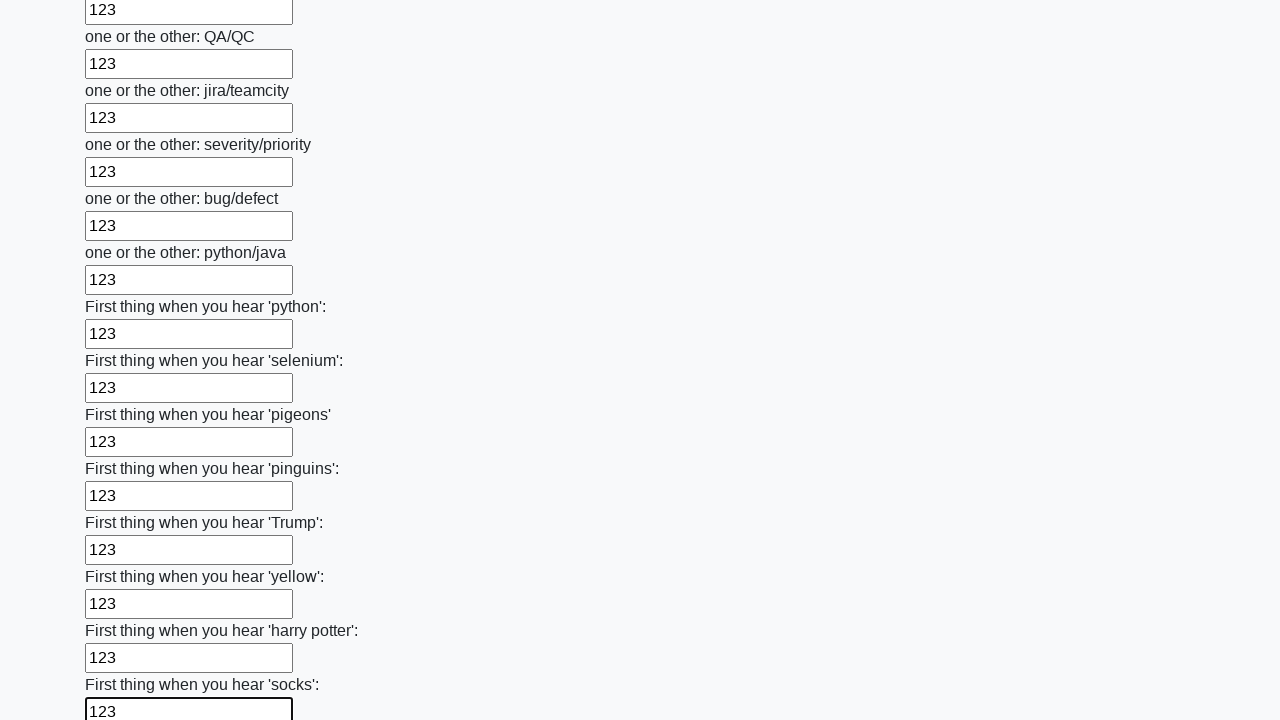

Clicked the submit button to submit the form at (123, 611) on button.btn
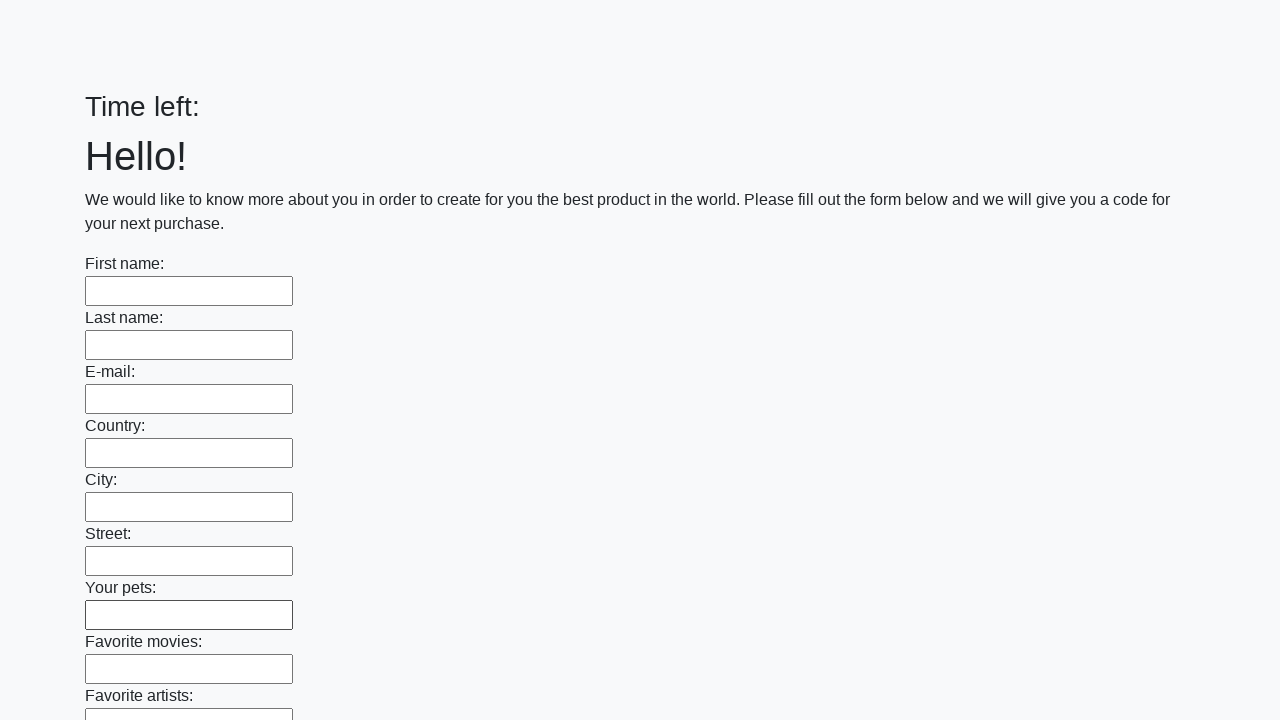

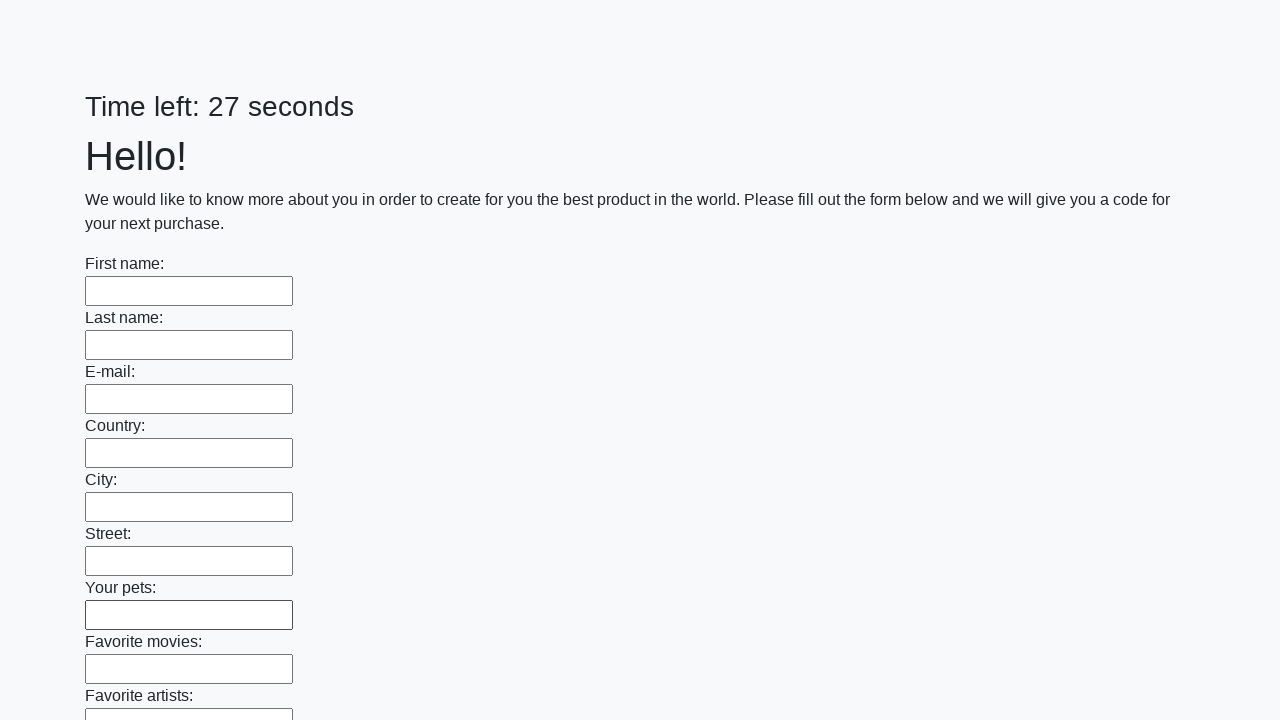